Clicks the letter A link and verifies all programming language results start with 'a'

Starting URL: https://www.99-bottles-of-beer.net/abc.html

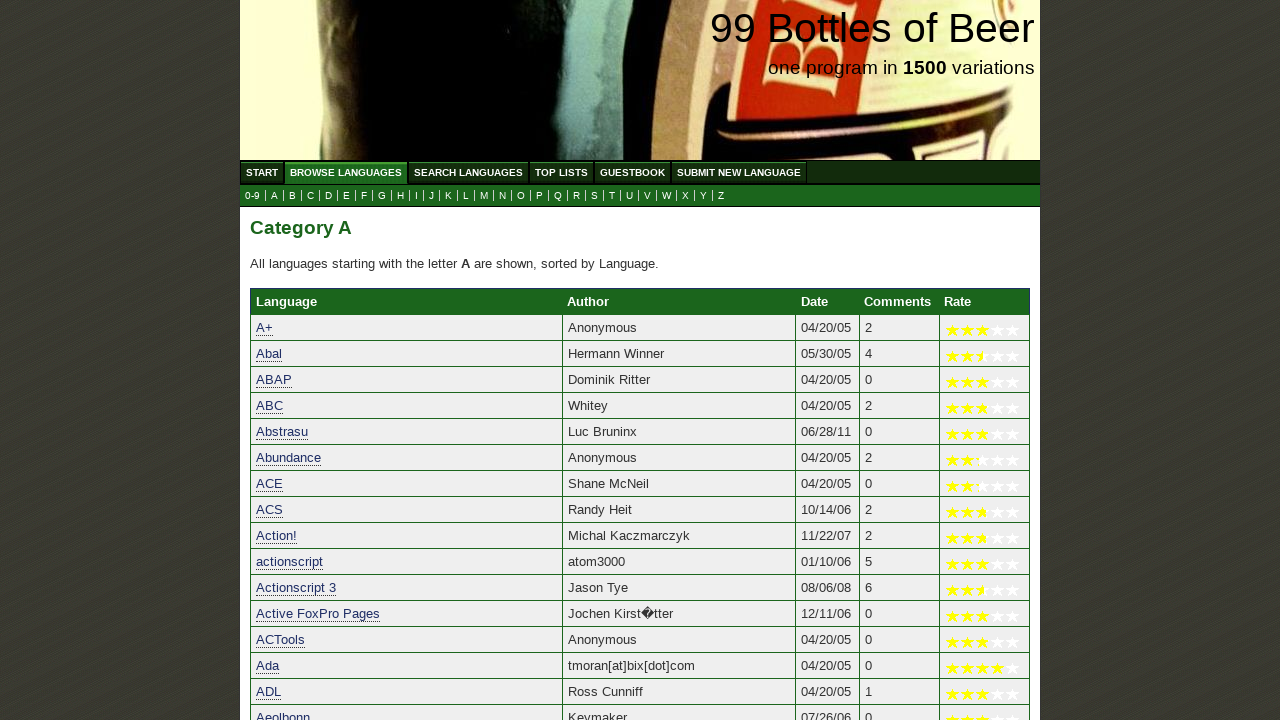

Clicked the letter A link at (274, 196) on a[href='a.html']
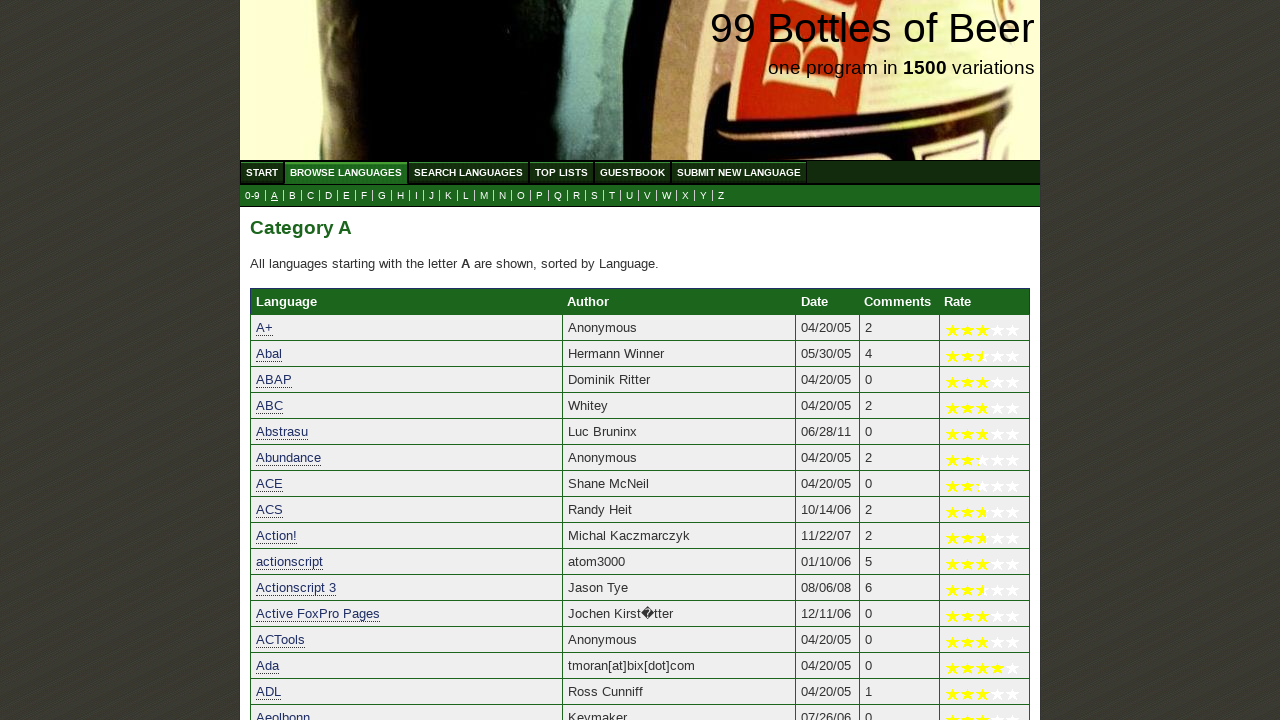

Waited for programming language results to load
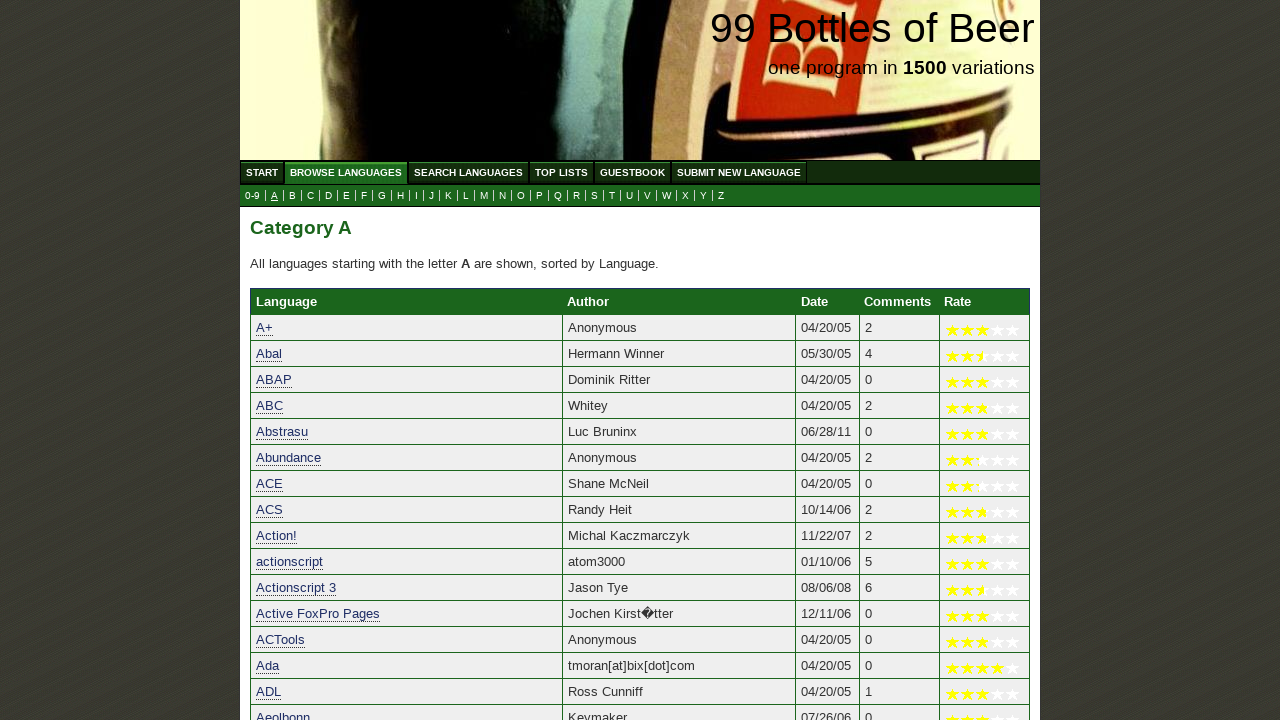

Retrieved all programming language result links
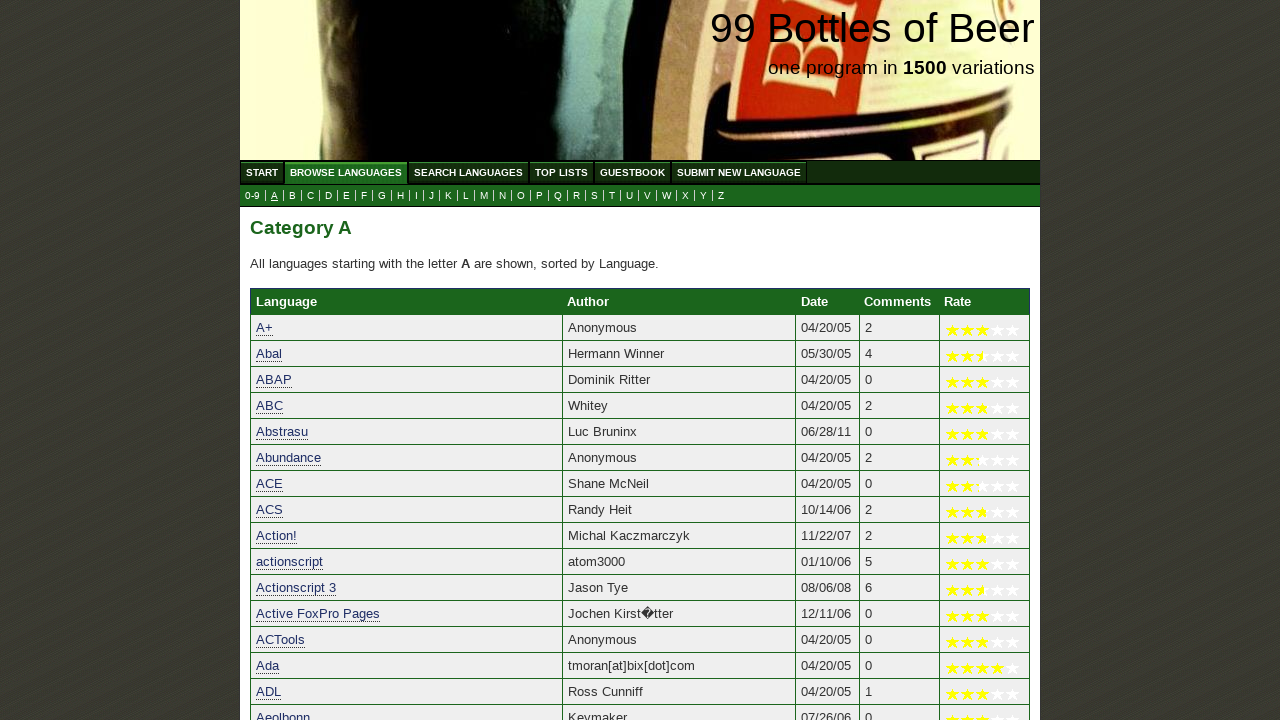

Verified 'A+' starts with 'a'
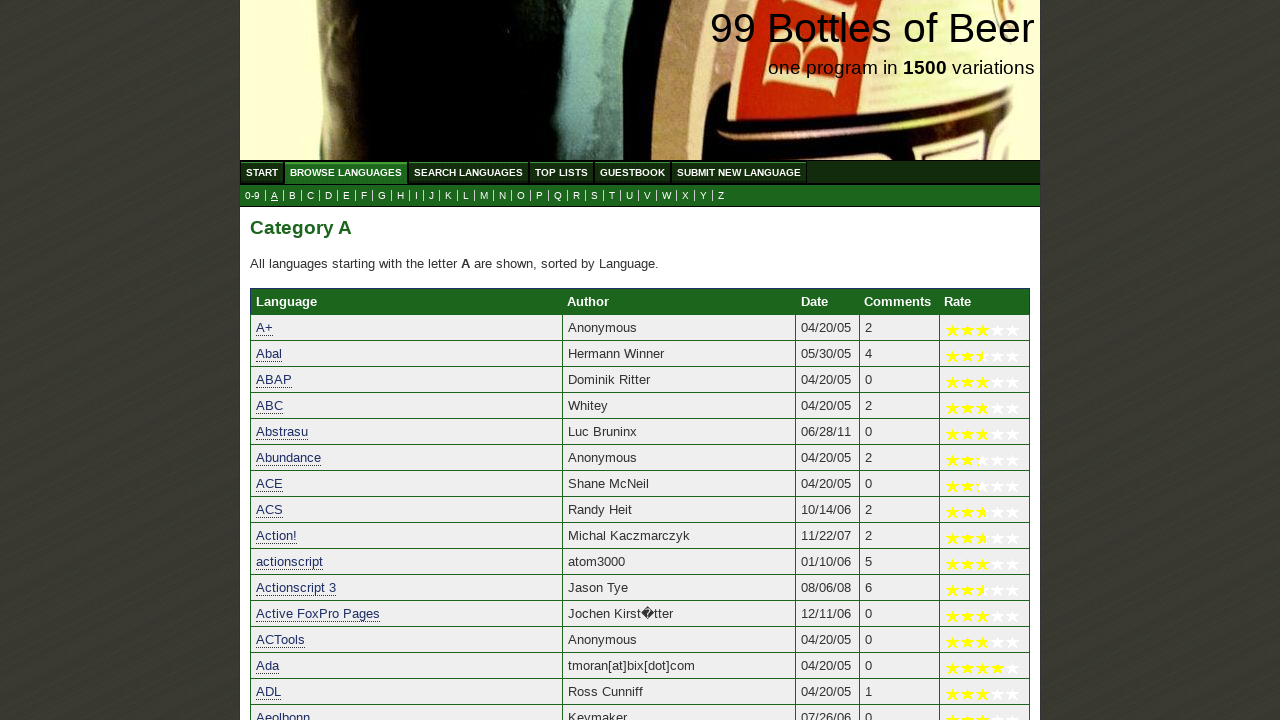

Verified 'Abal' starts with 'a'
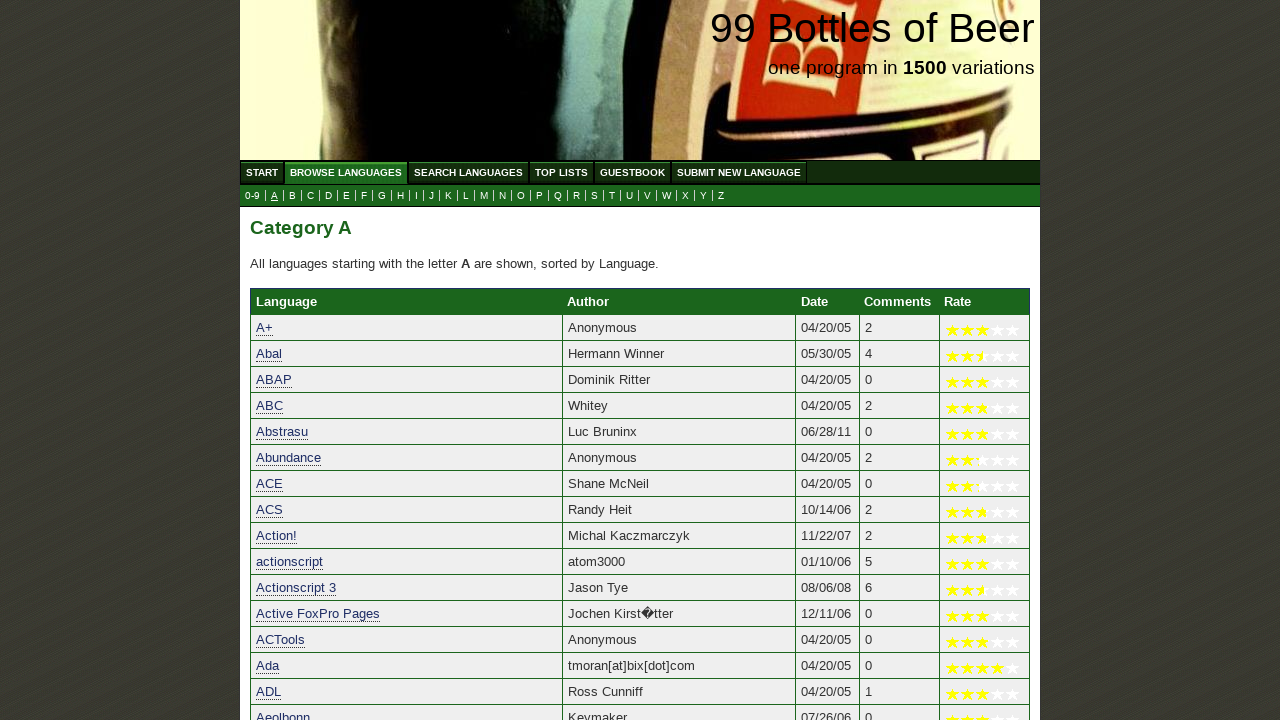

Verified 'ABAP' starts with 'a'
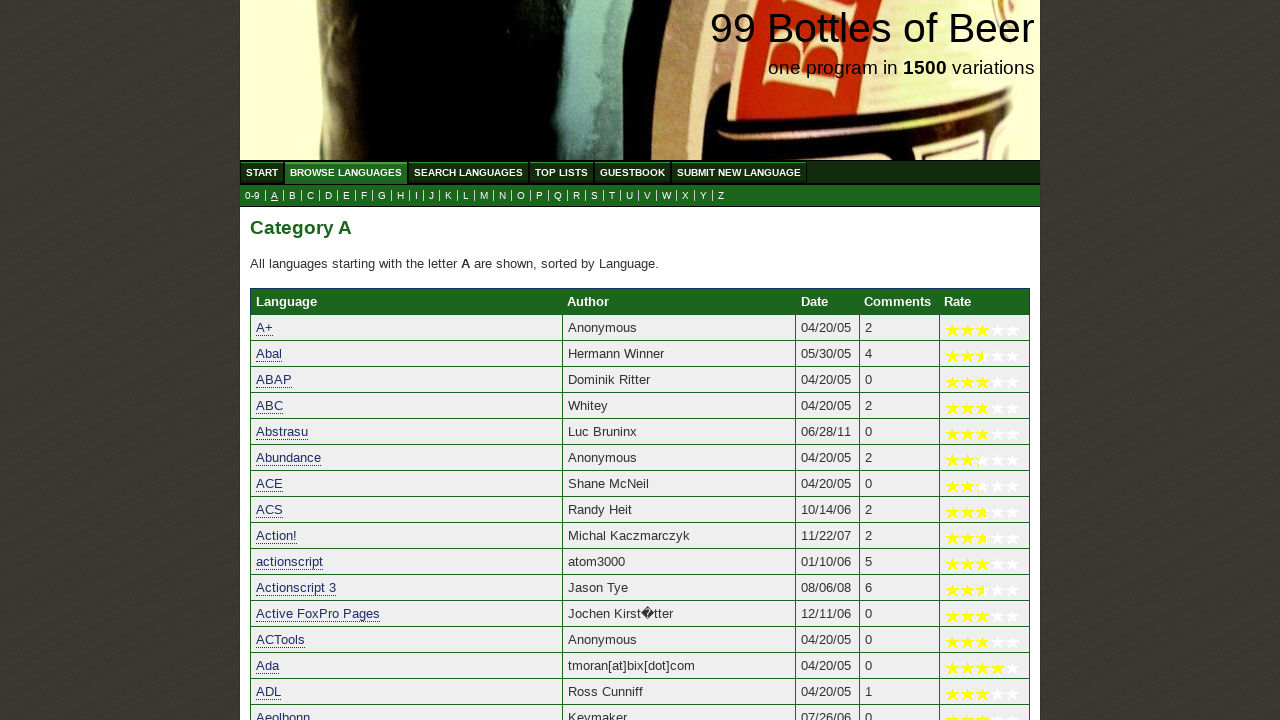

Verified 'ABC' starts with 'a'
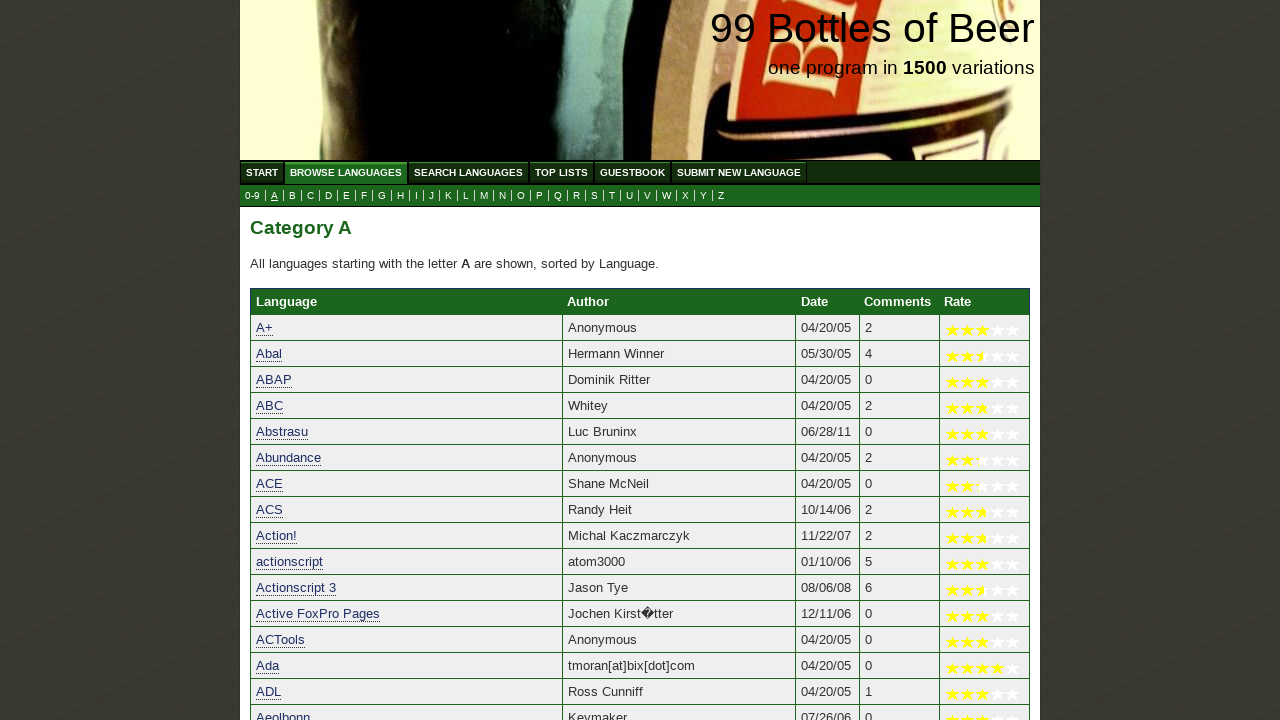

Verified 'Abstrasu' starts with 'a'
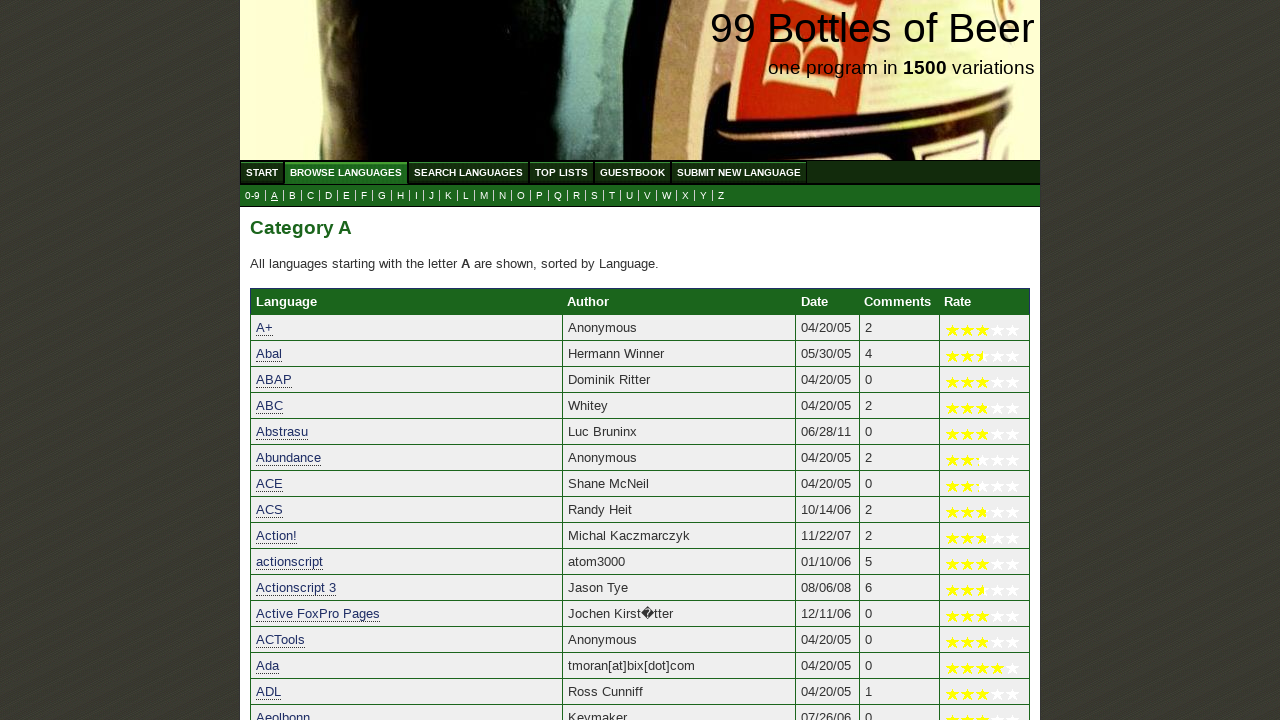

Verified 'Abundance' starts with 'a'
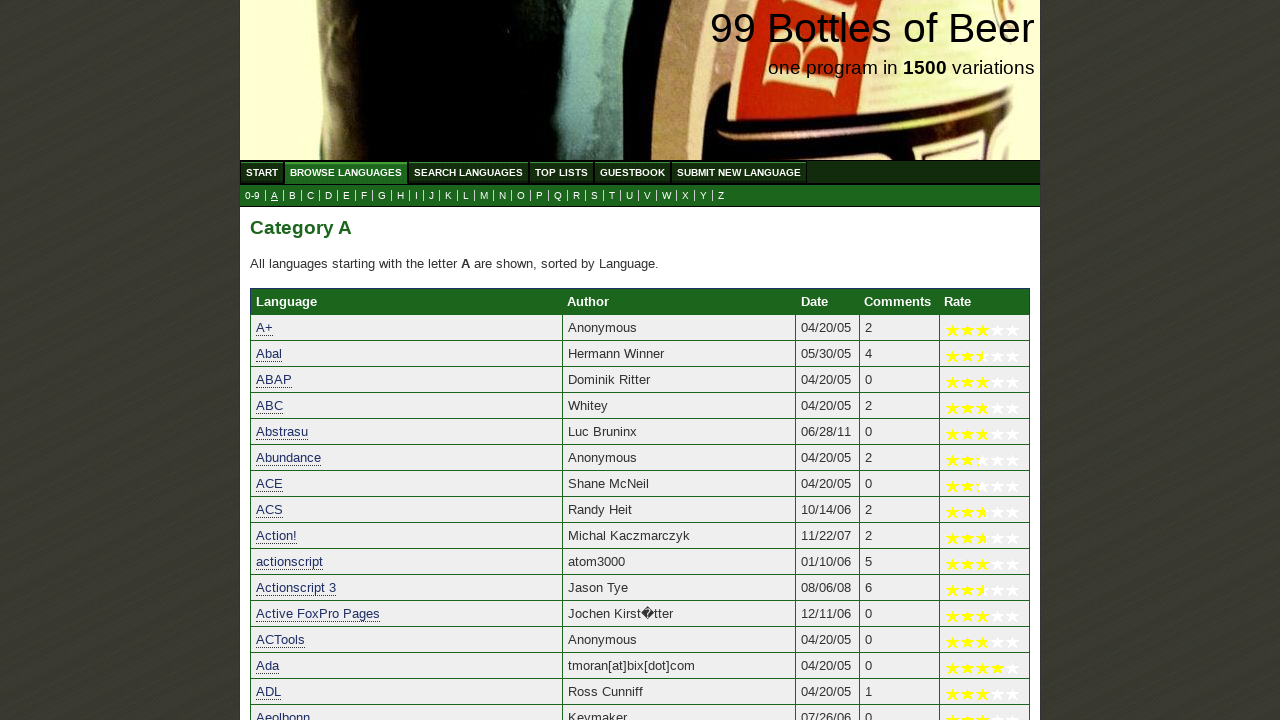

Verified 'ACE' starts with 'a'
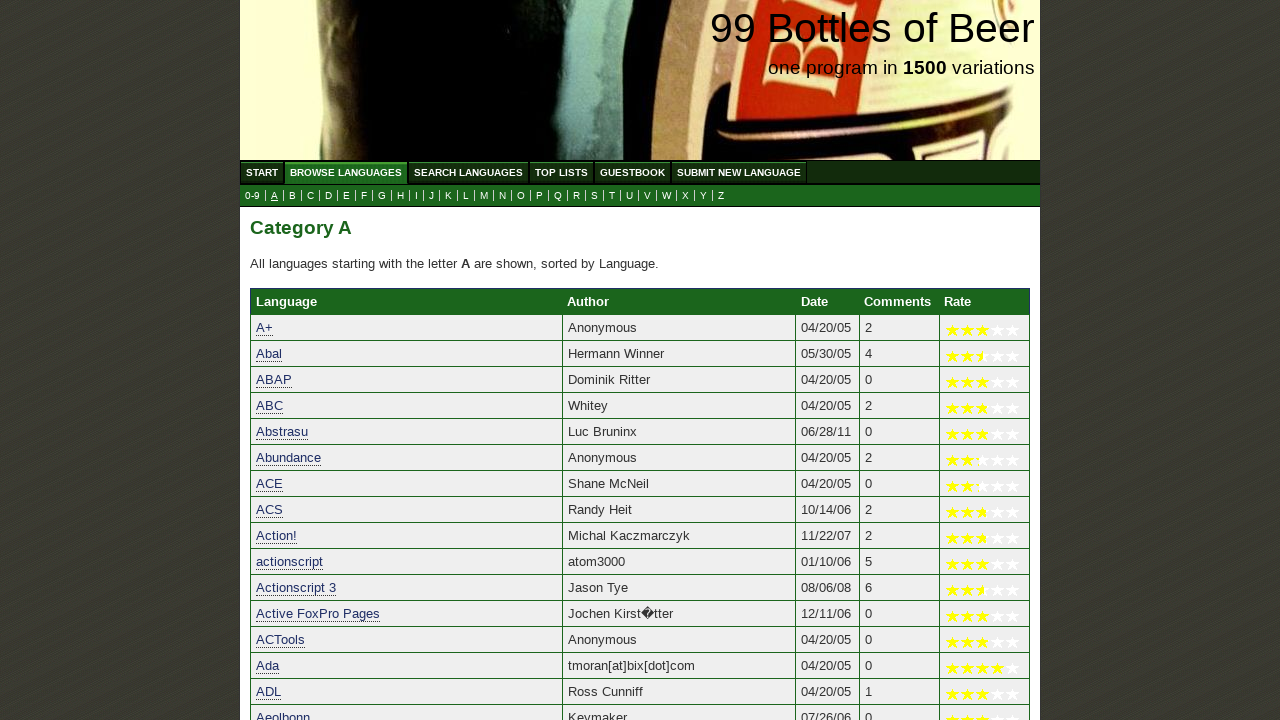

Verified 'ACS' starts with 'a'
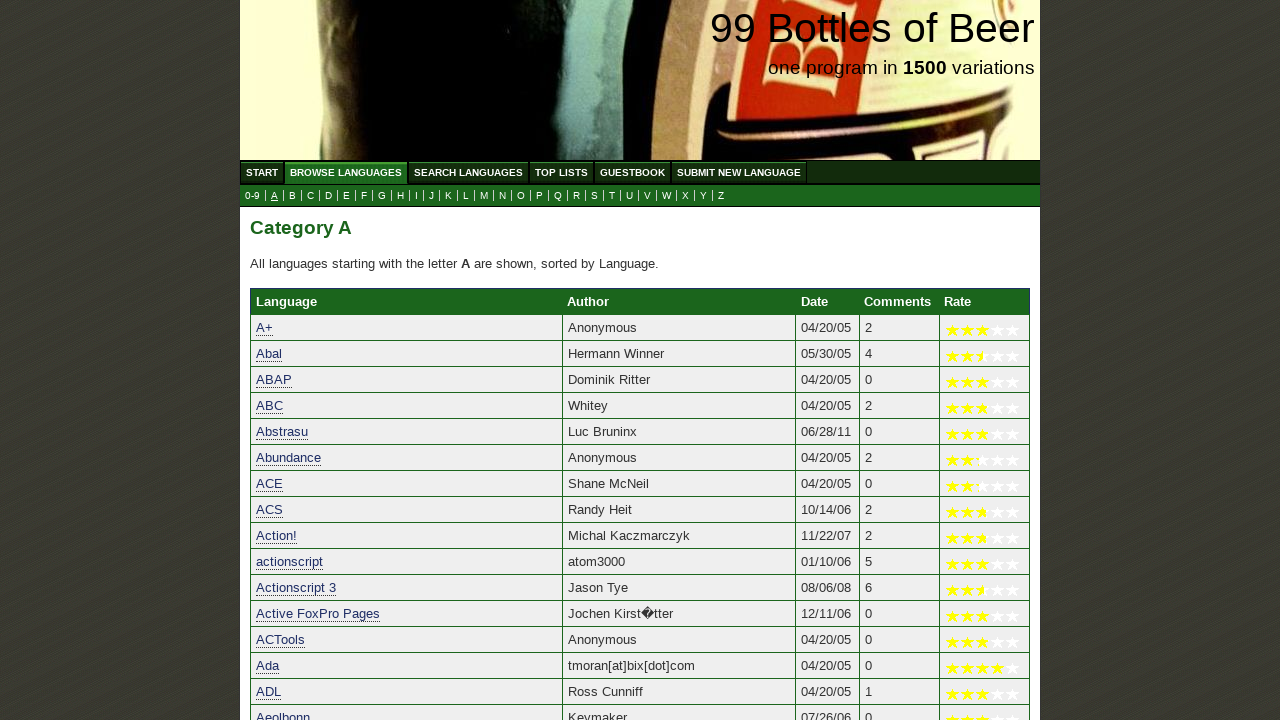

Verified 'Action!' starts with 'a'
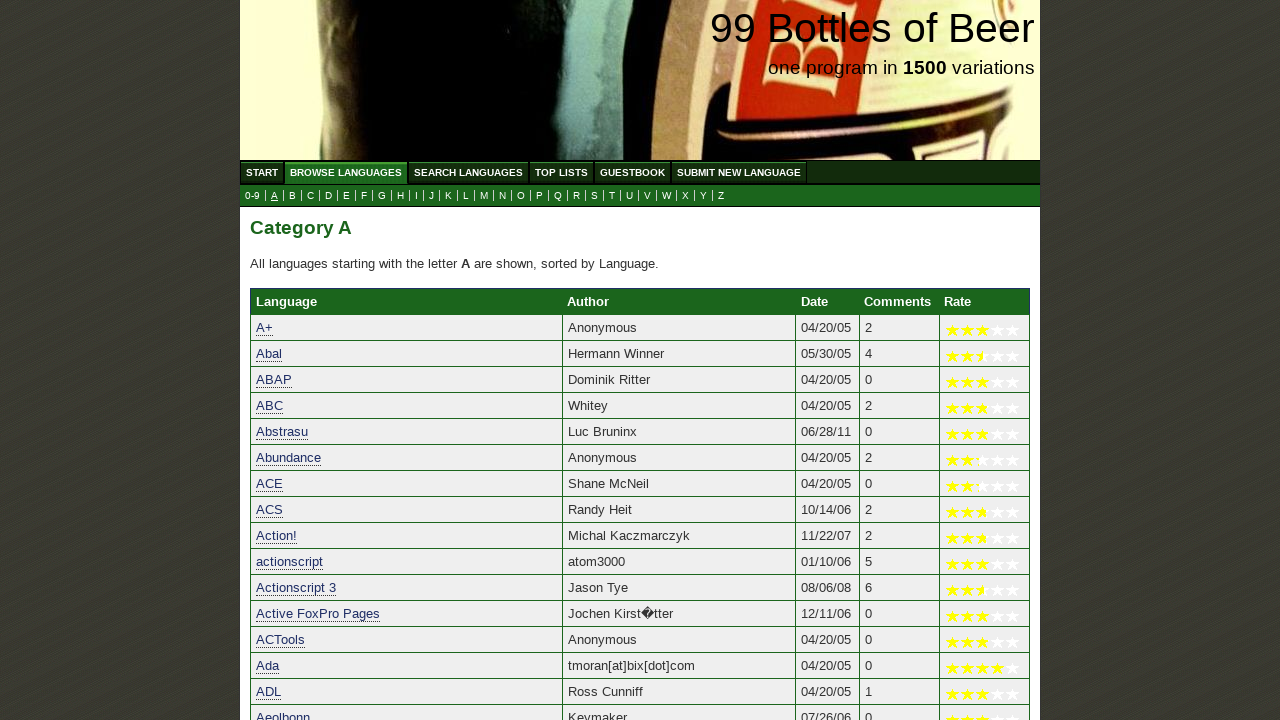

Verified 'actionscript' starts with 'a'
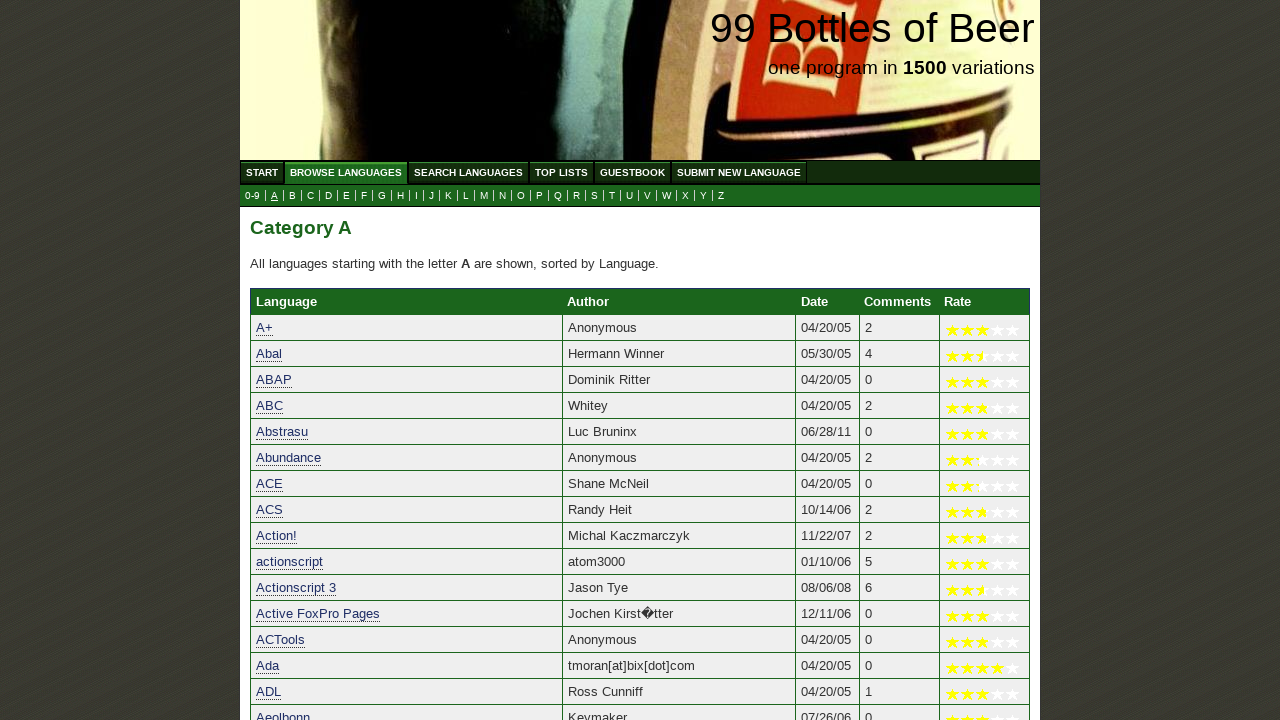

Verified 'Actionscript 3' starts with 'a'
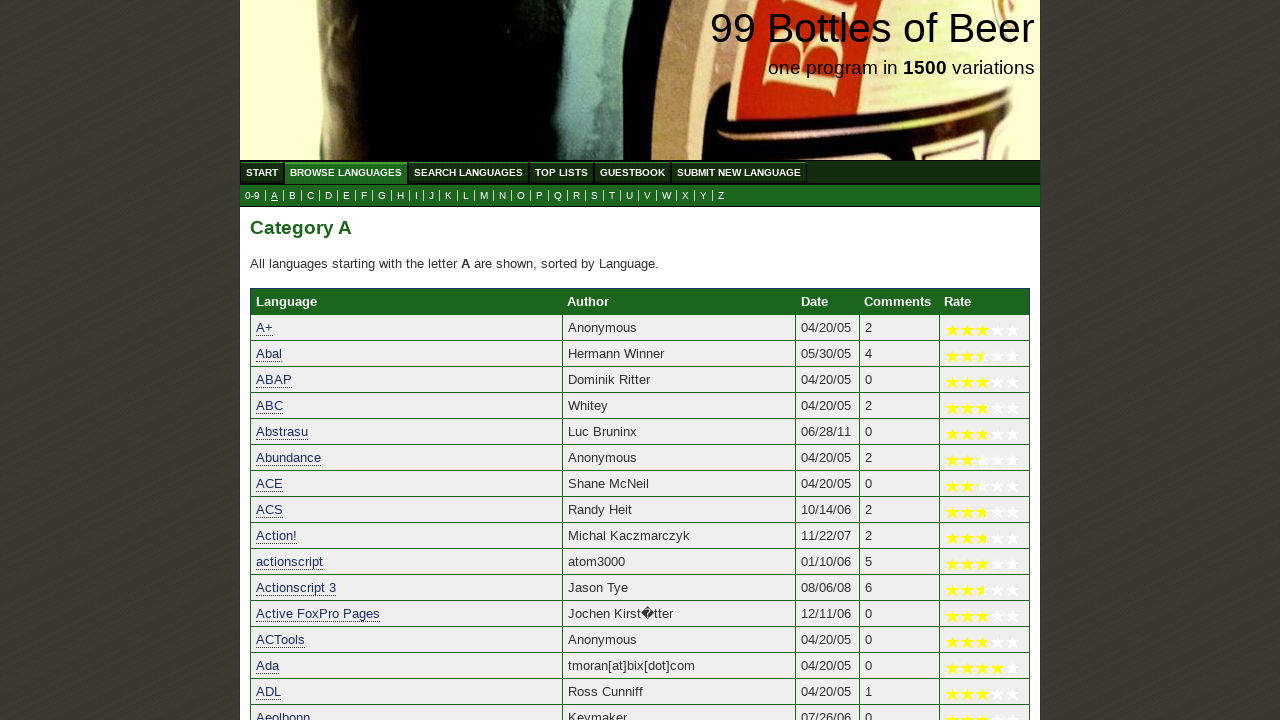

Verified 'Active FoxPro Pages' starts with 'a'
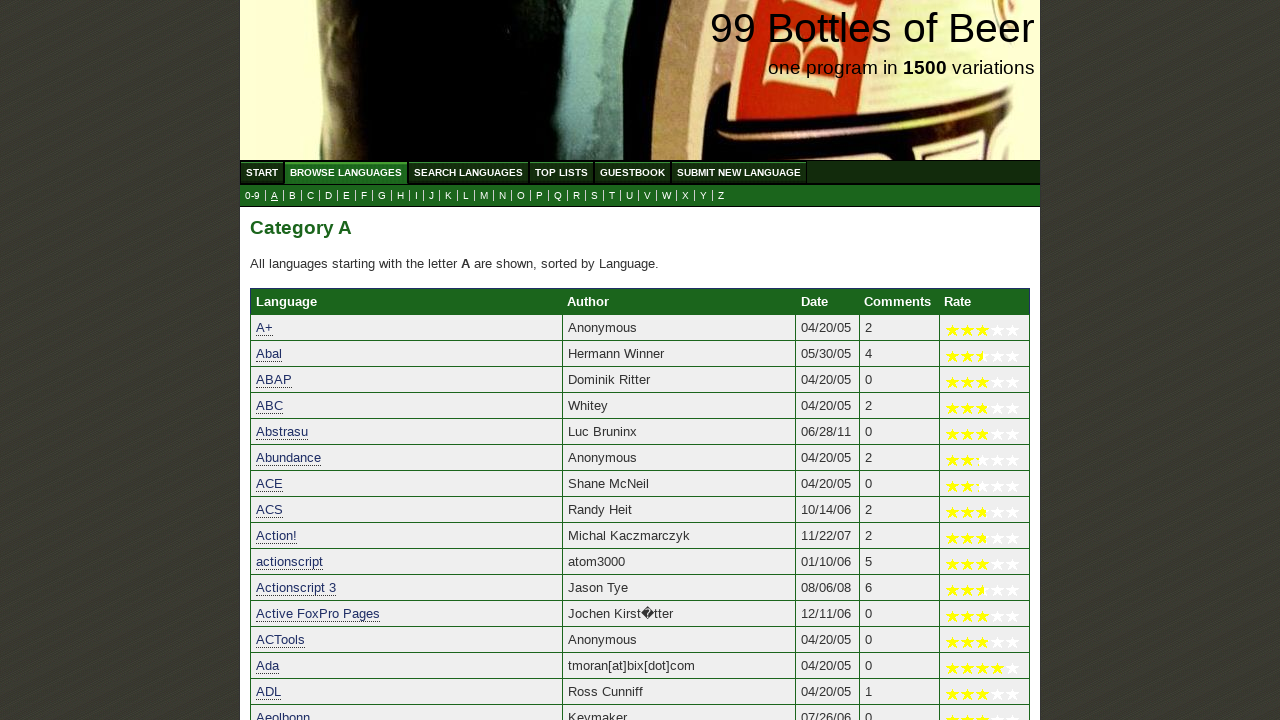

Verified 'ACTools' starts with 'a'
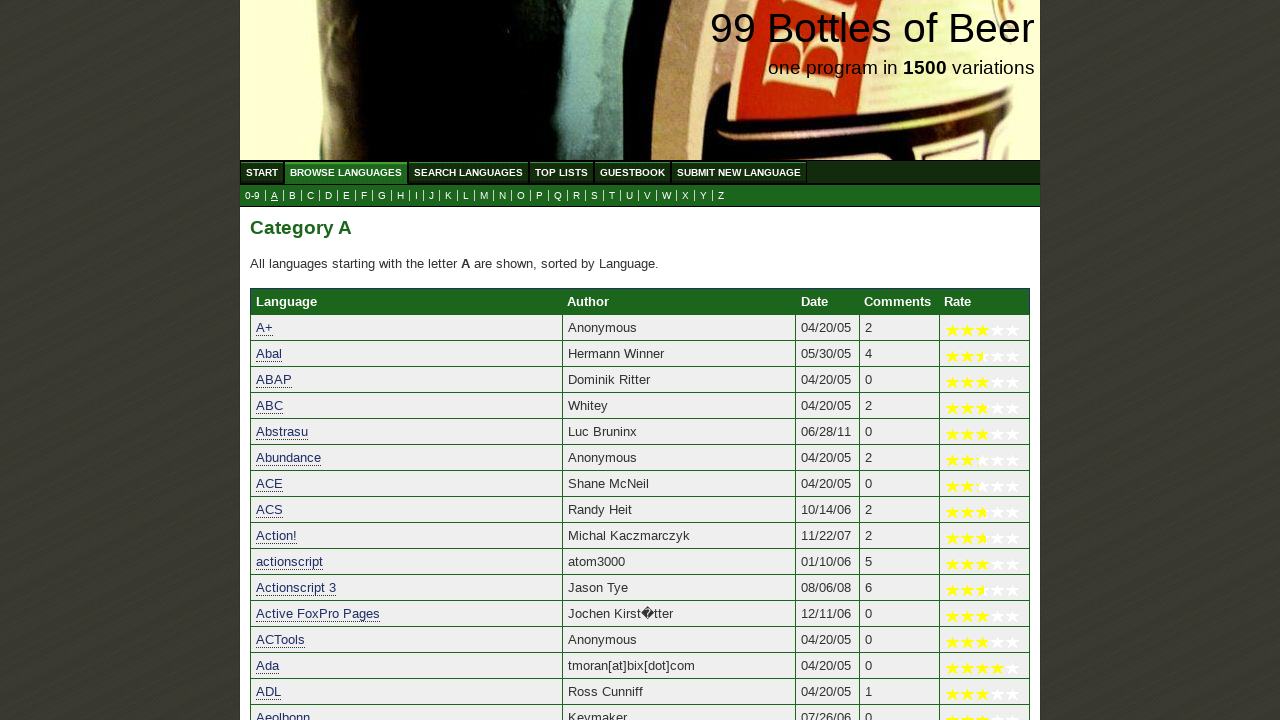

Verified 'Ada' starts with 'a'
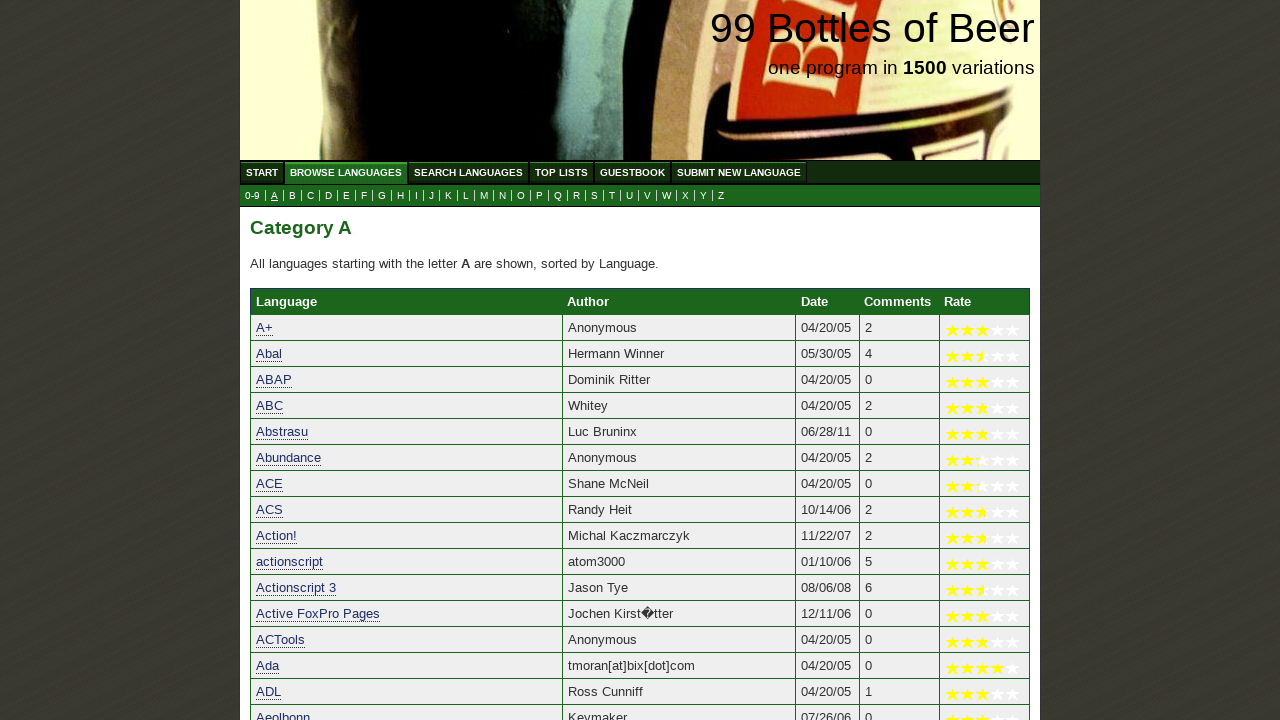

Verified 'ADL' starts with 'a'
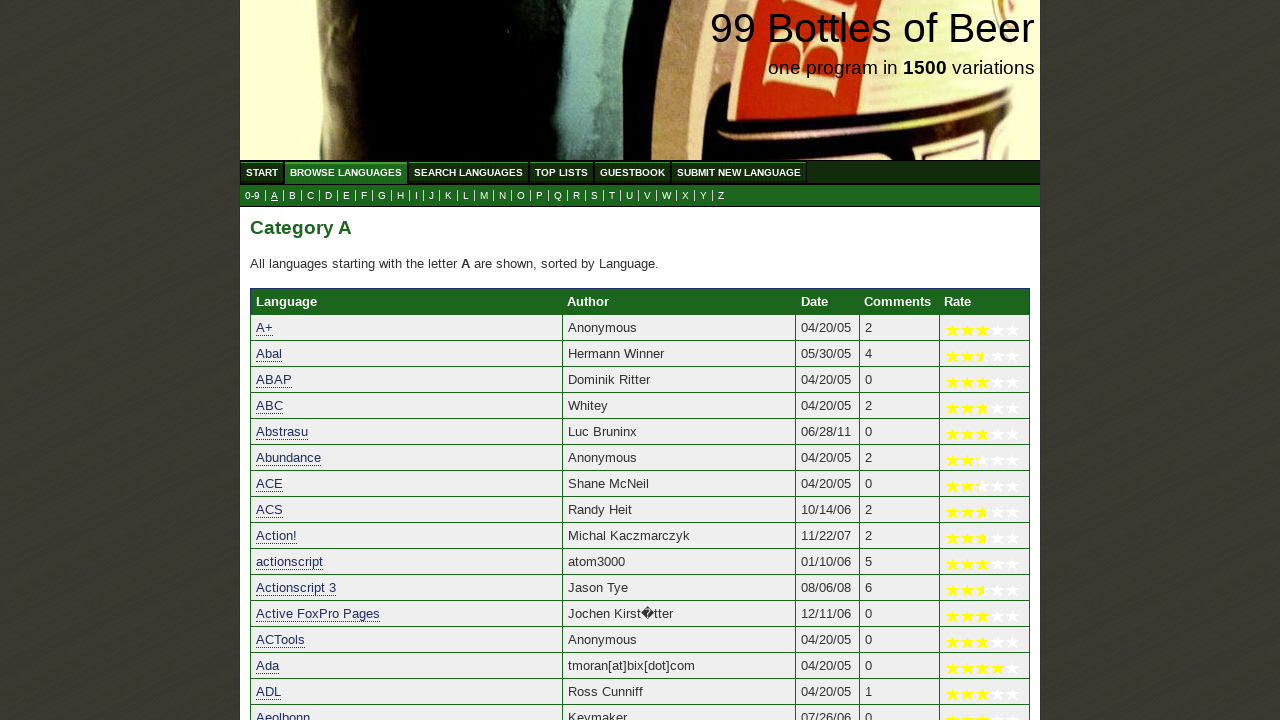

Verified 'Aeolbonn' starts with 'a'
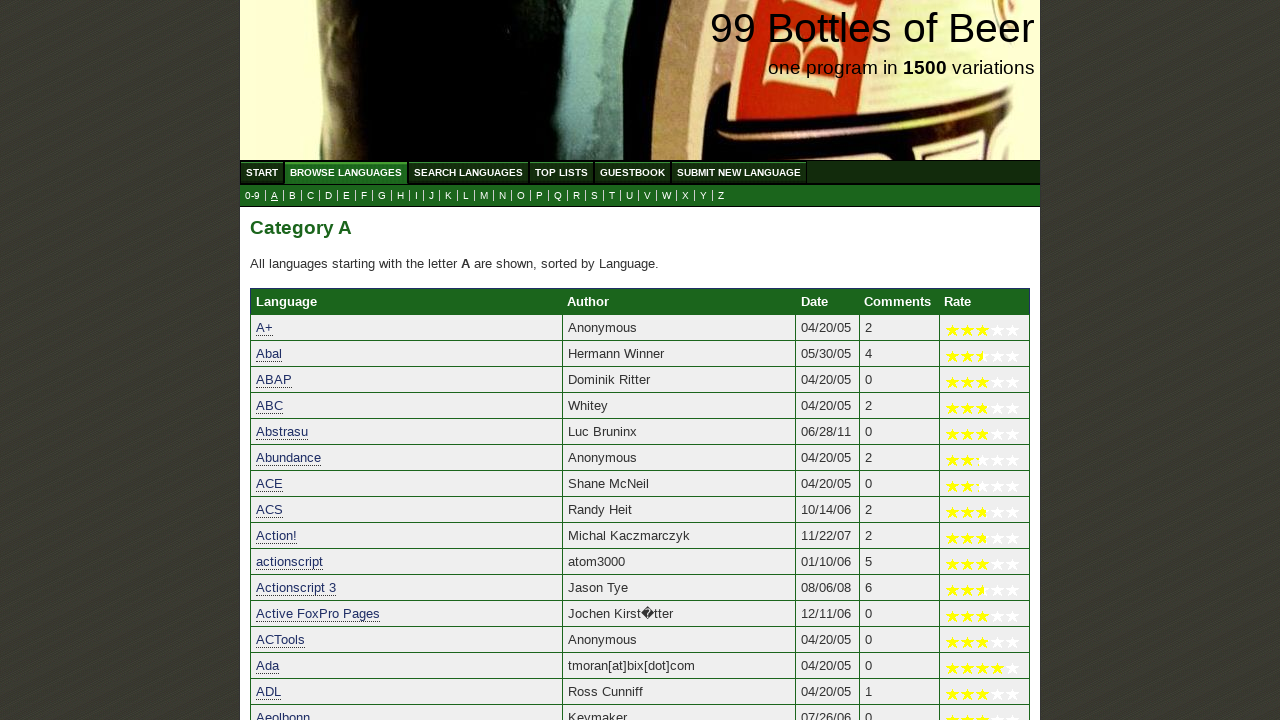

Verified 'Afnix' starts with 'a'
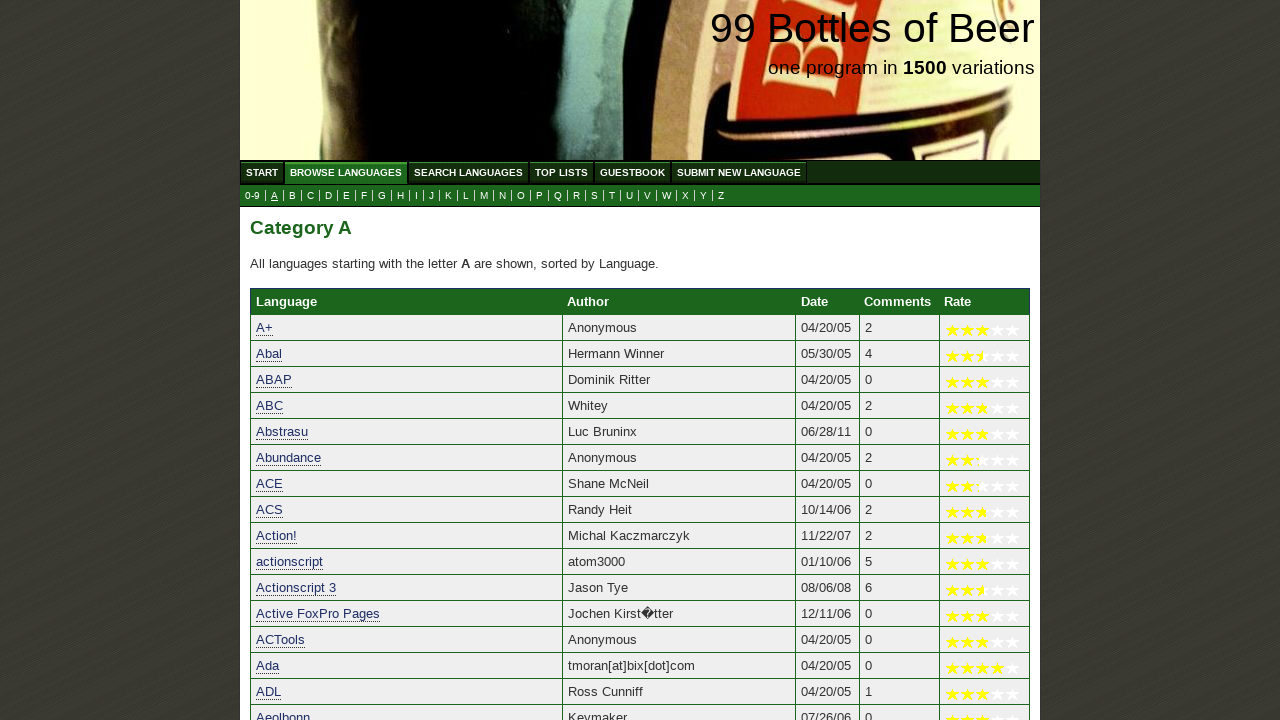

Verified 'Agena' starts with 'a'
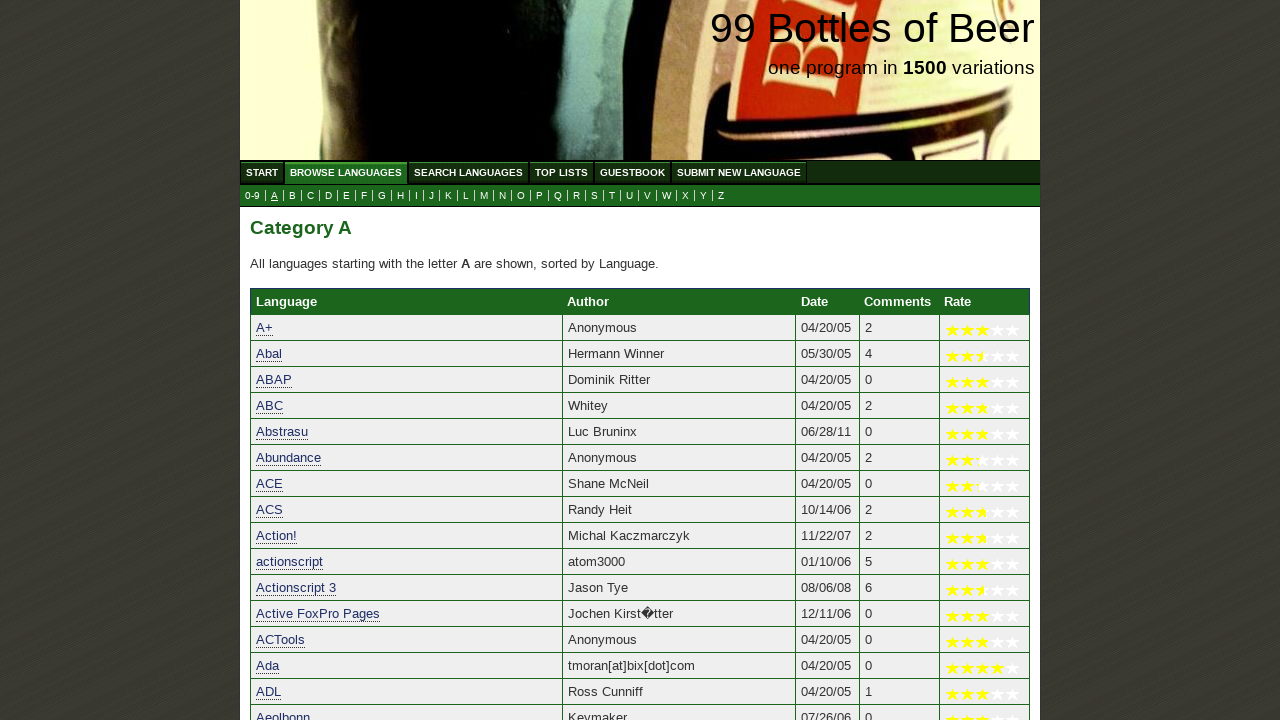

Verified 'AIR' starts with 'a'
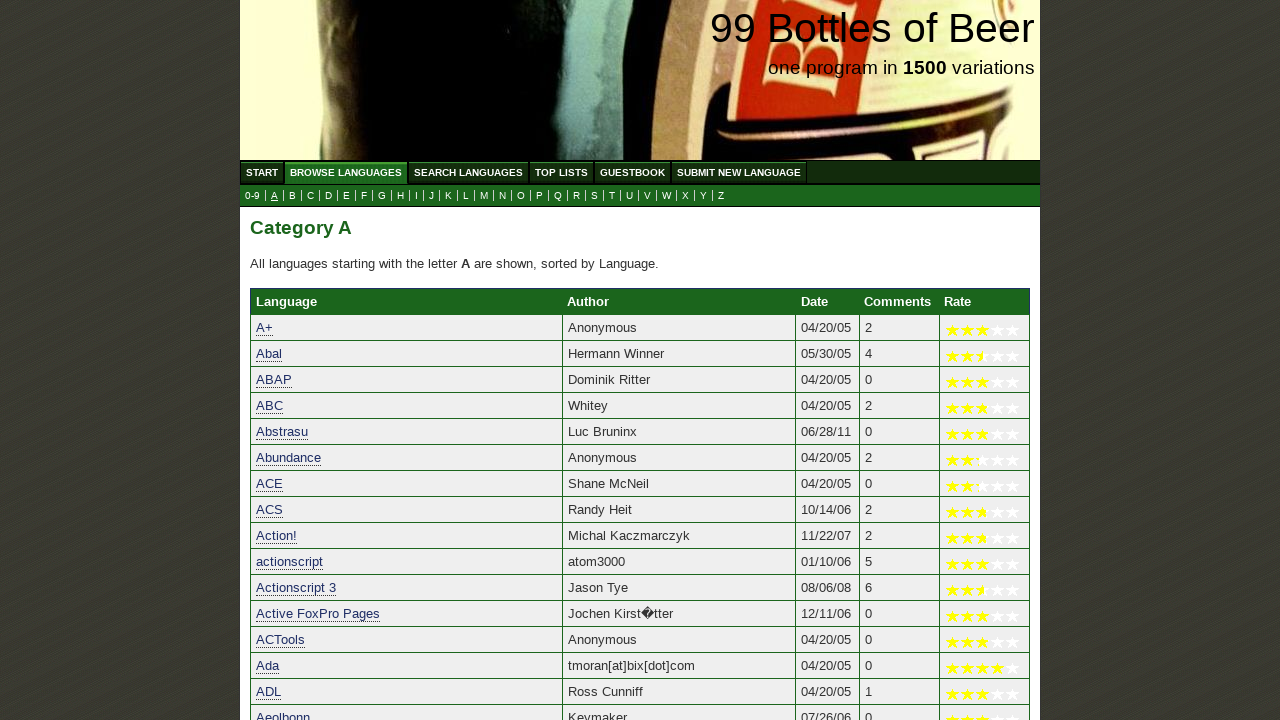

Verified 'AL' starts with 'a'
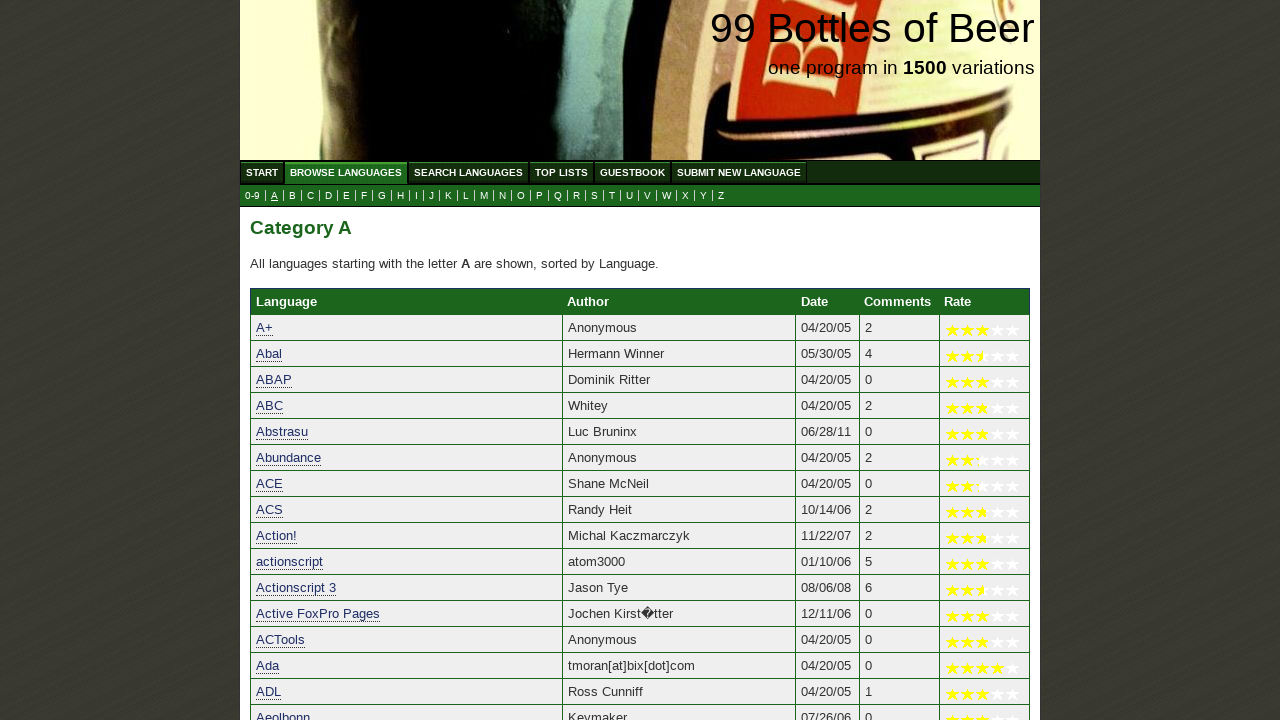

Verified 'ALAGUF' starts with 'a'
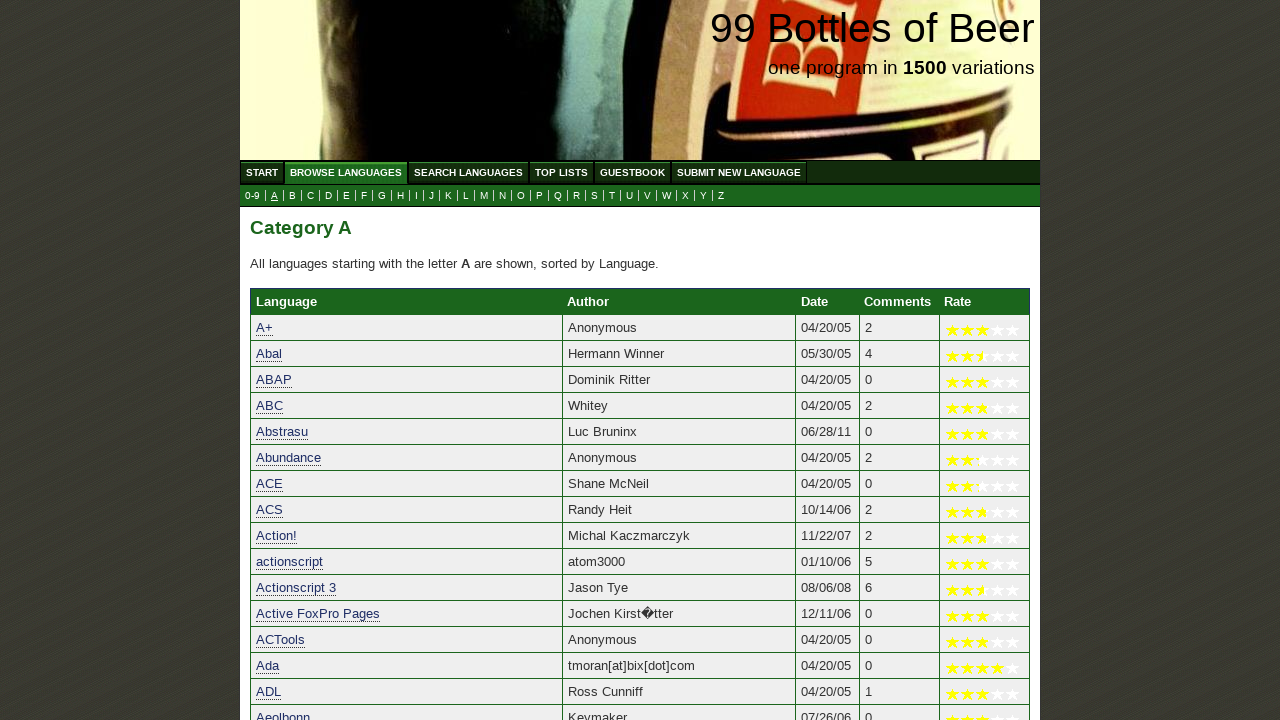

Verified 'ALAN' starts with 'a'
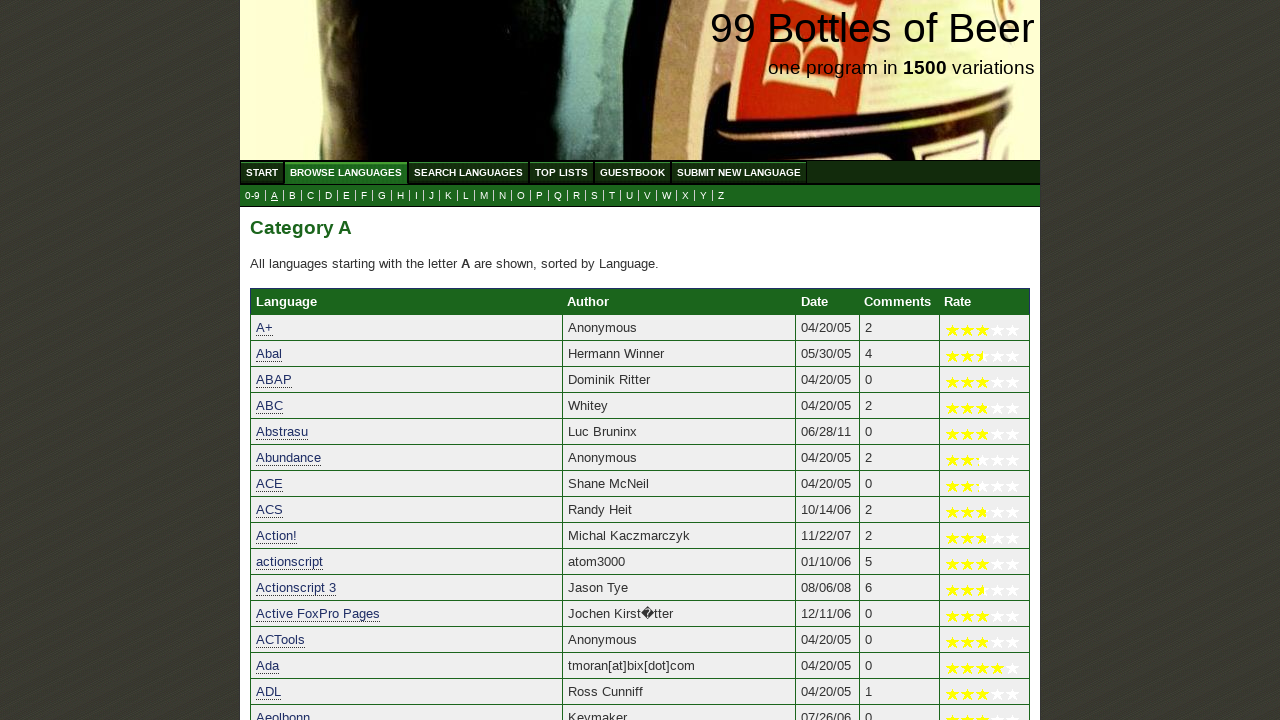

Verified 'ALClient' starts with 'a'
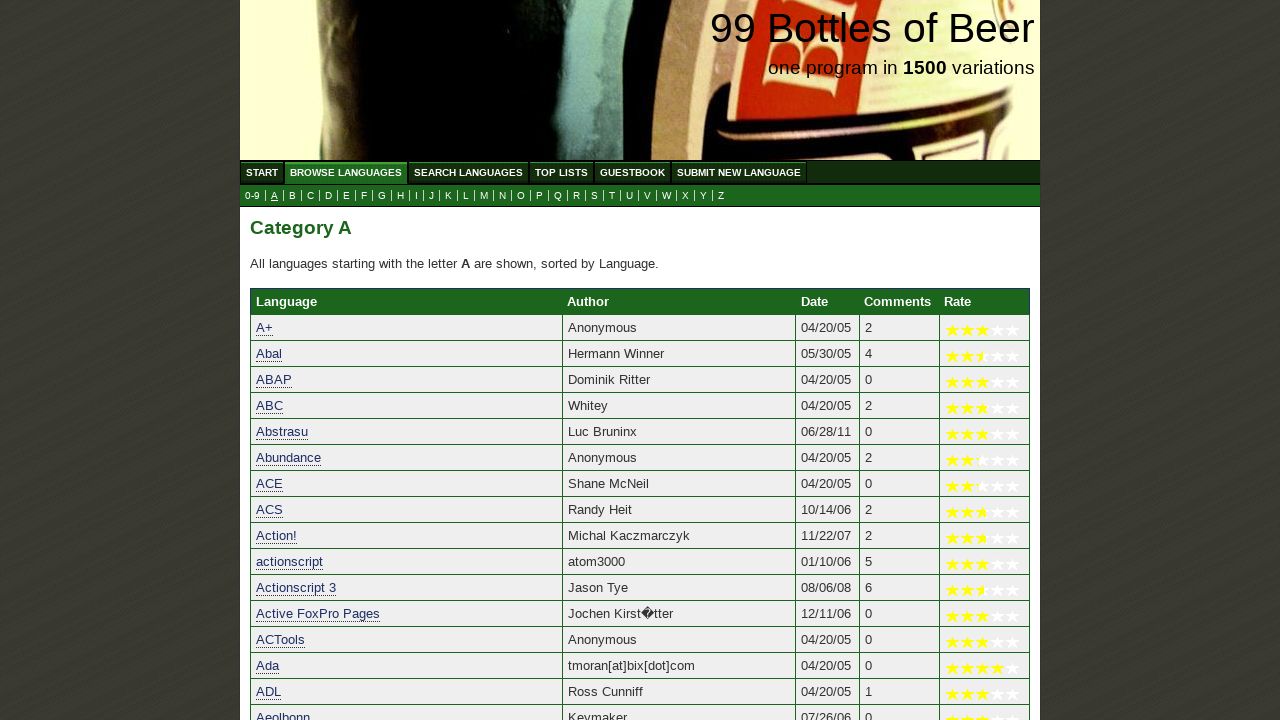

Verified 'Alef' starts with 'a'
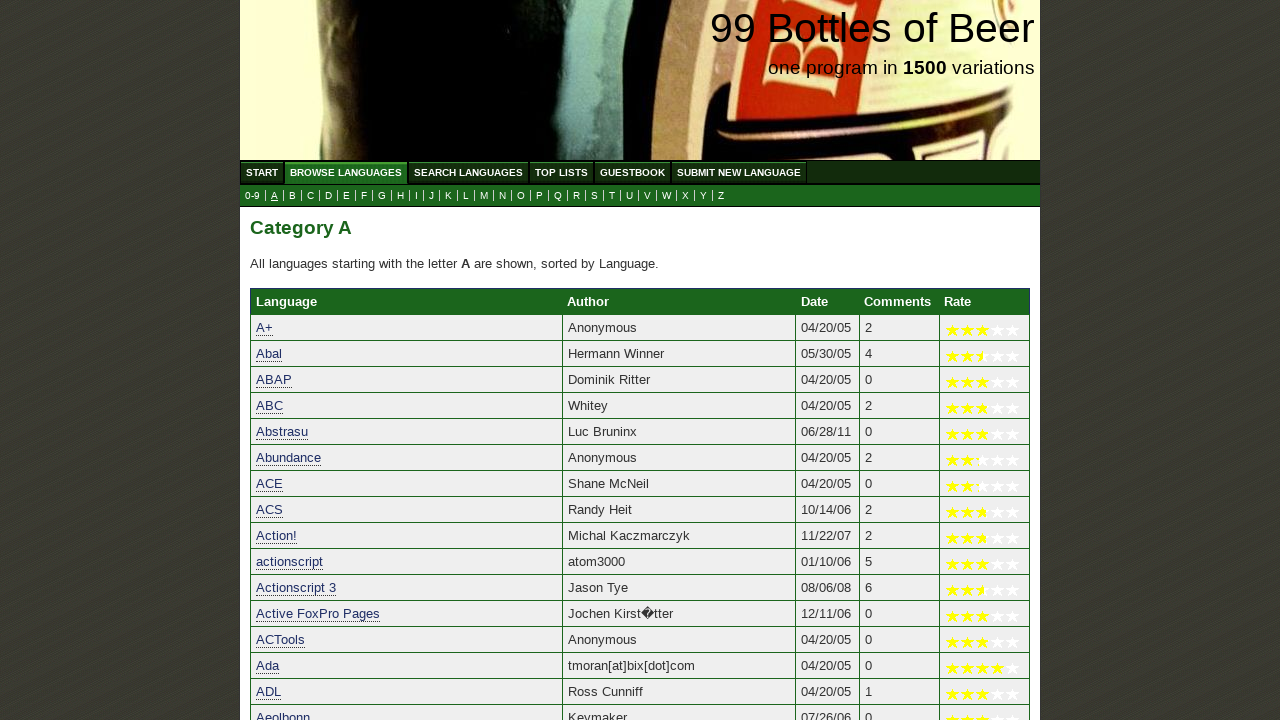

Verified 'Algae' starts with 'a'
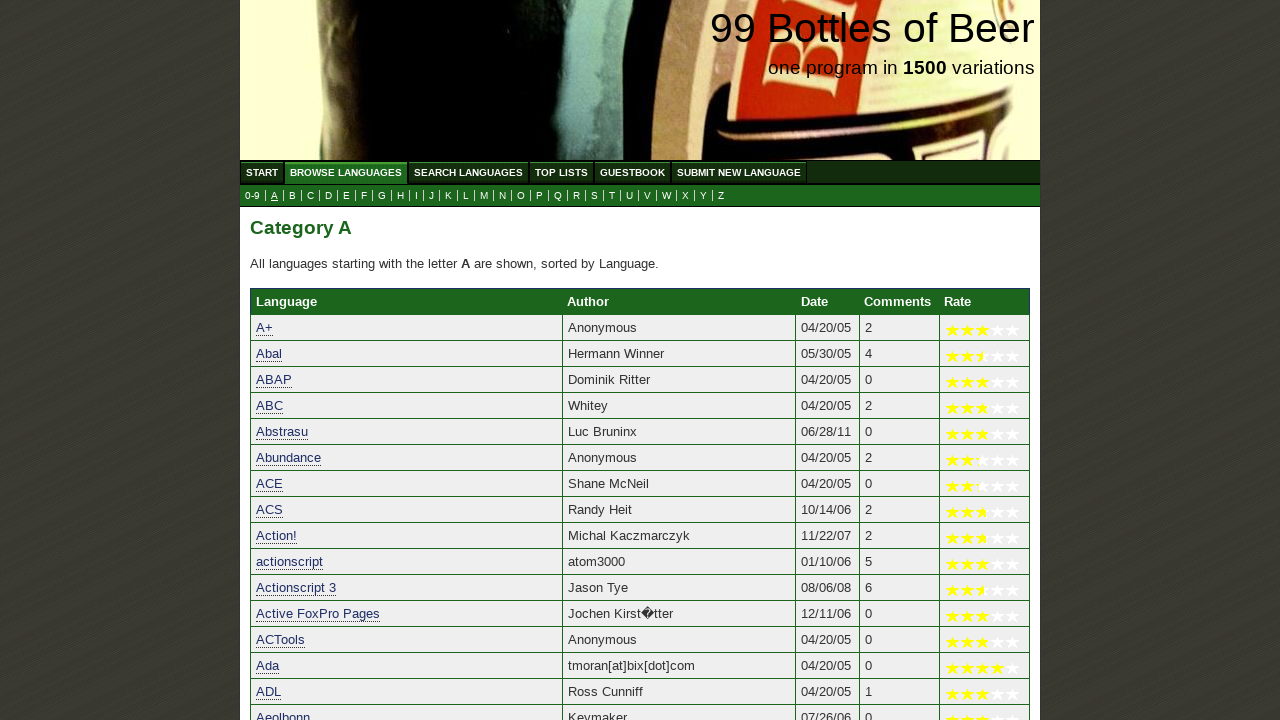

Verified 'AlgoBox' starts with 'a'
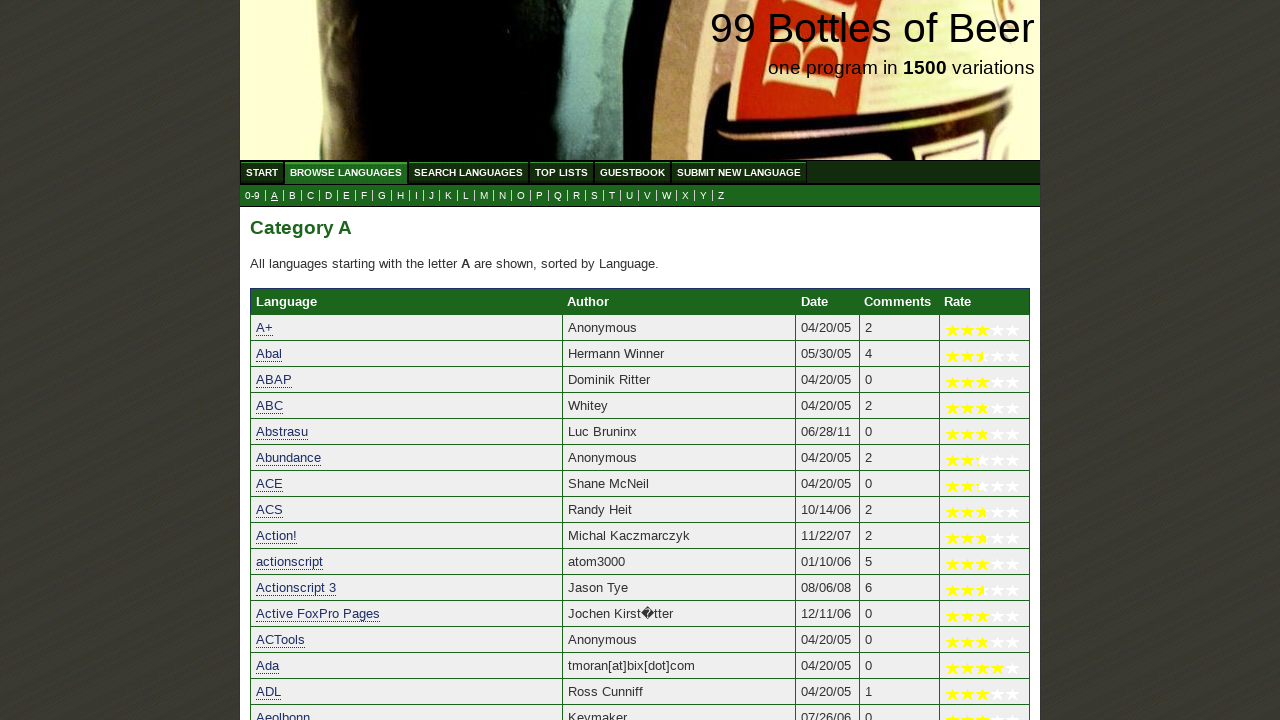

Verified 'ALGOL 60' starts with 'a'
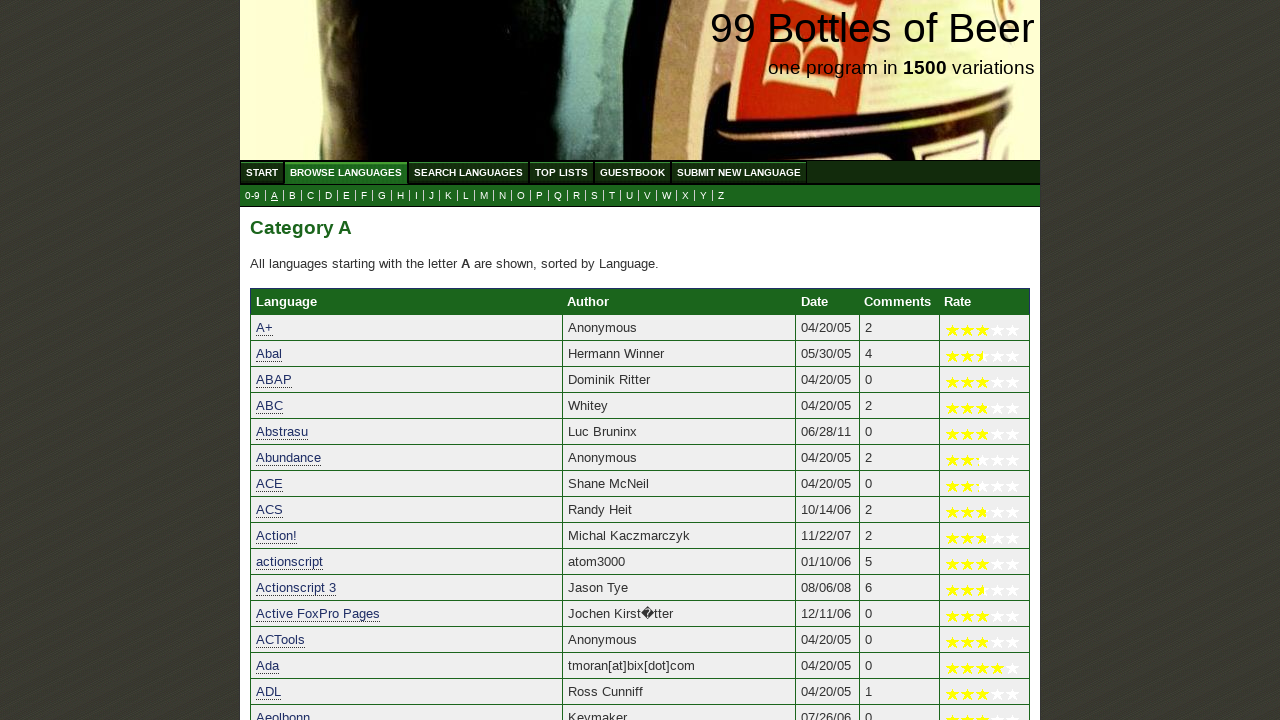

Verified 'ALGOL 68' starts with 'a'
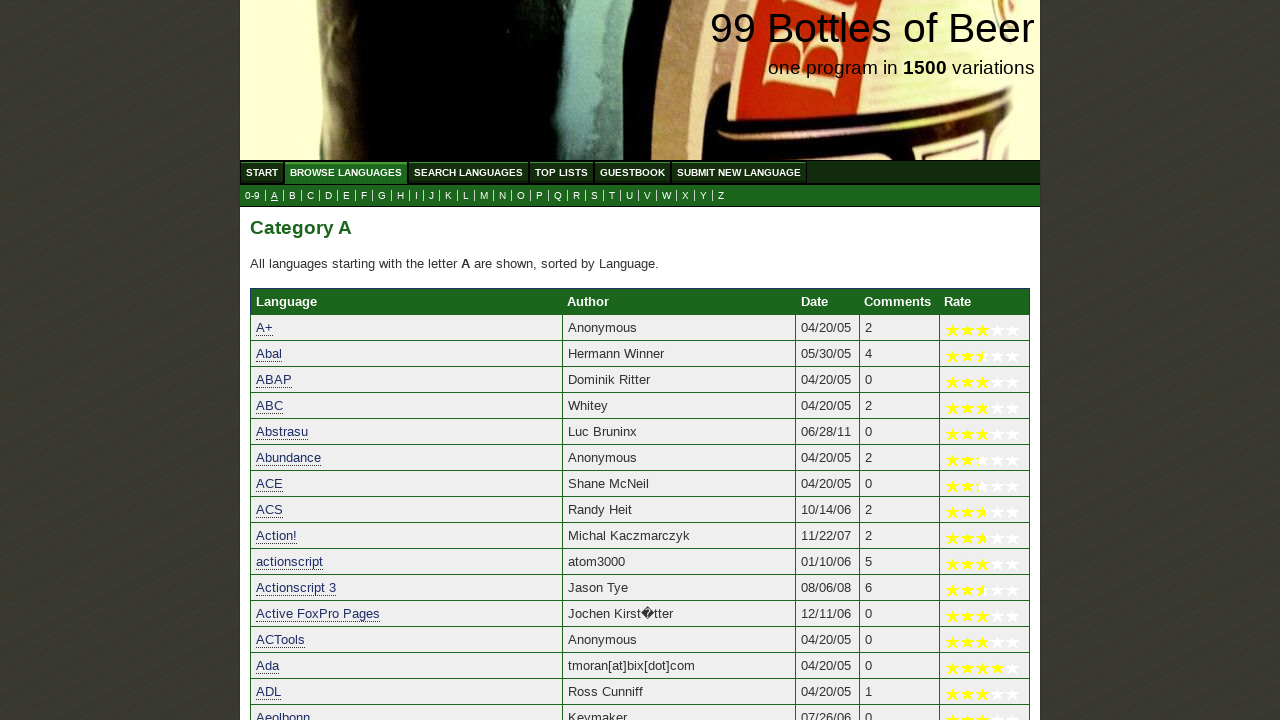

Verified 'Algol60' starts with 'a'
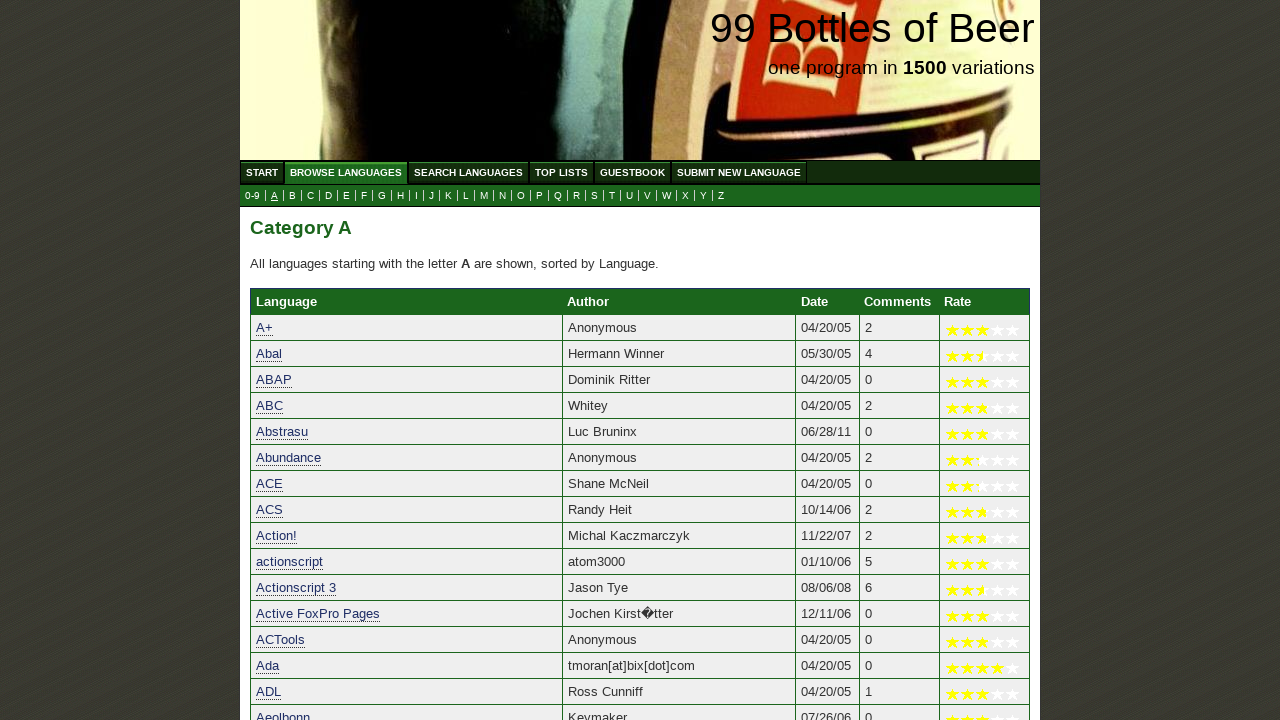

Verified 'Alice 2.x' starts with 'a'
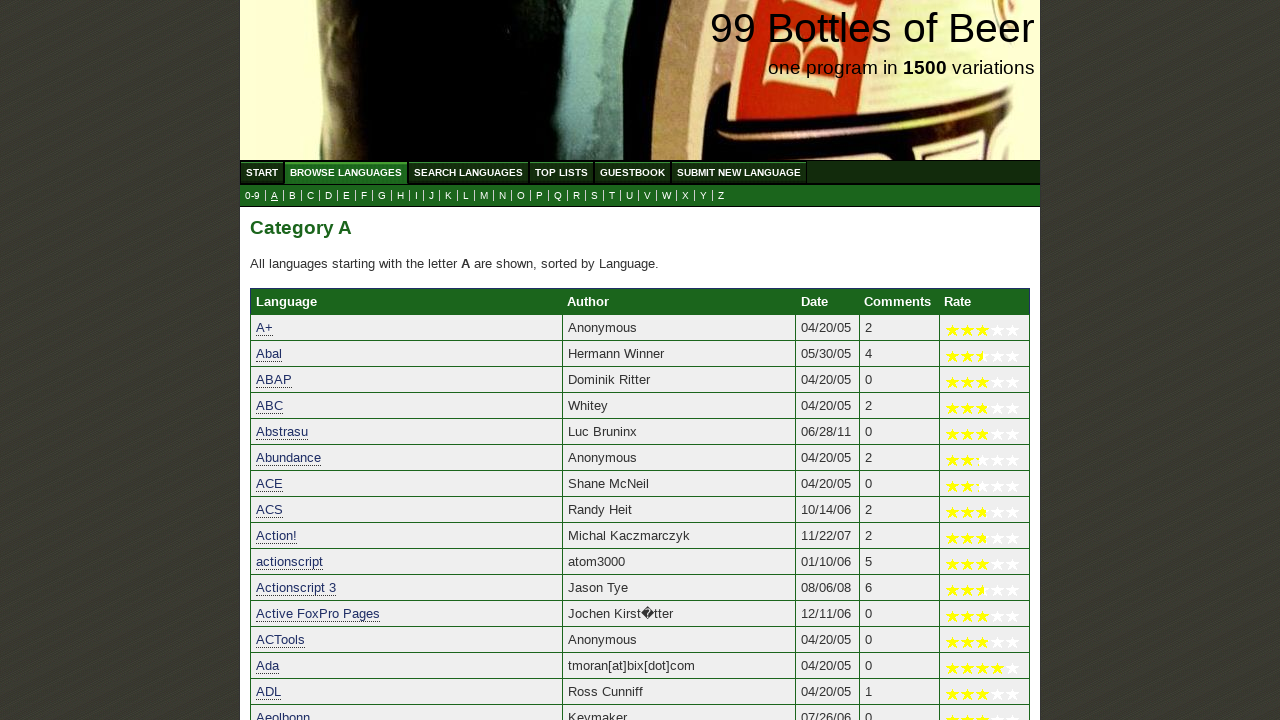

Verified 'Alice Pascal' starts with 'a'
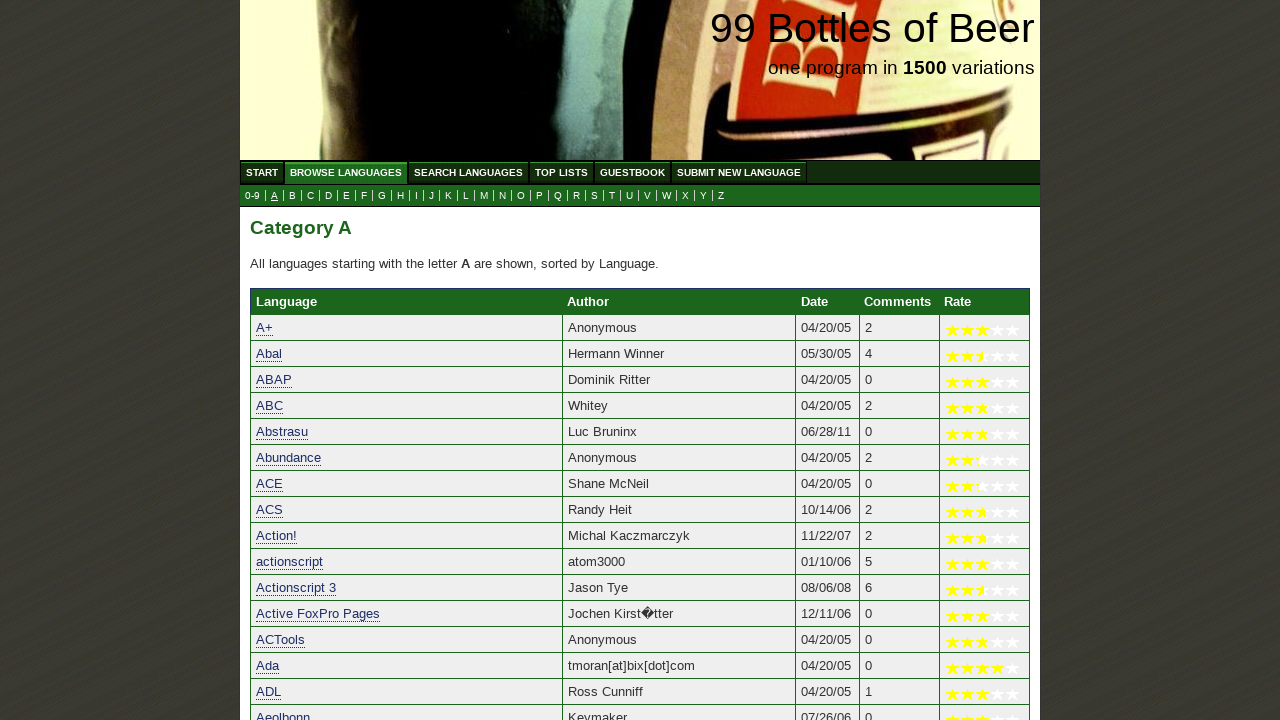

Verified 'AlPhAbEt' starts with 'a'
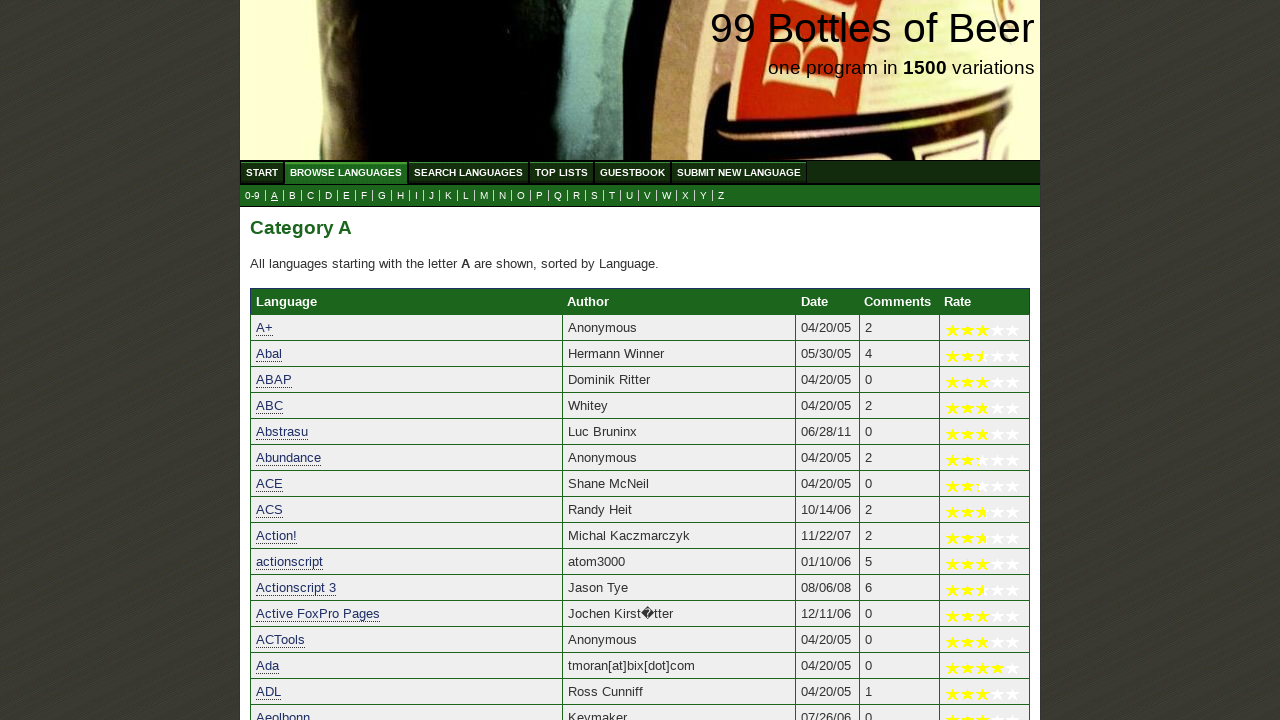

Verified 'AlphaBeta' starts with 'a'
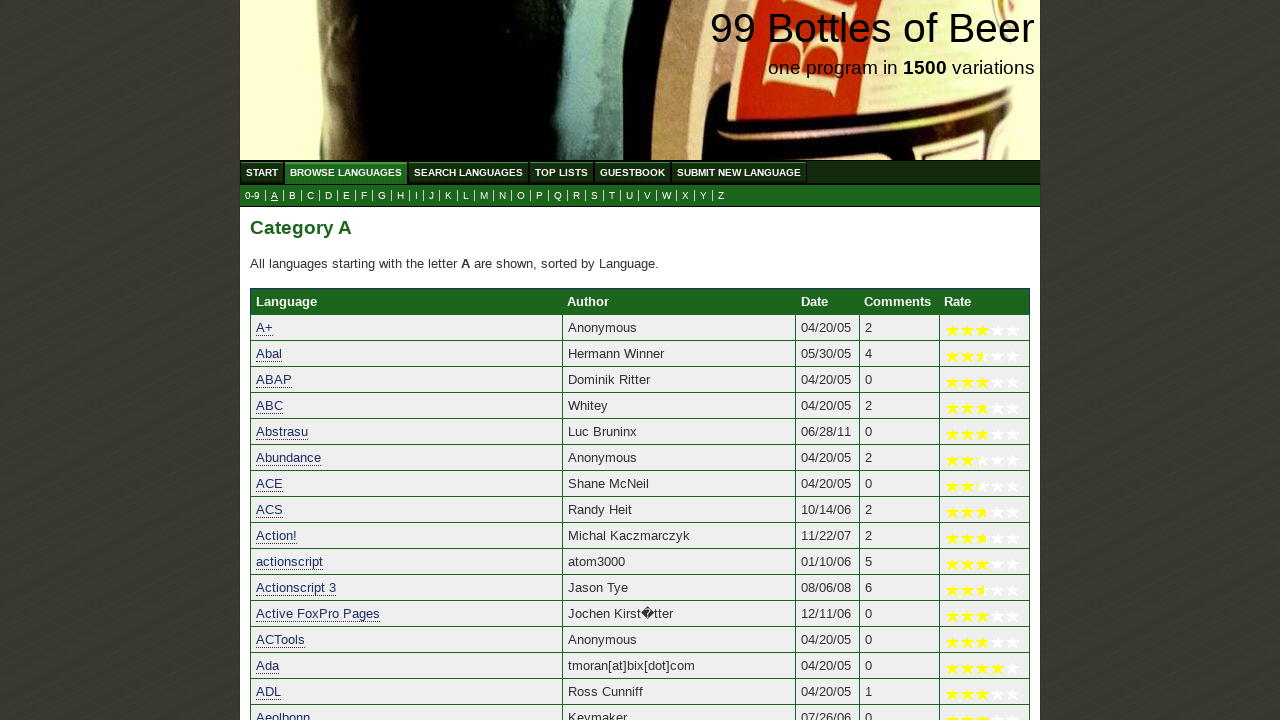

Verified 'Amanda' starts with 'a'
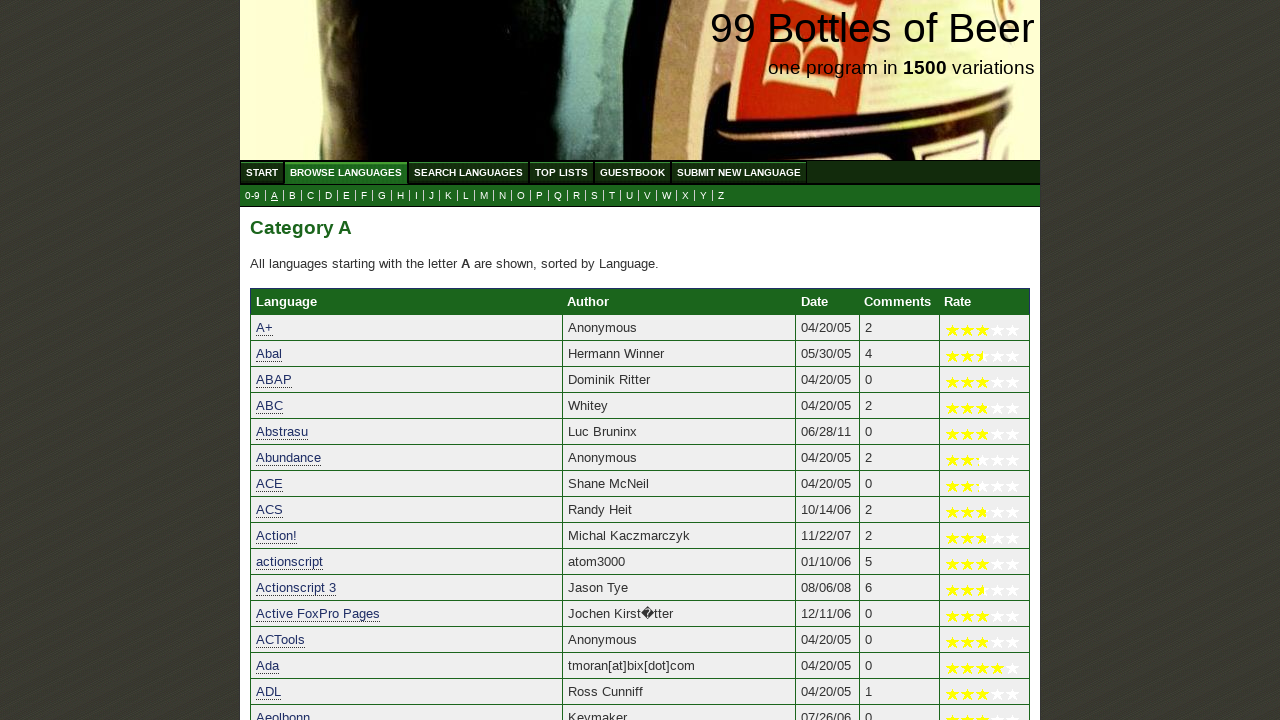

Verified 'Amber for parrot' starts with 'a'
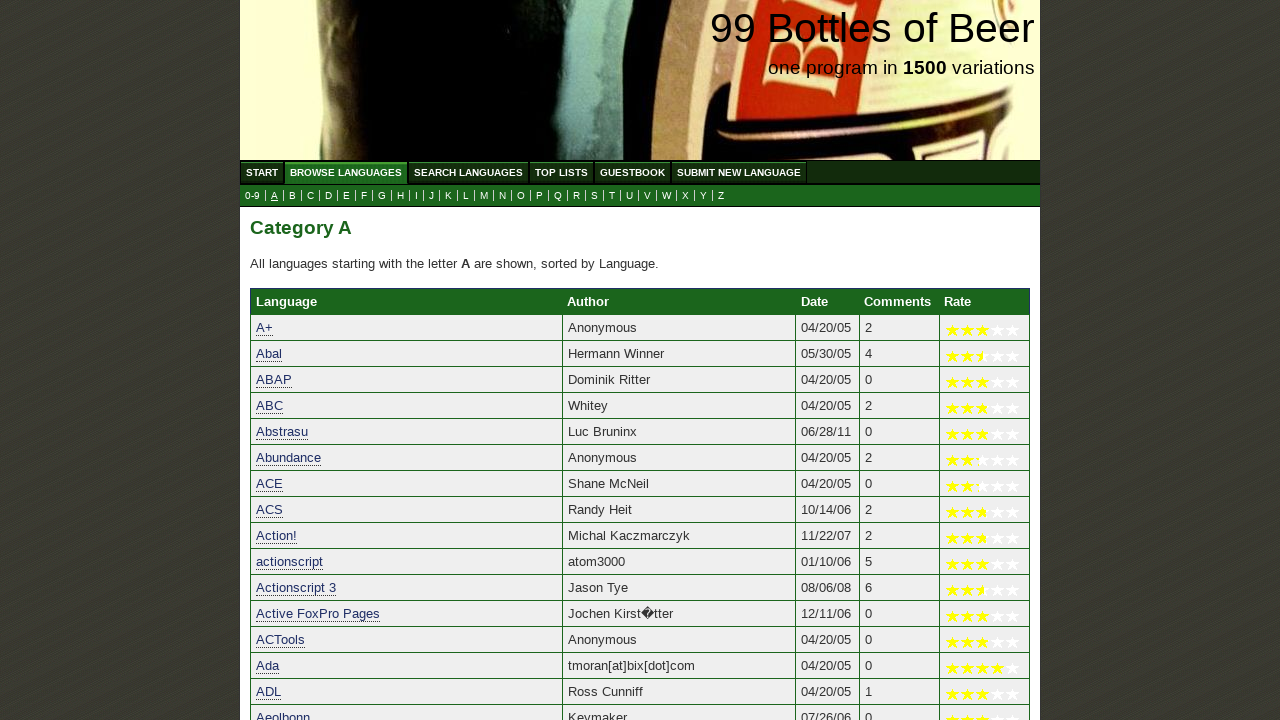

Verified 'Amiga Shellscript' starts with 'a'
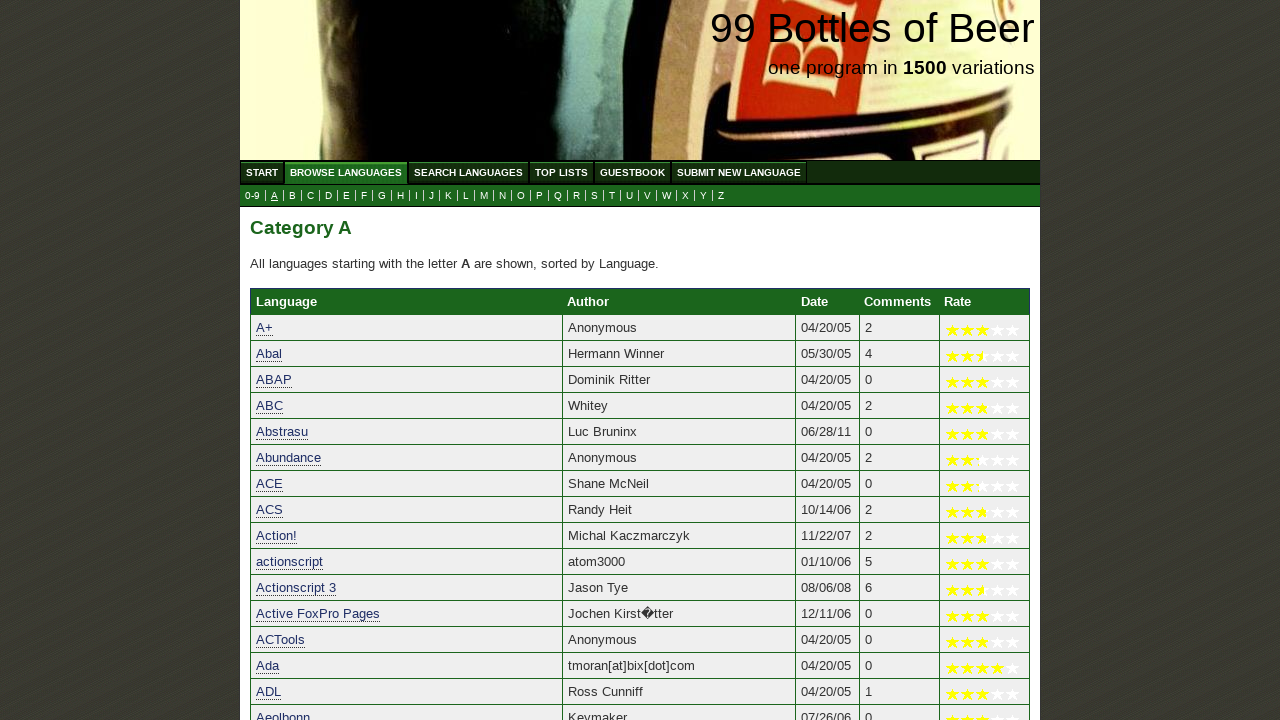

Verified 'AmigaE' starts with 'a'
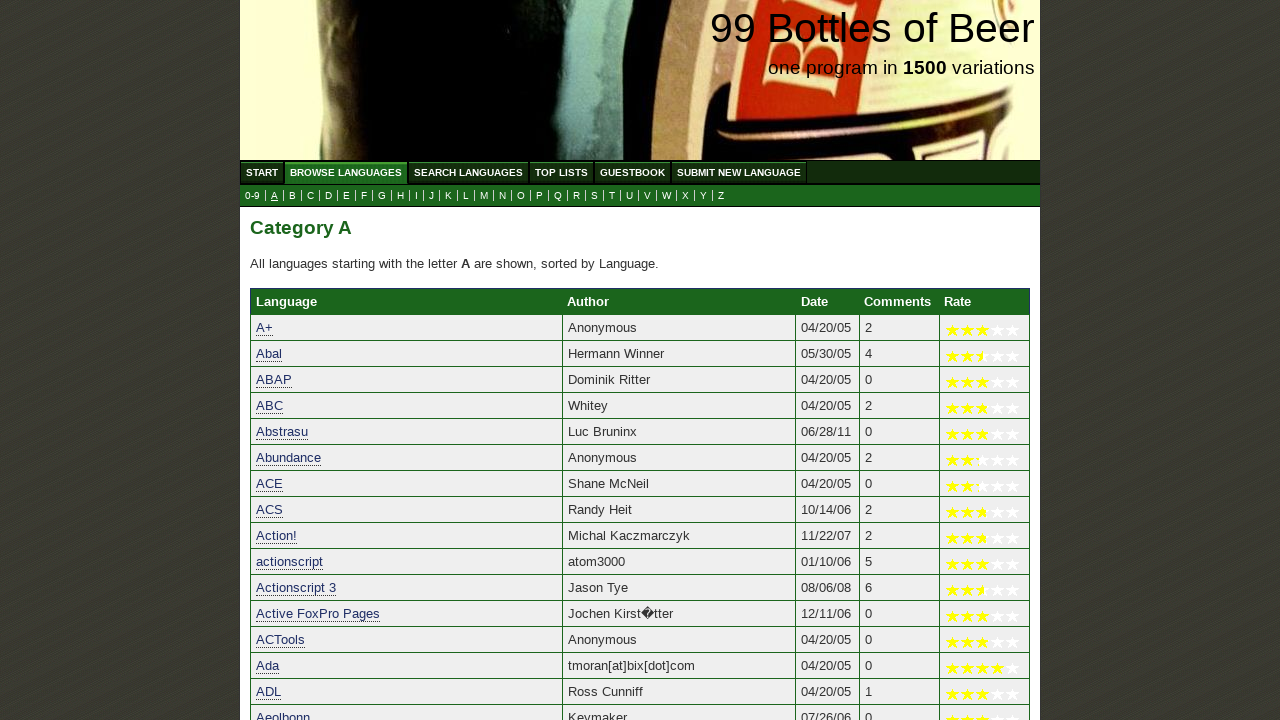

Verified 'AML' starts with 'a'
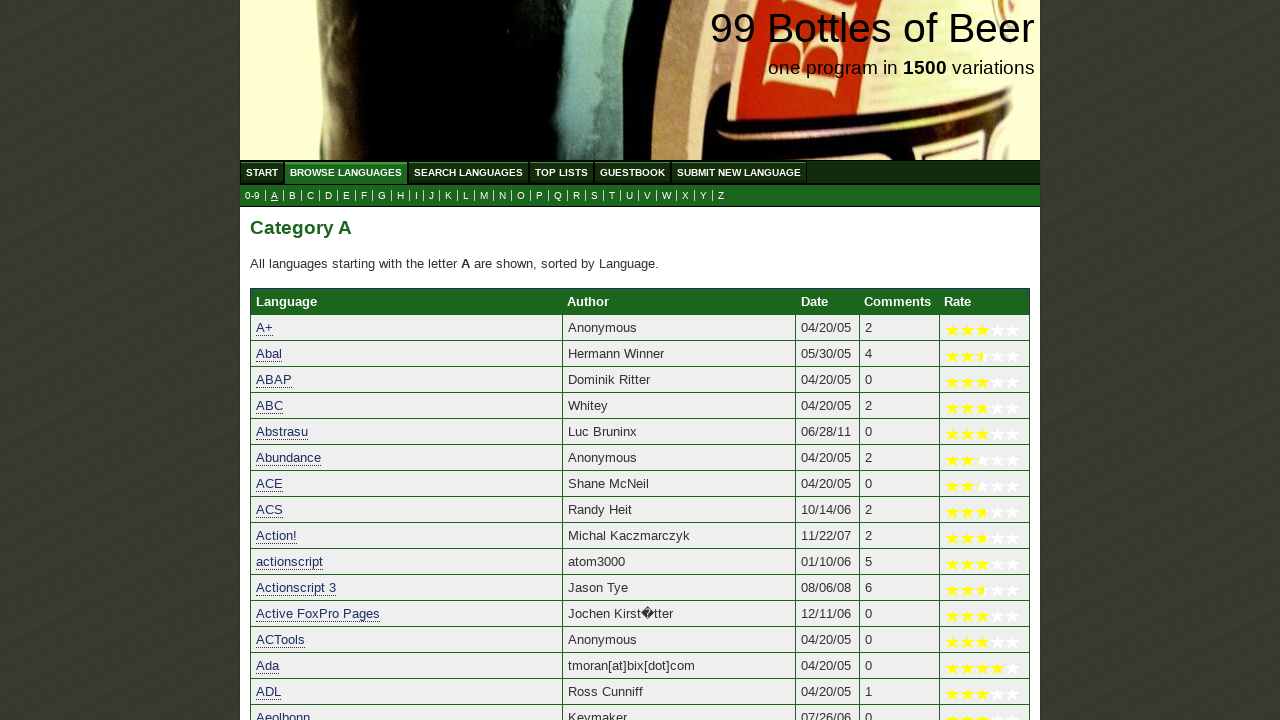

Verified 'AMOS Professional' starts with 'a'
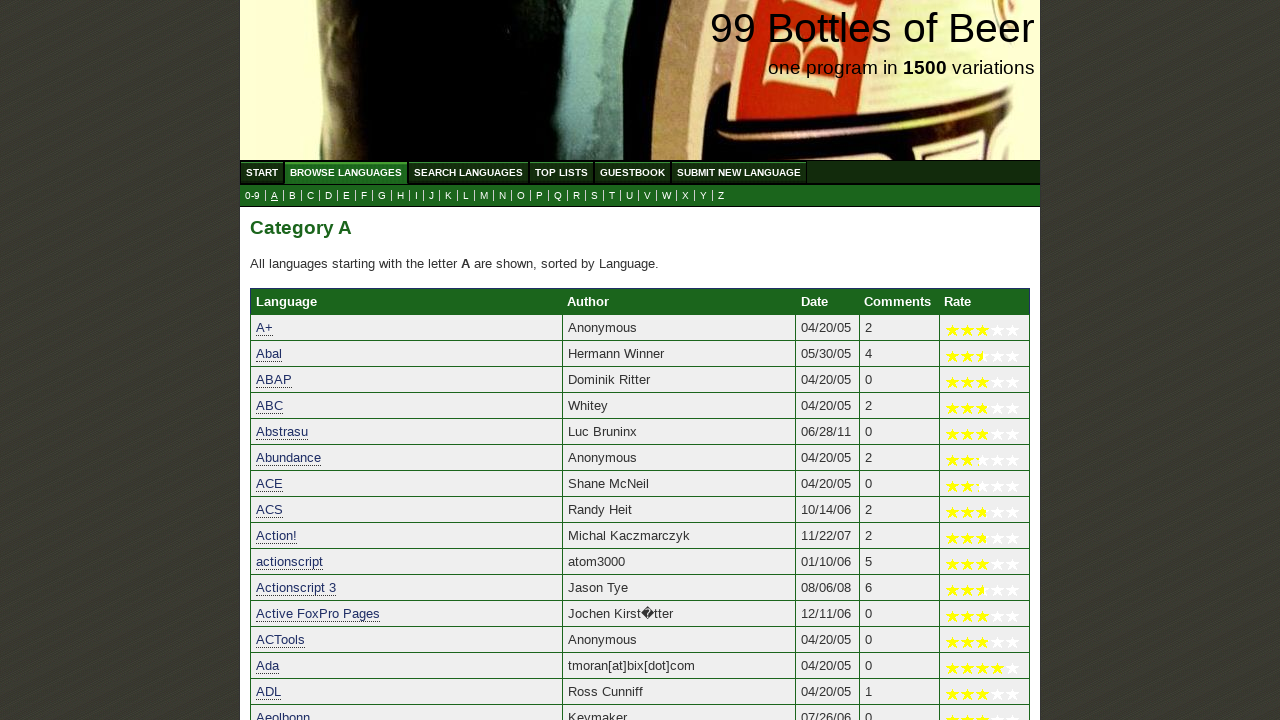

Verified 'Anduril' starts with 'a'
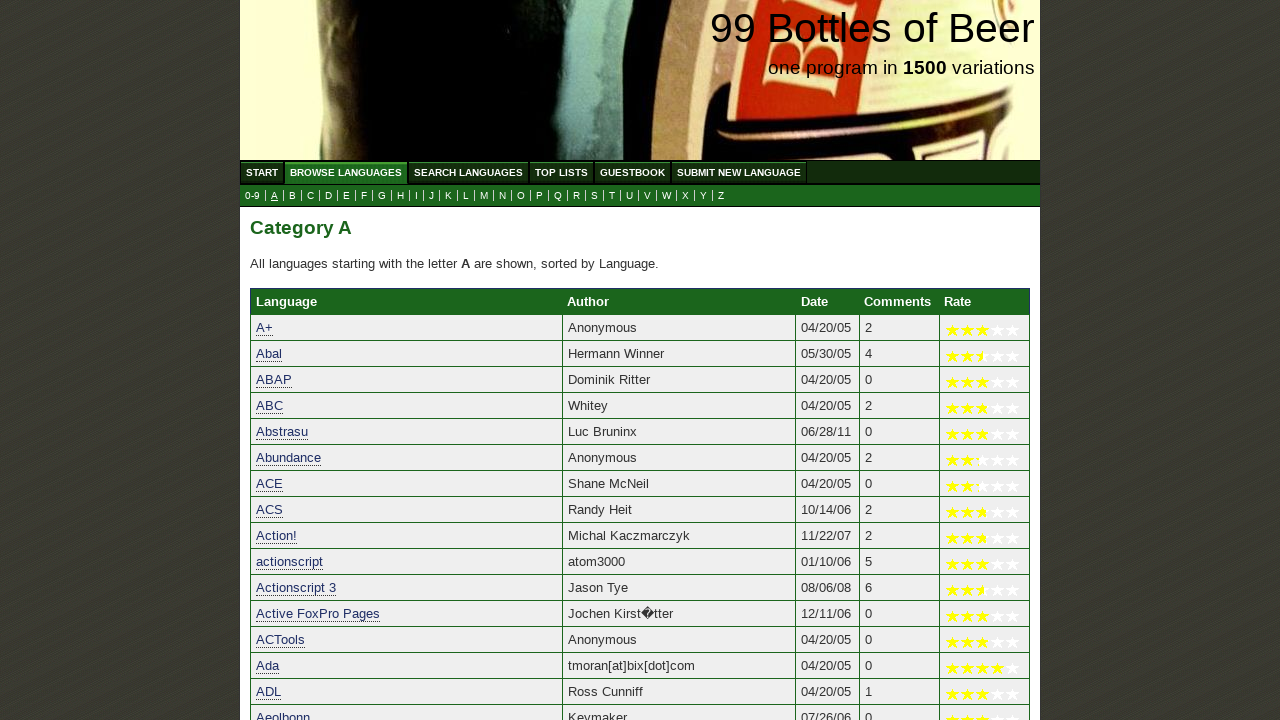

Verified 'Ant' starts with 'a'
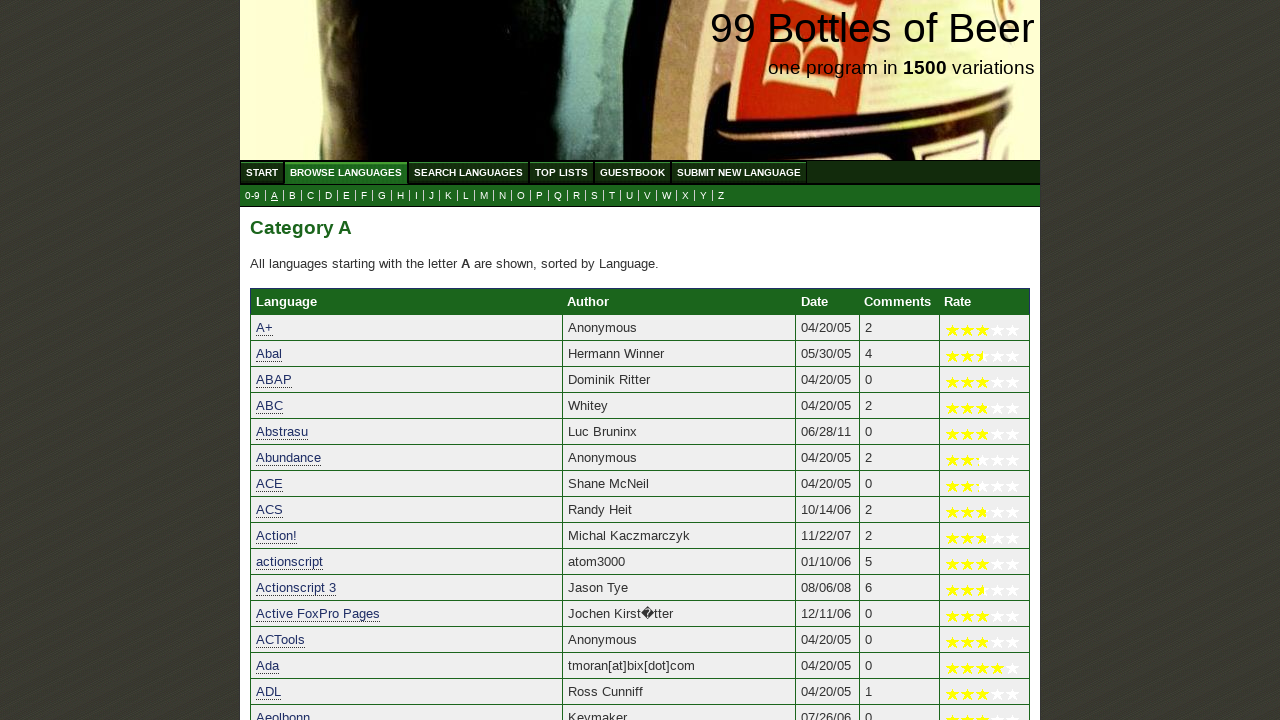

Verified 'Anubis' starts with 'a'
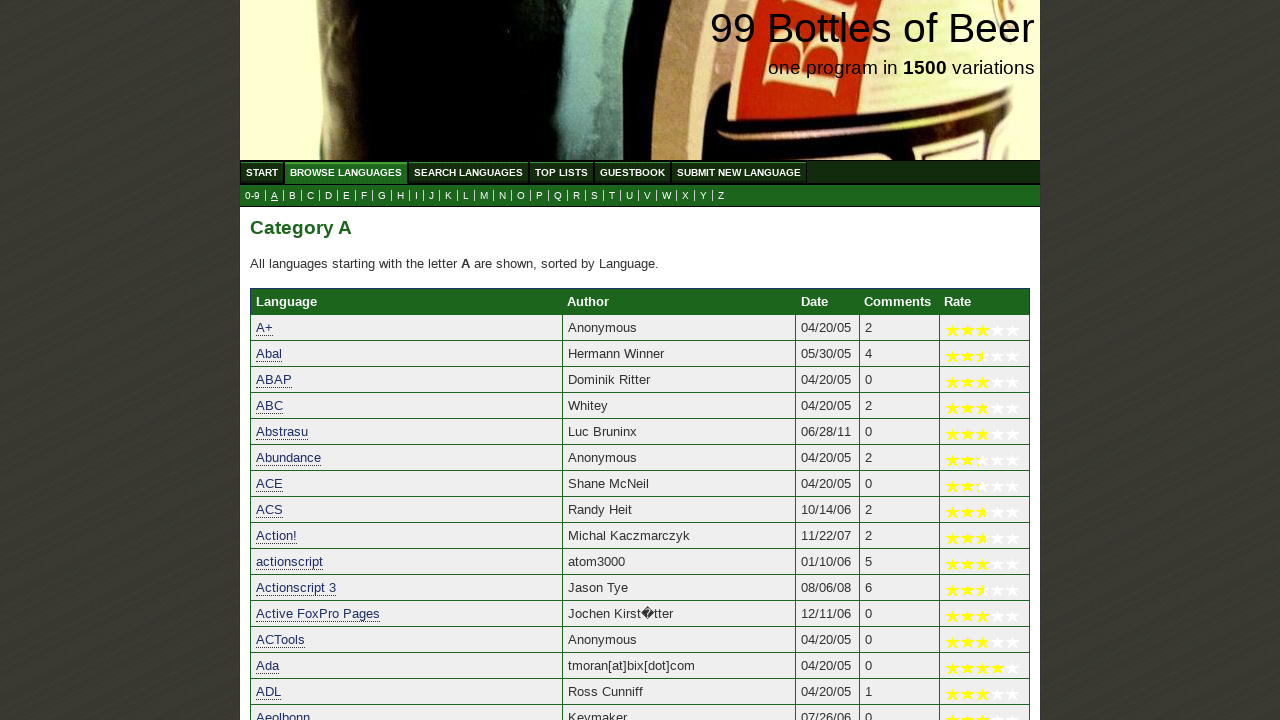

Verified 'ao' starts with 'a'
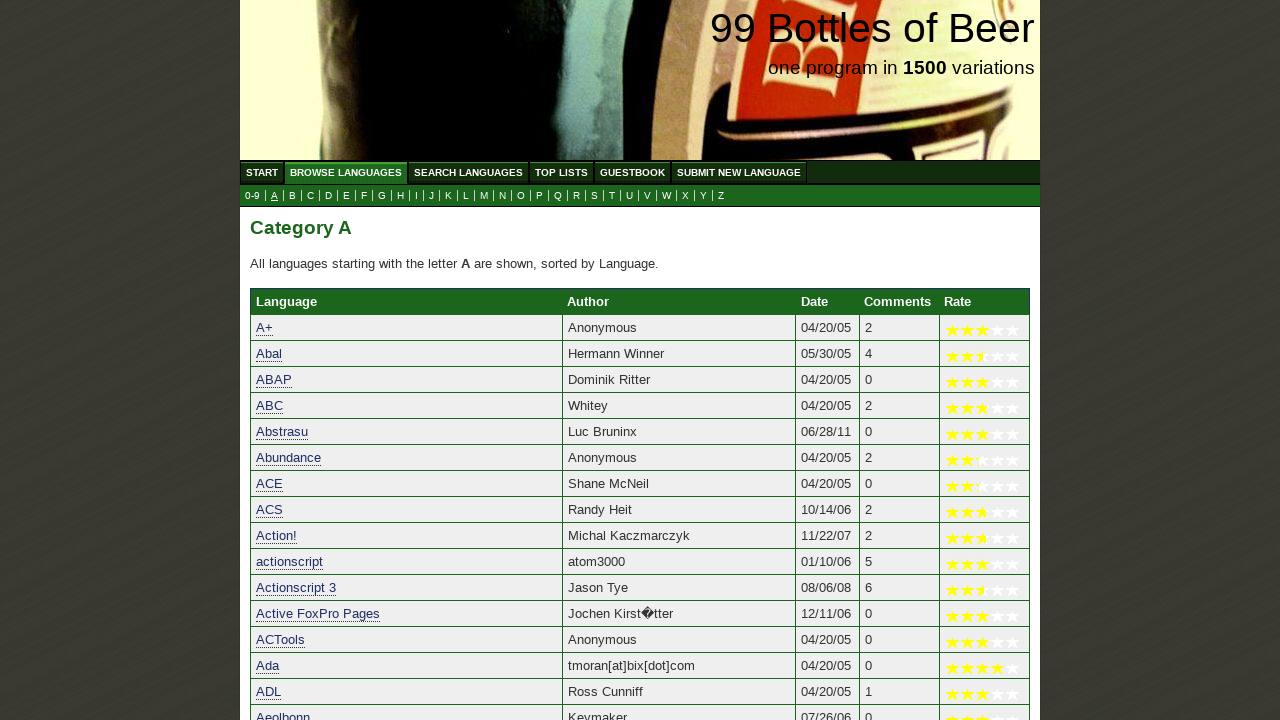

Verified 'AOS/VS (32bit CLI)' starts with 'a'
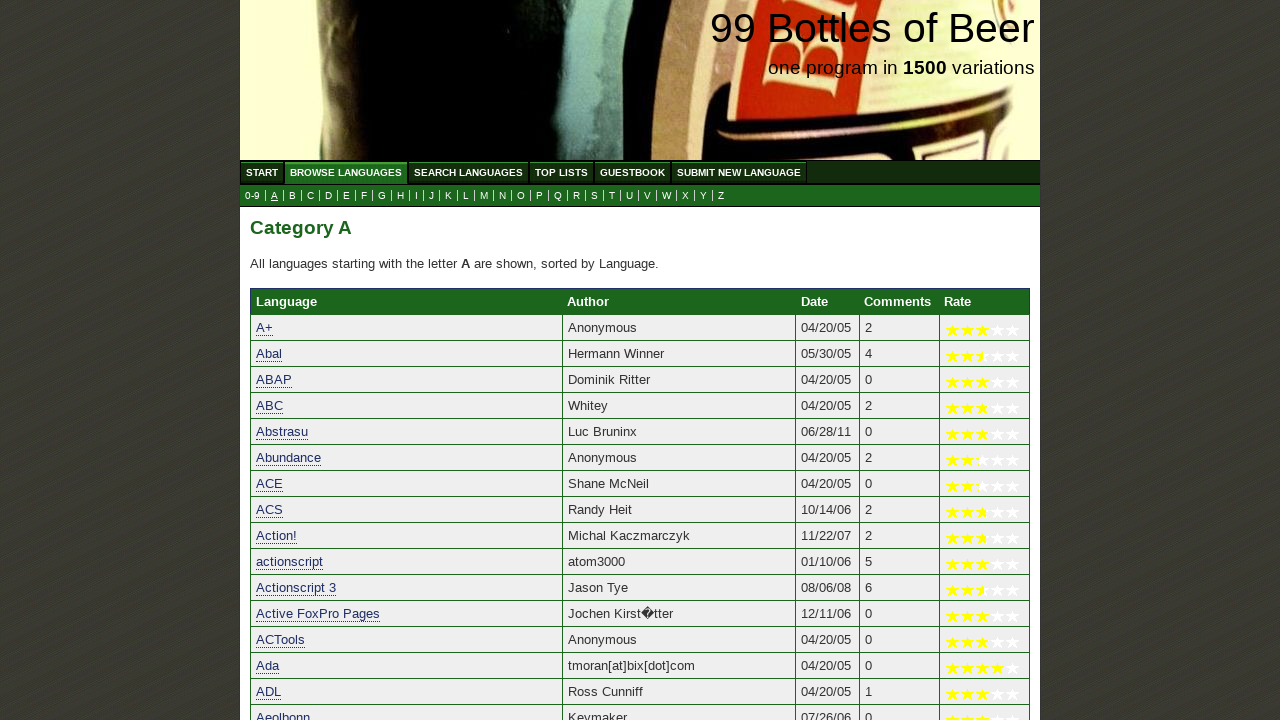

Verified 'Apache (Server Side Includes)' starts with 'a'
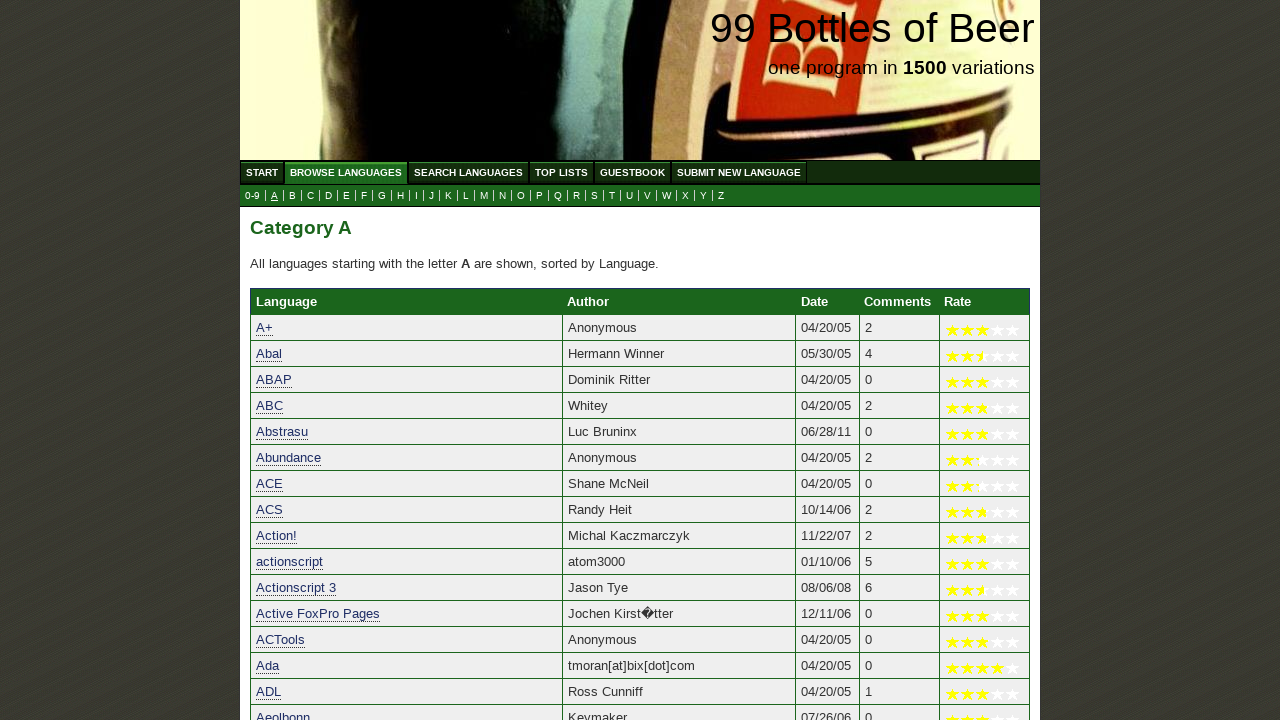

Verified 'APL' starts with 'a'
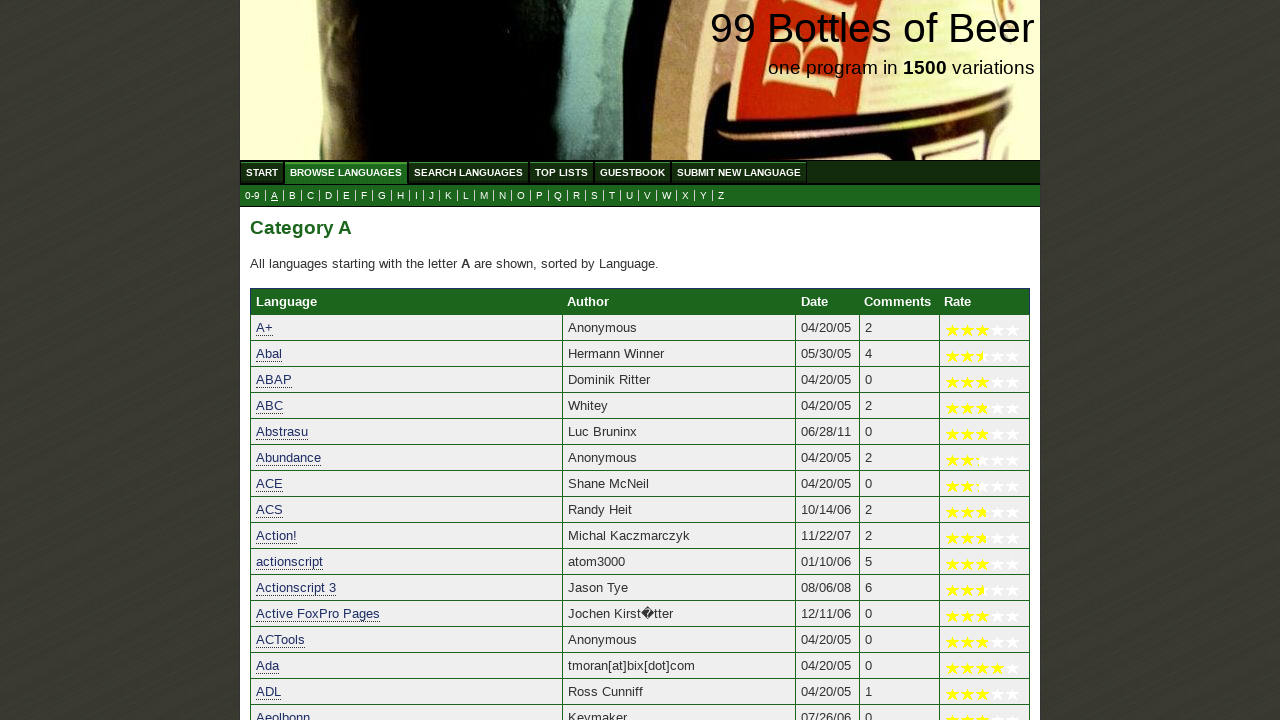

Verified 'apple 1 basic' starts with 'a'
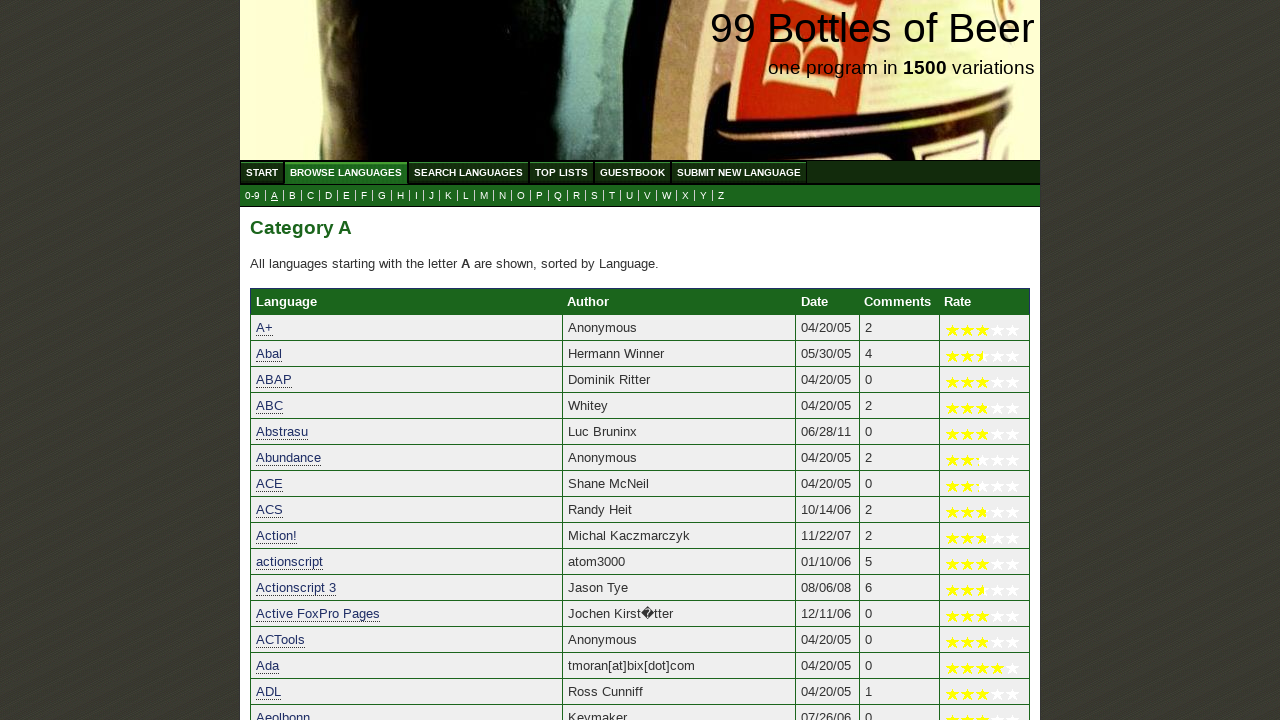

Verified 'Apple IIe Basic' starts with 'a'
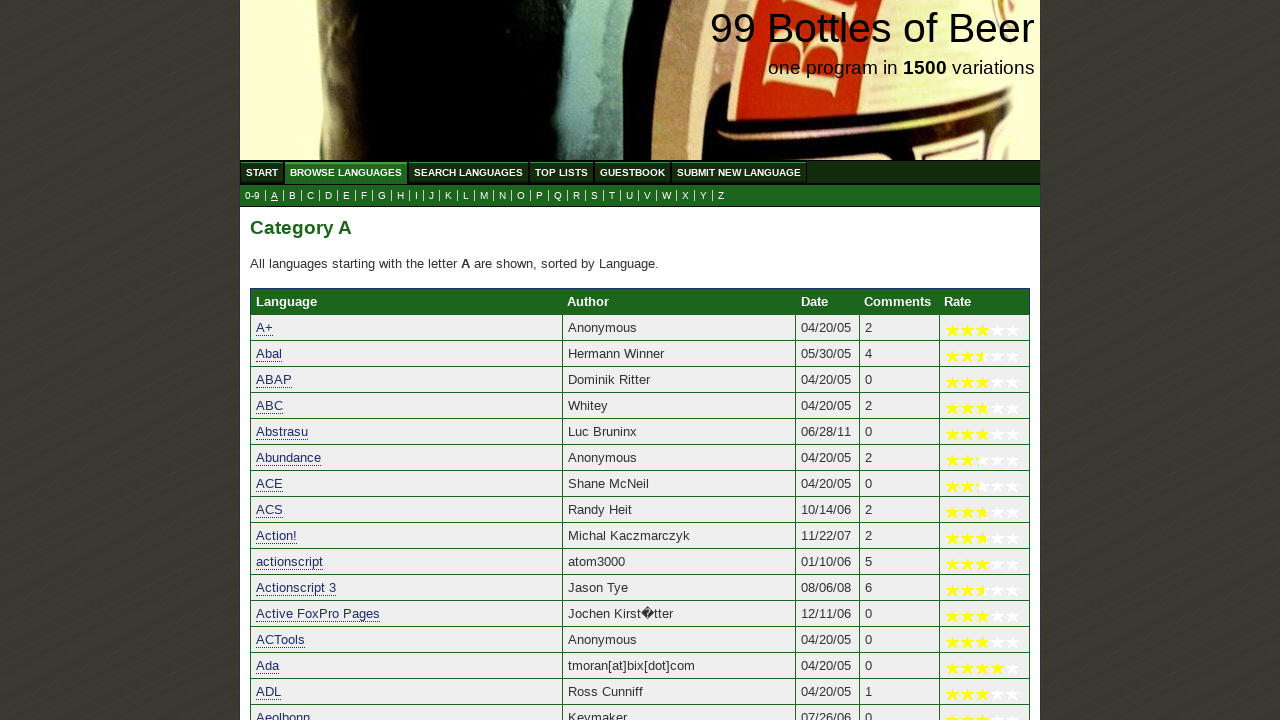

Verified 'Apple Script' starts with 'a'
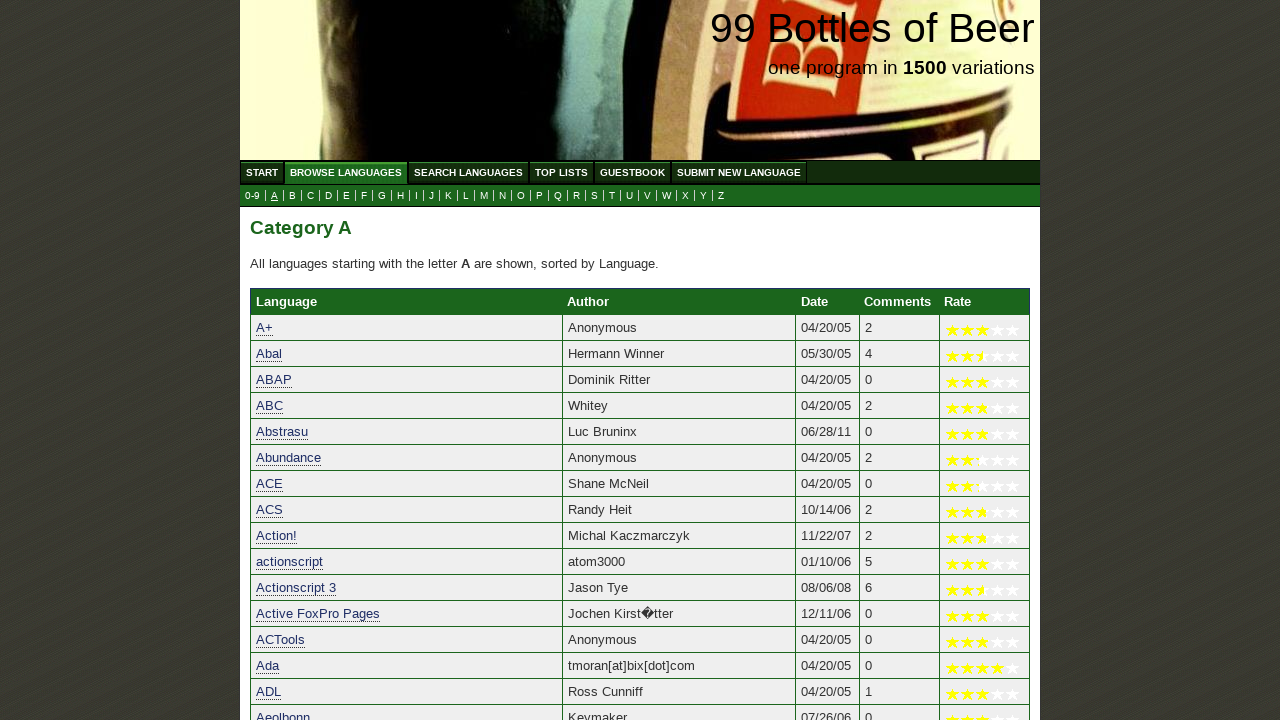

Verified 'Apple ][+ machine language' starts with 'a'
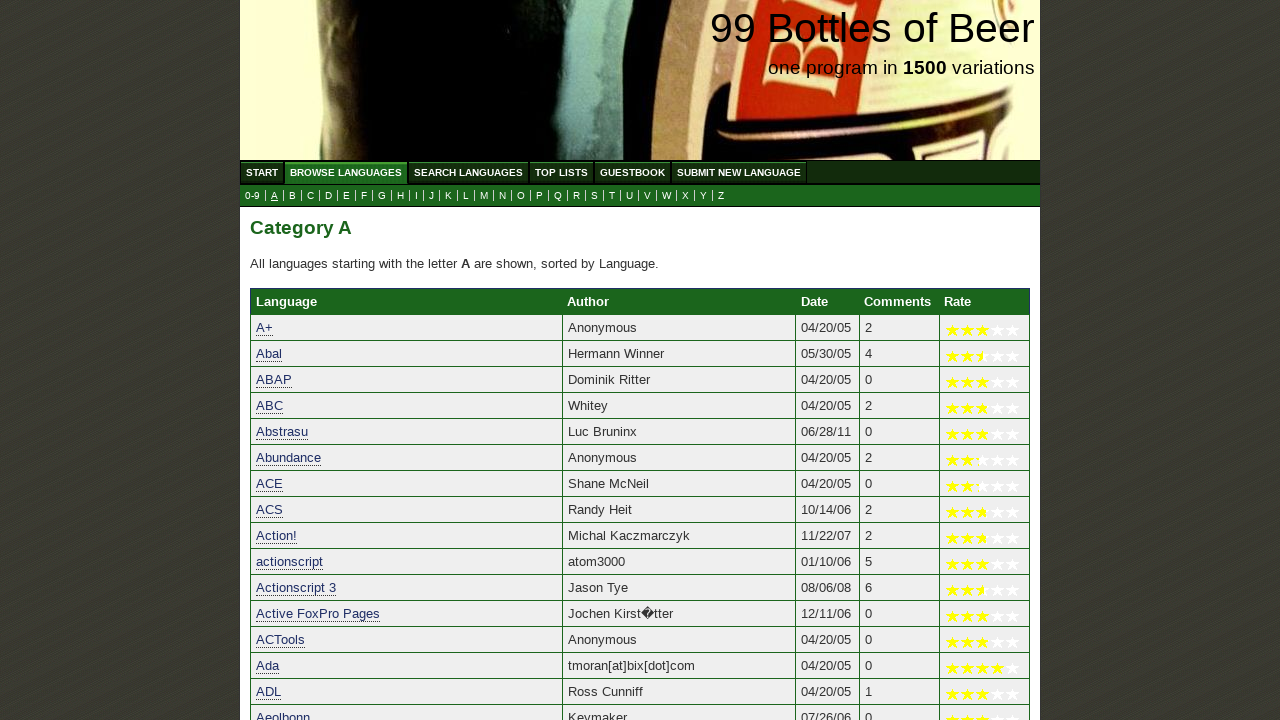

Verified 'AppleSoft' starts with 'a'
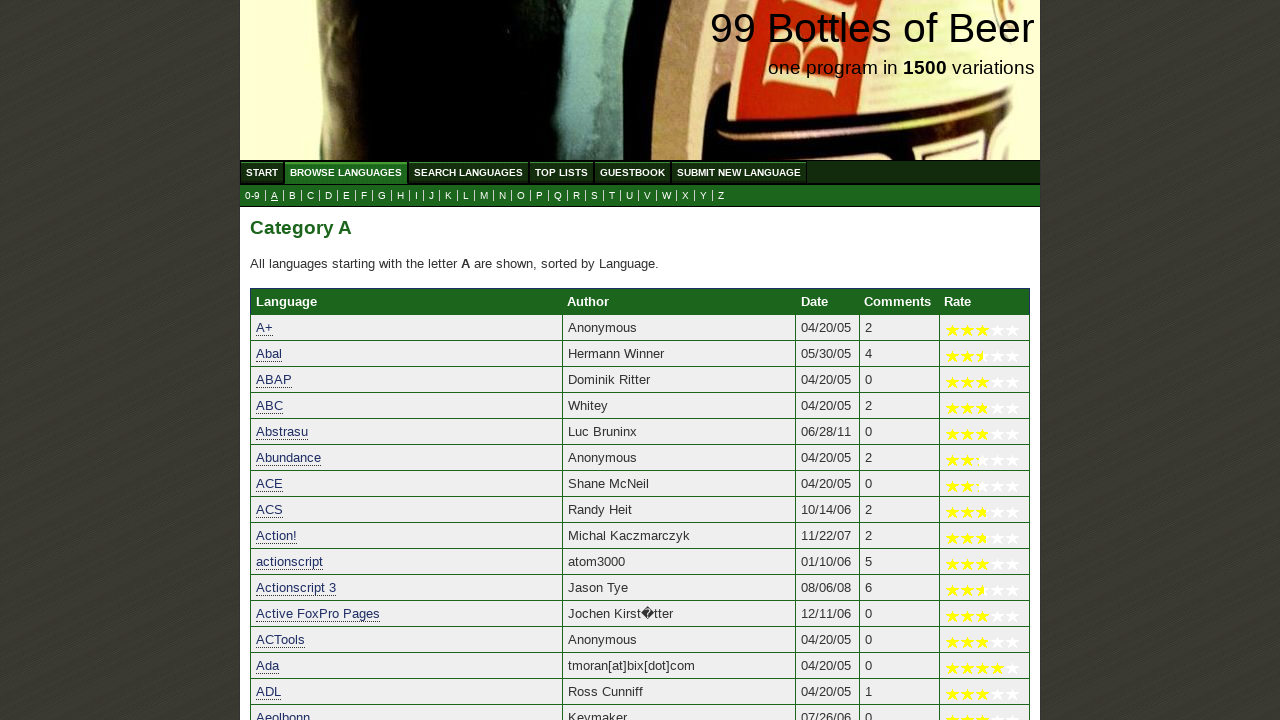

Verified 'Applesoft Basic' starts with 'a'
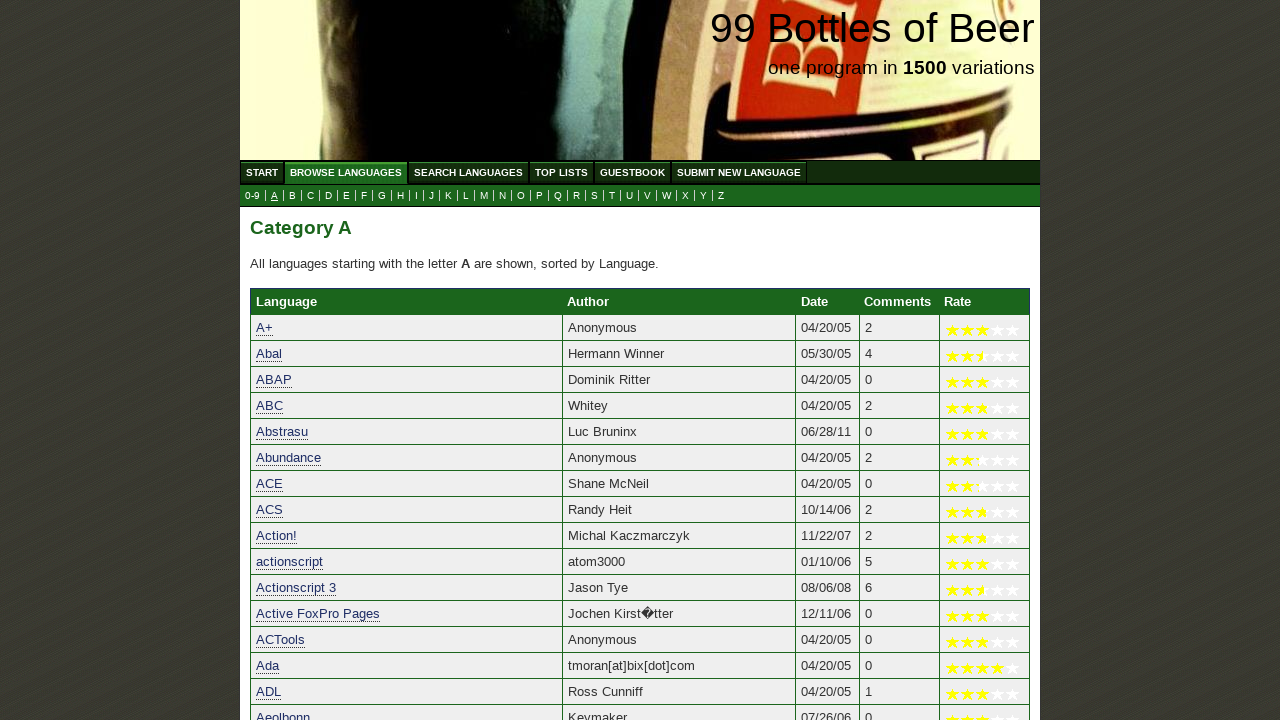

Verified 'APPX ILF' starts with 'a'
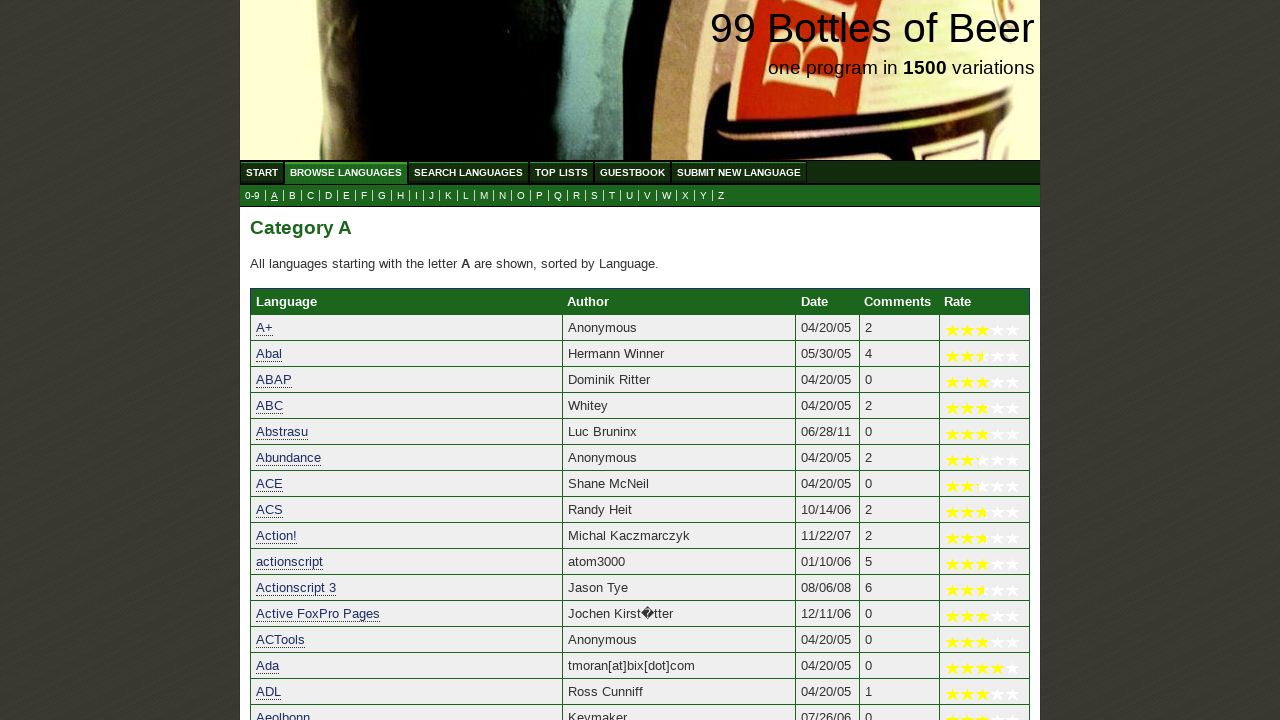

Verified 'April' starts with 'a'
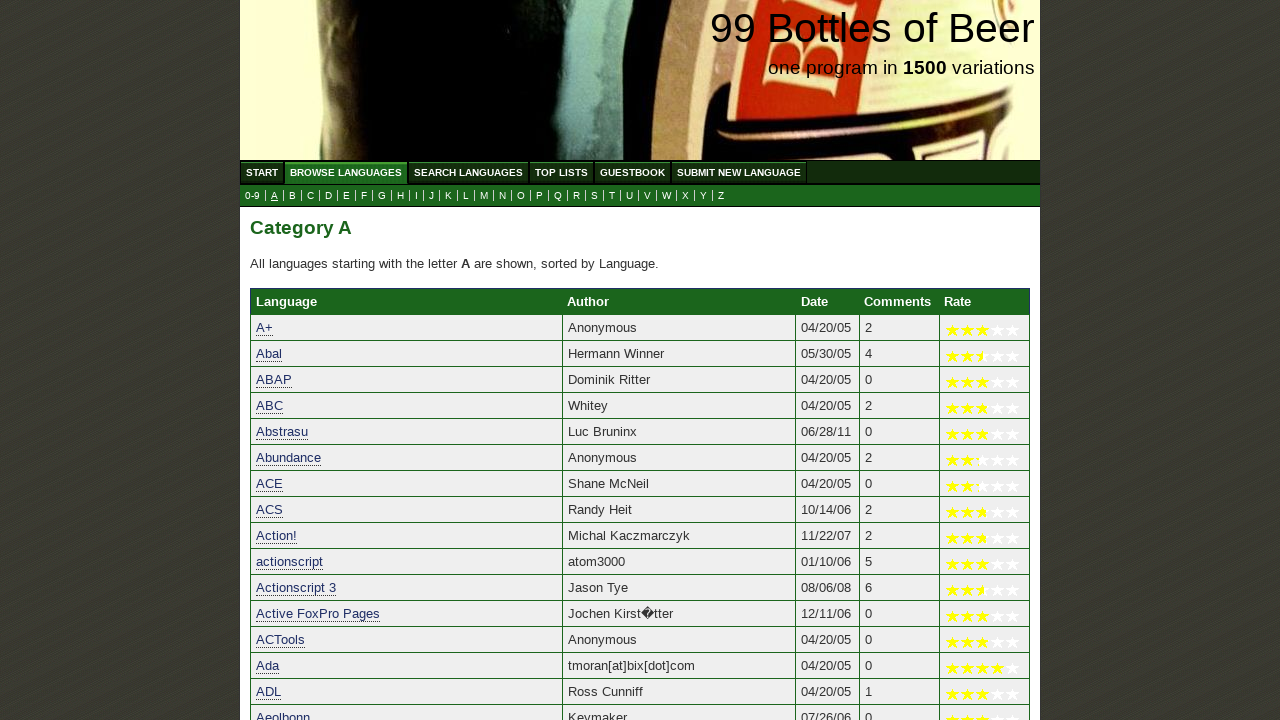

Verified 'Arc' starts with 'a'
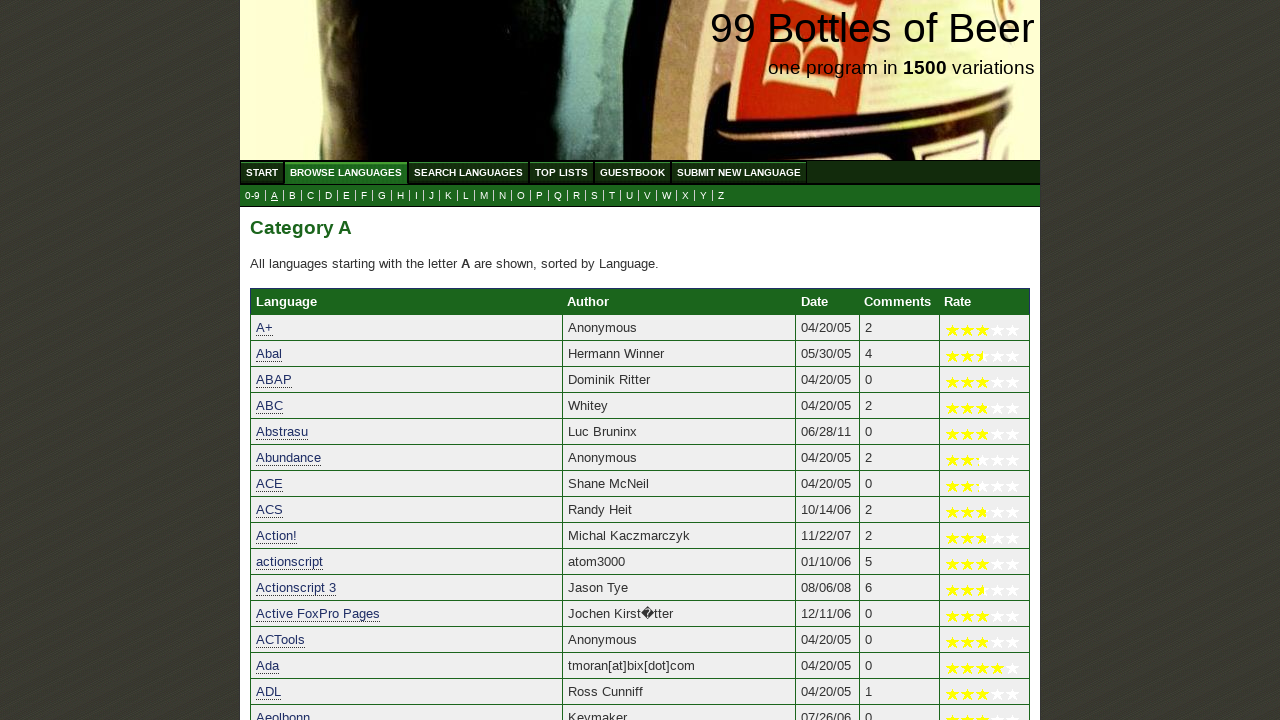

Verified 'ARexx' starts with 'a'
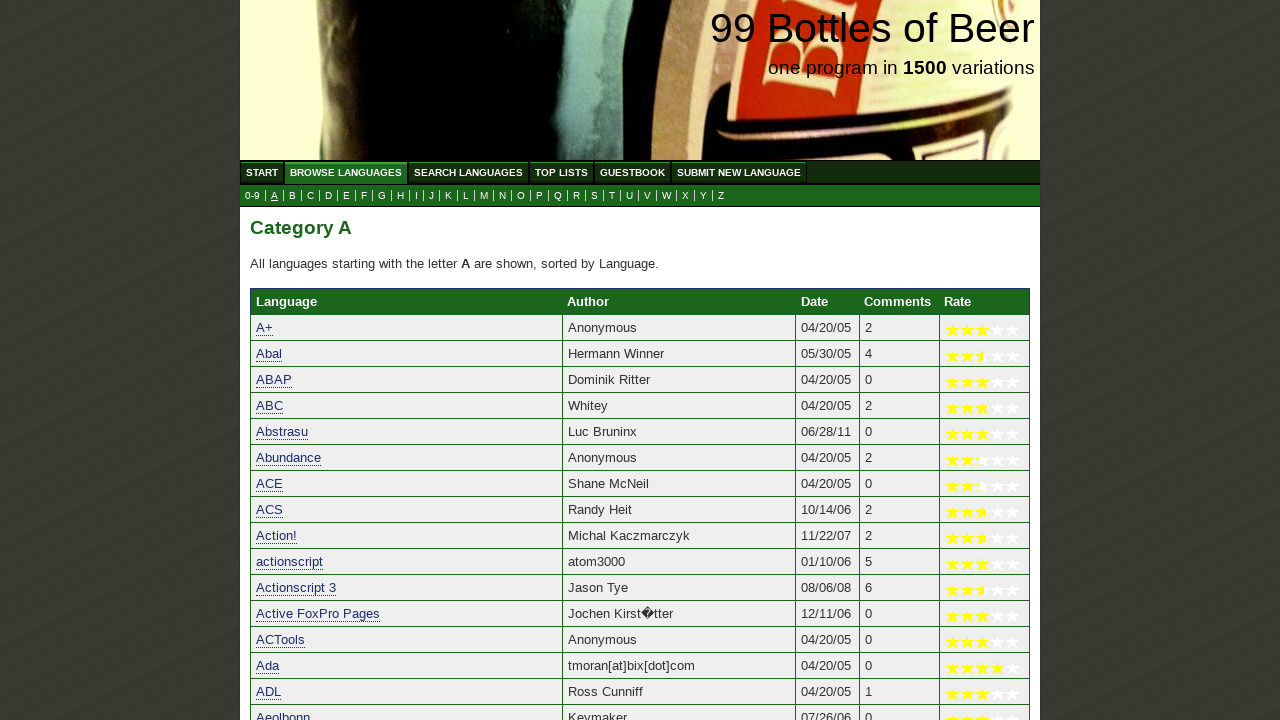

Verified 'Argh!' starts with 'a'
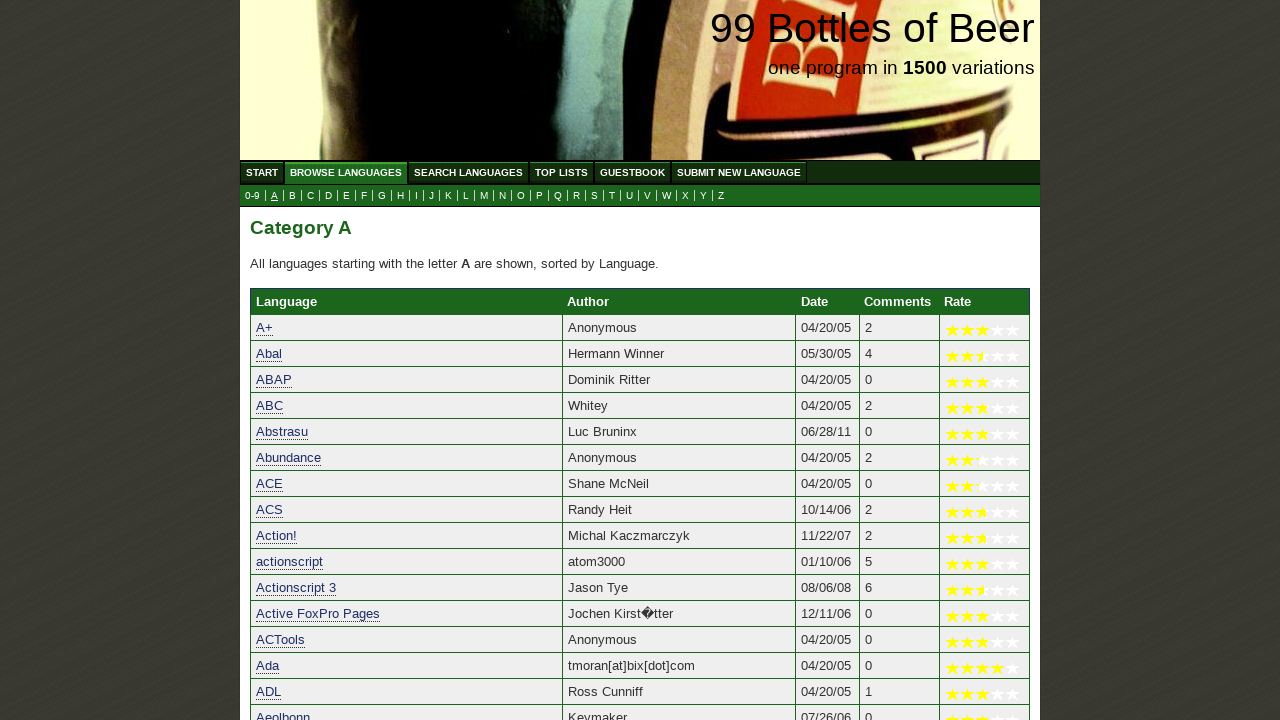

Verified 'ArrowLISP' starts with 'a'
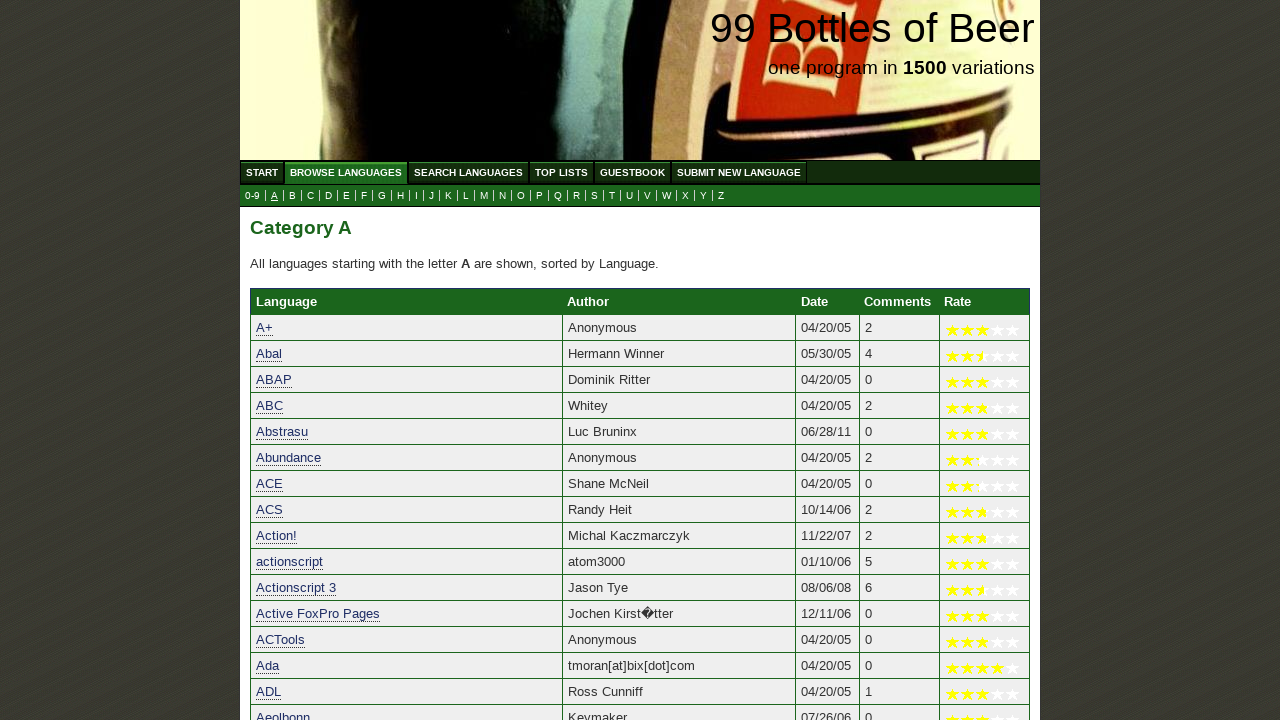

Verified 'AS' starts with 'a'
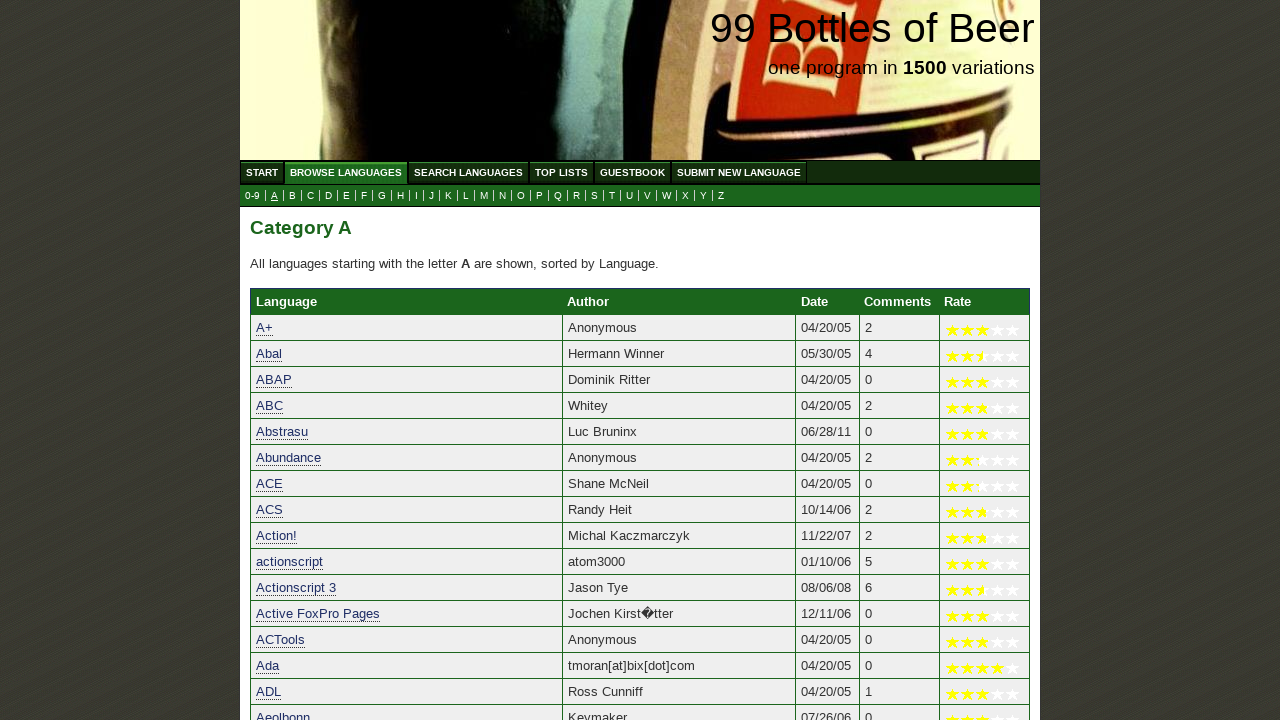

Verified 'ASHE' starts with 'a'
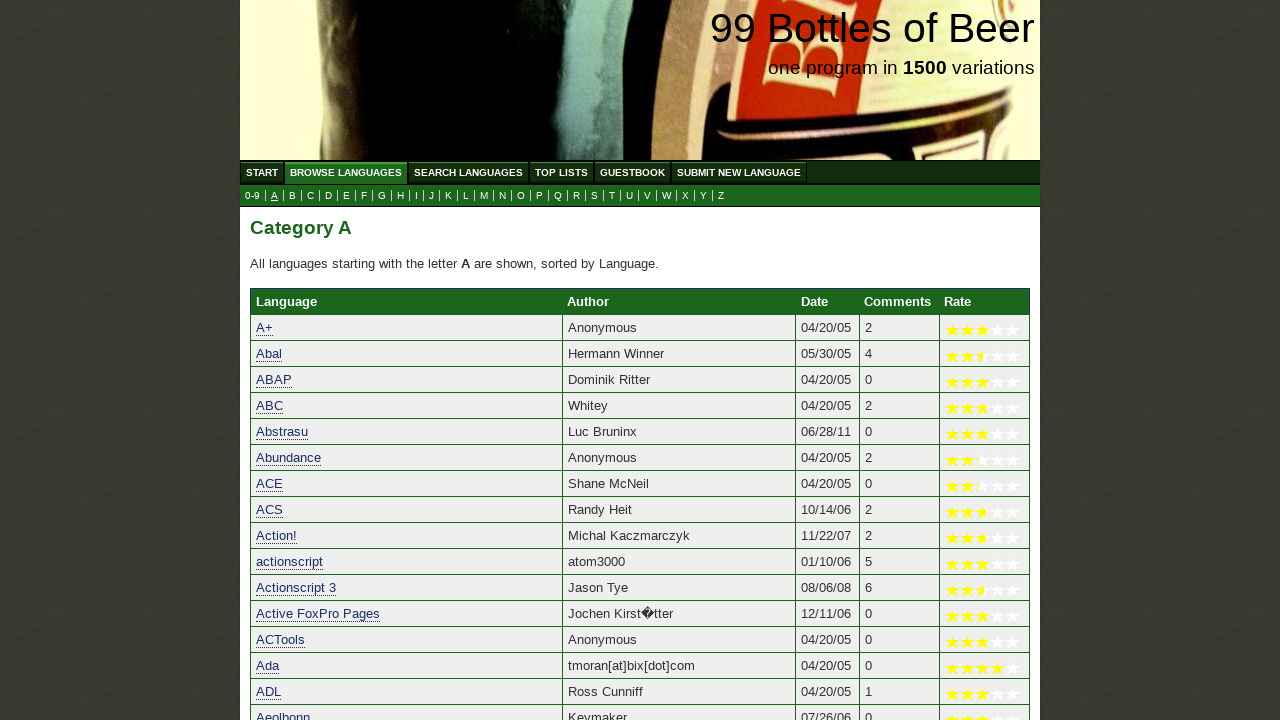

Verified 'ASIC' starts with 'a'
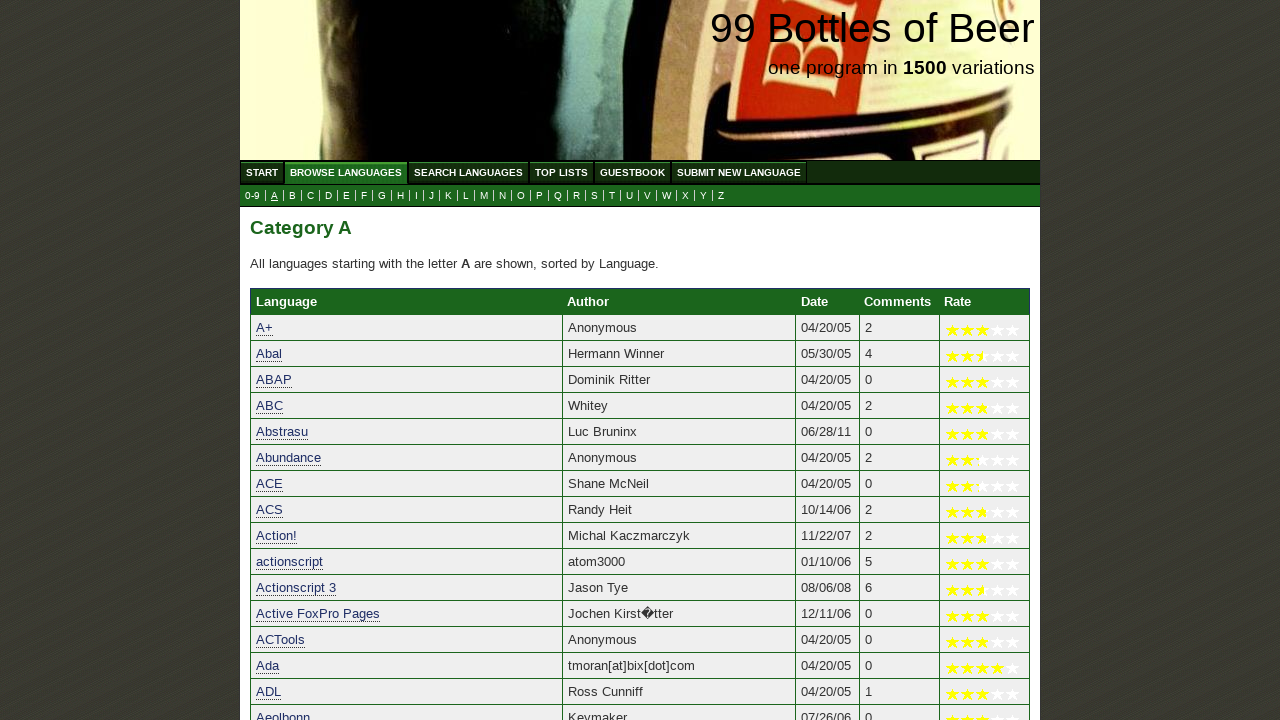

Verified 'ASM-x86' starts with 'a'
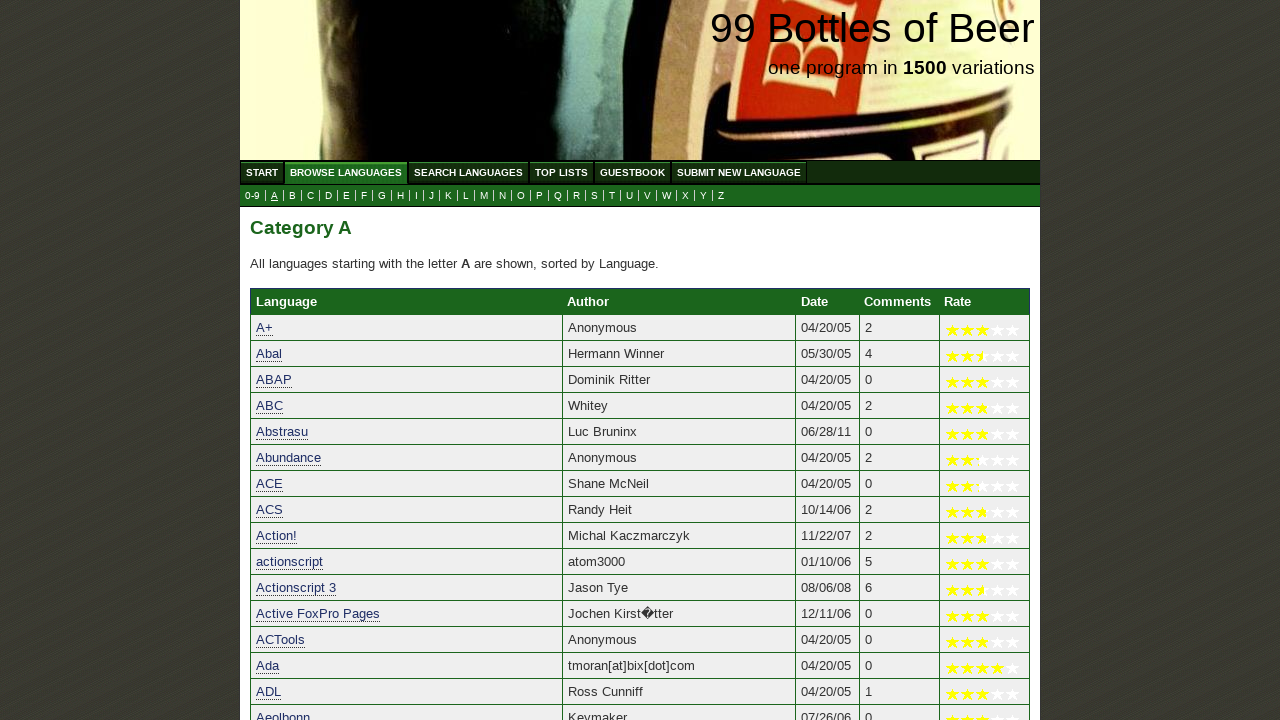

Verified 'AsmL/NET' starts with 'a'
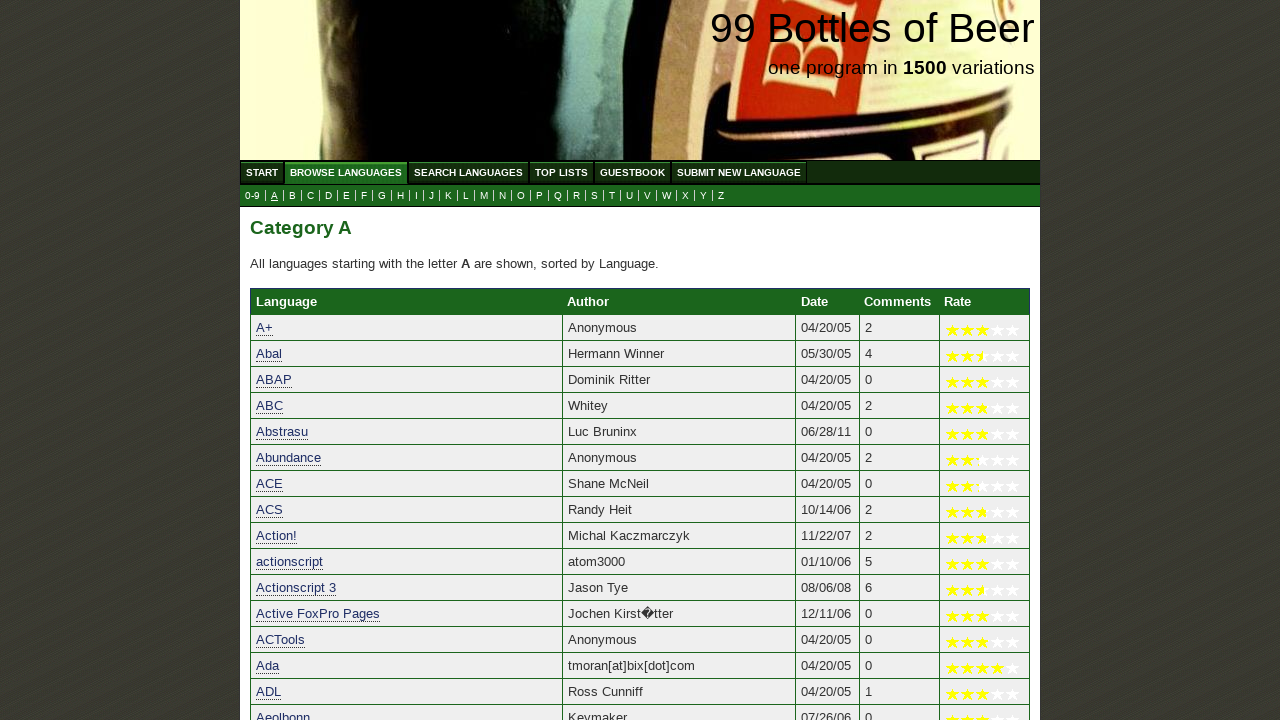

Verified 'ASP' starts with 'a'
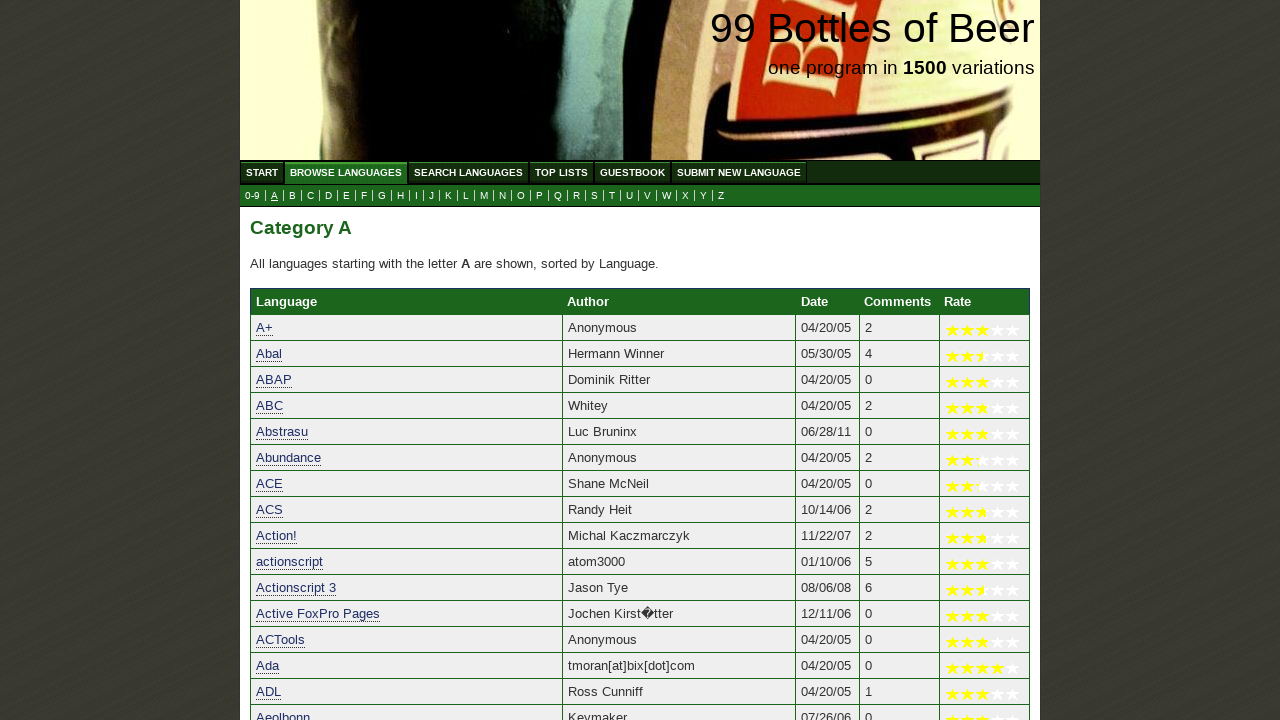

Verified 'Aspect' starts with 'a'
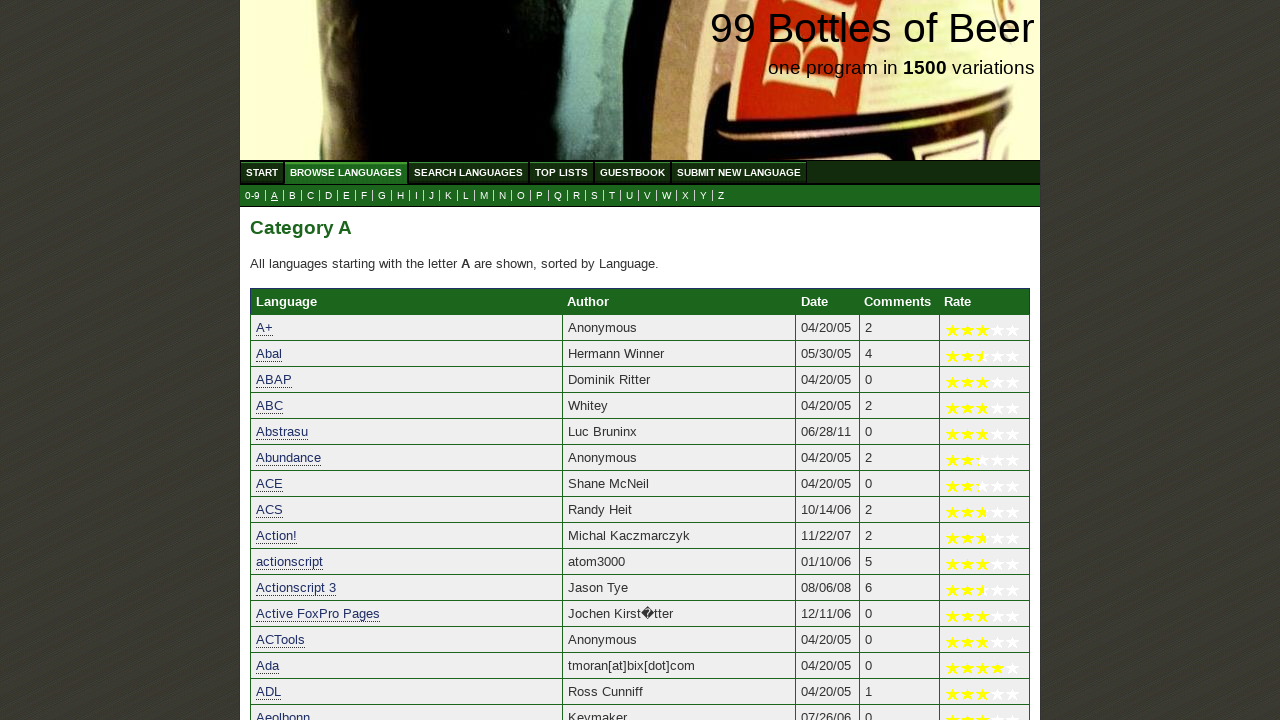

Verified 'AspectJ' starts with 'a'
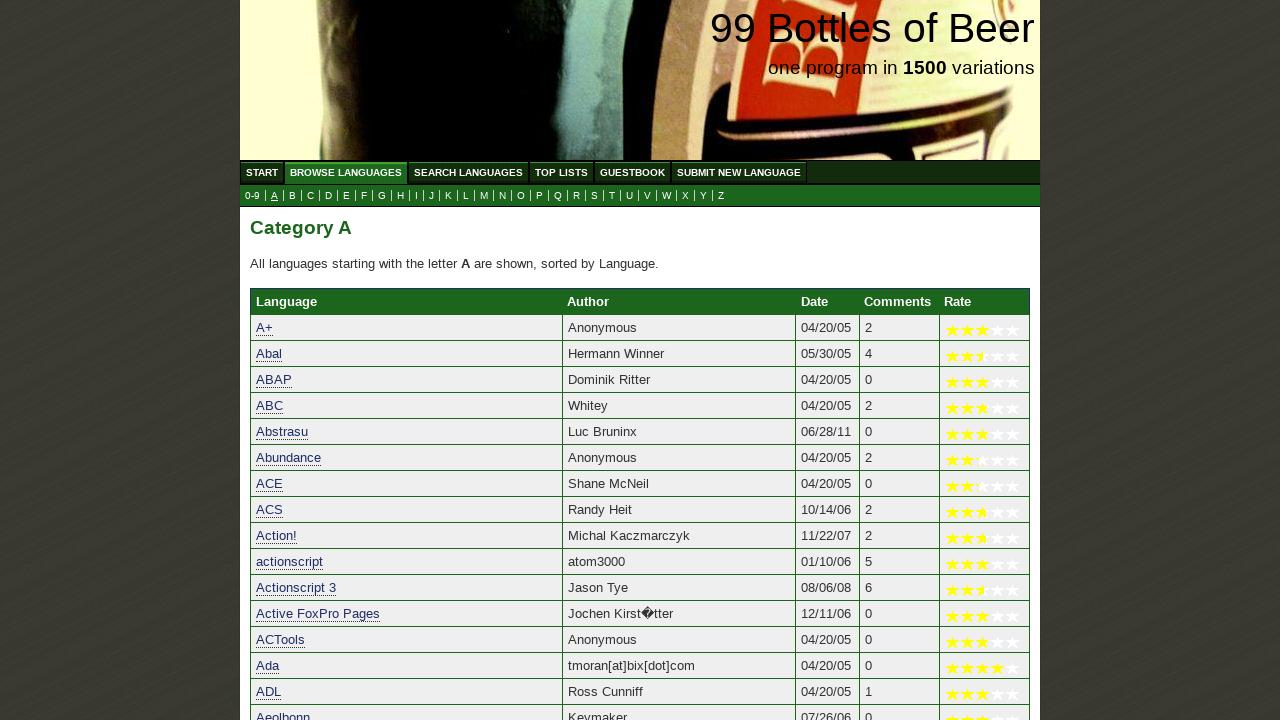

Verified 'Assembler' starts with 'a'
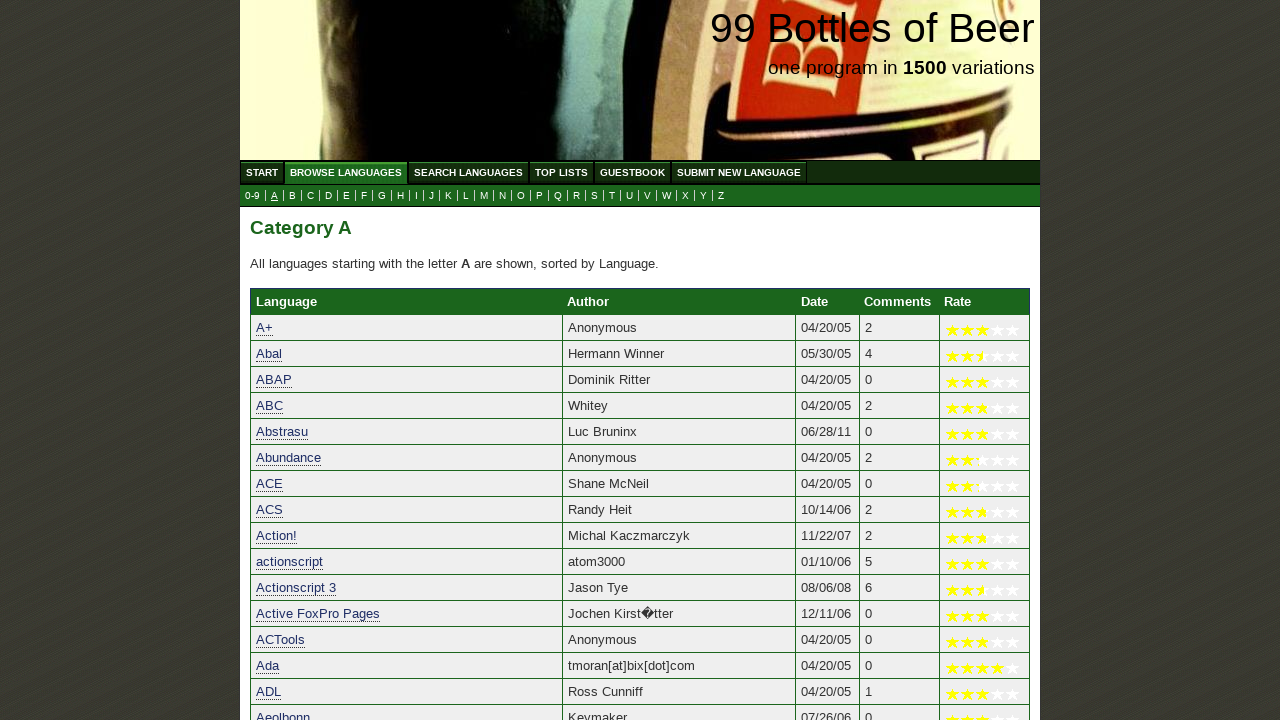

Verified 'Assembler (1401 Autocoder)' starts with 'a'
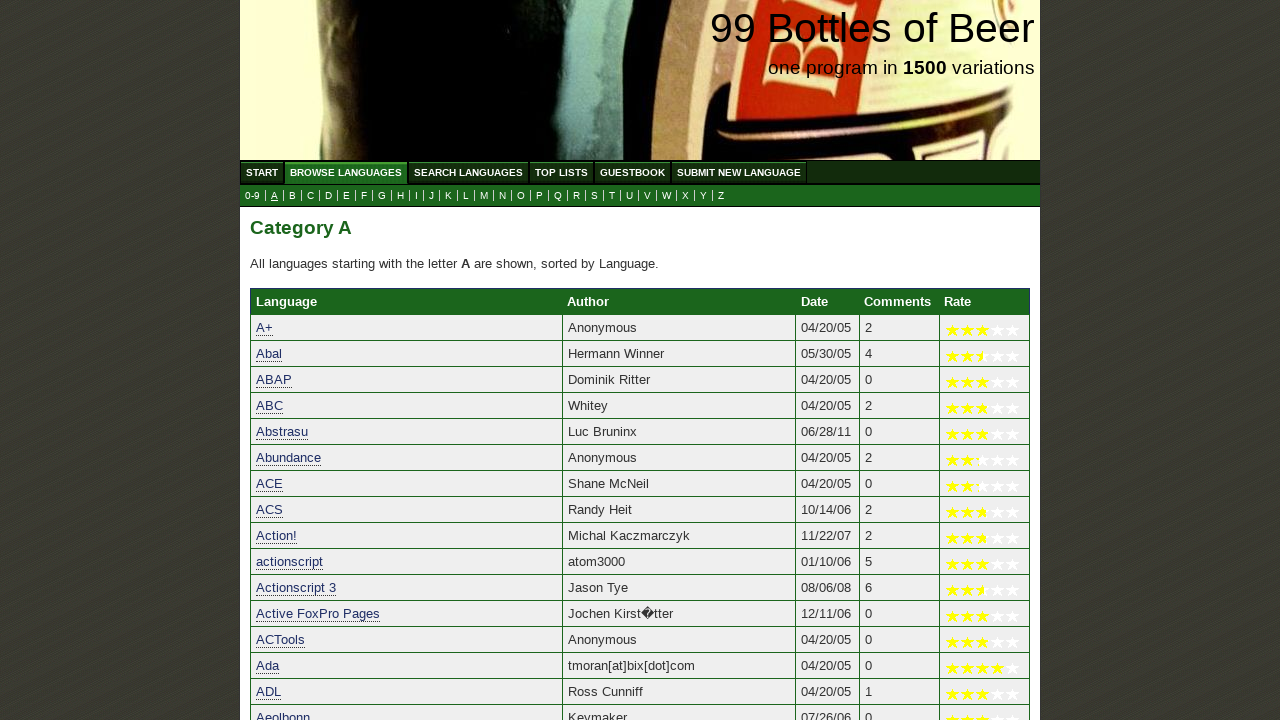

Verified 'Assembler (6510)' starts with 'a'
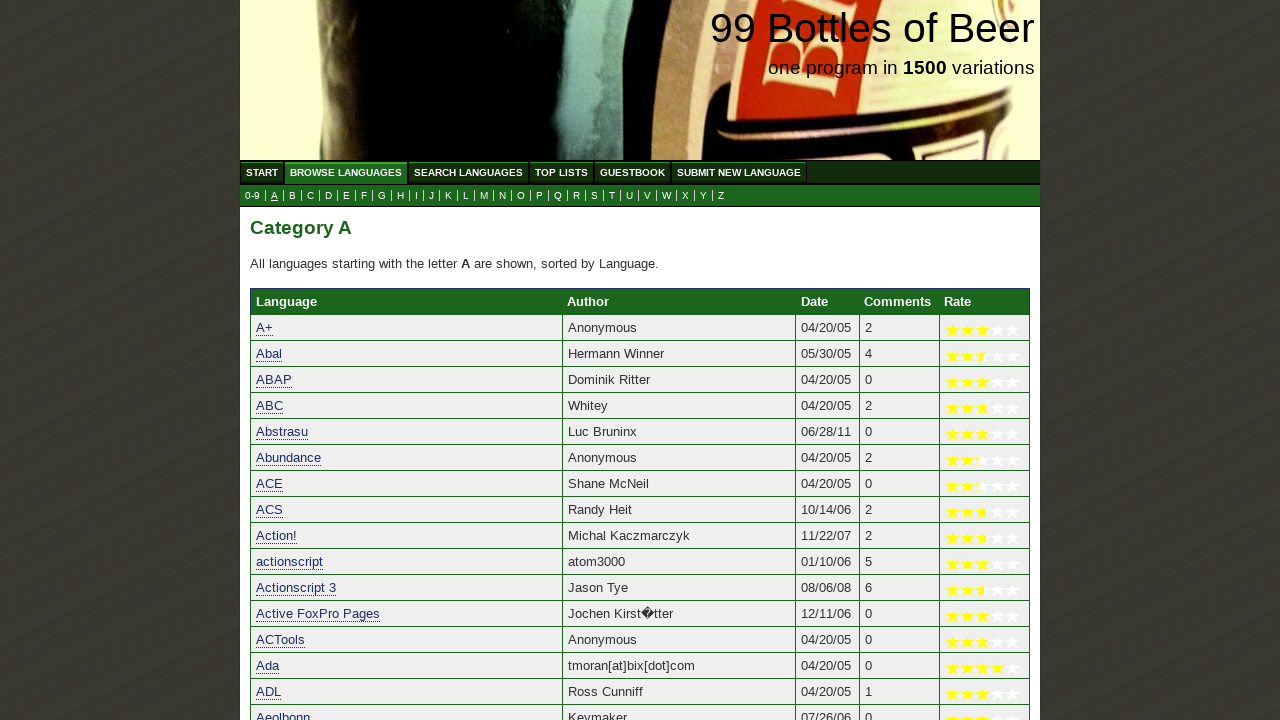

Verified 'Assembler (68K)' starts with 'a'
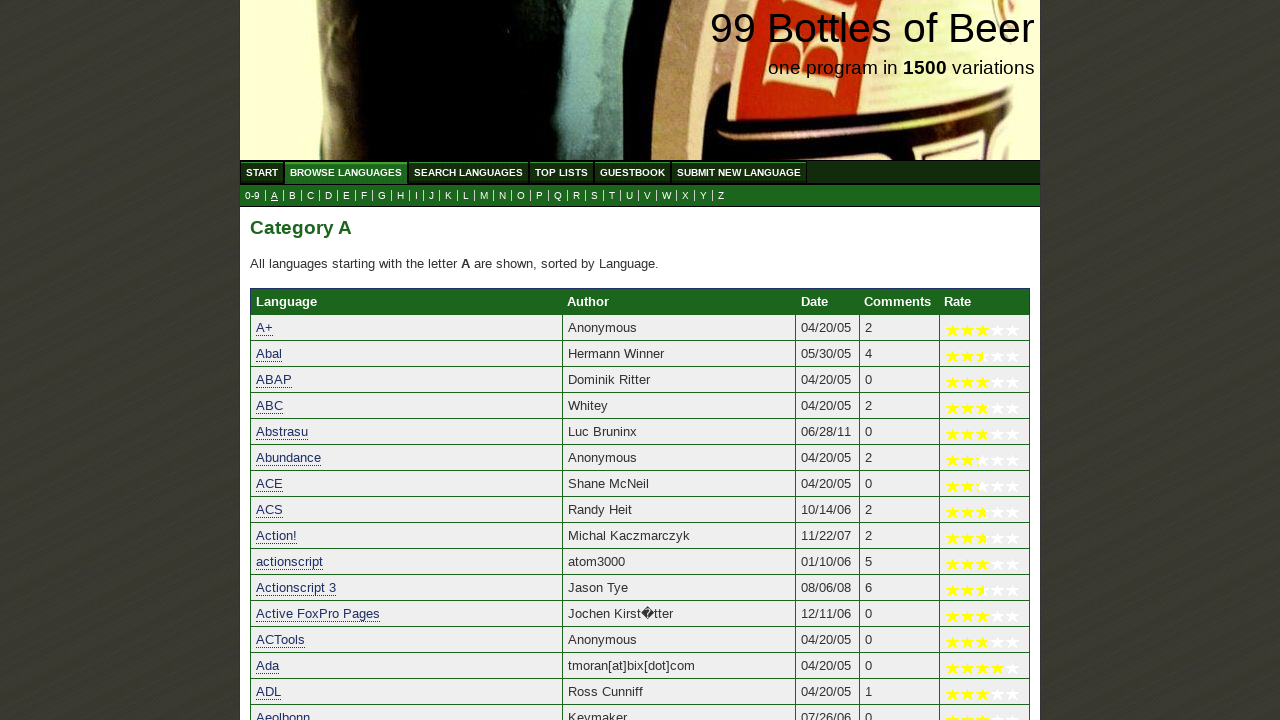

Verified 'Assembler (8051)' starts with 'a'
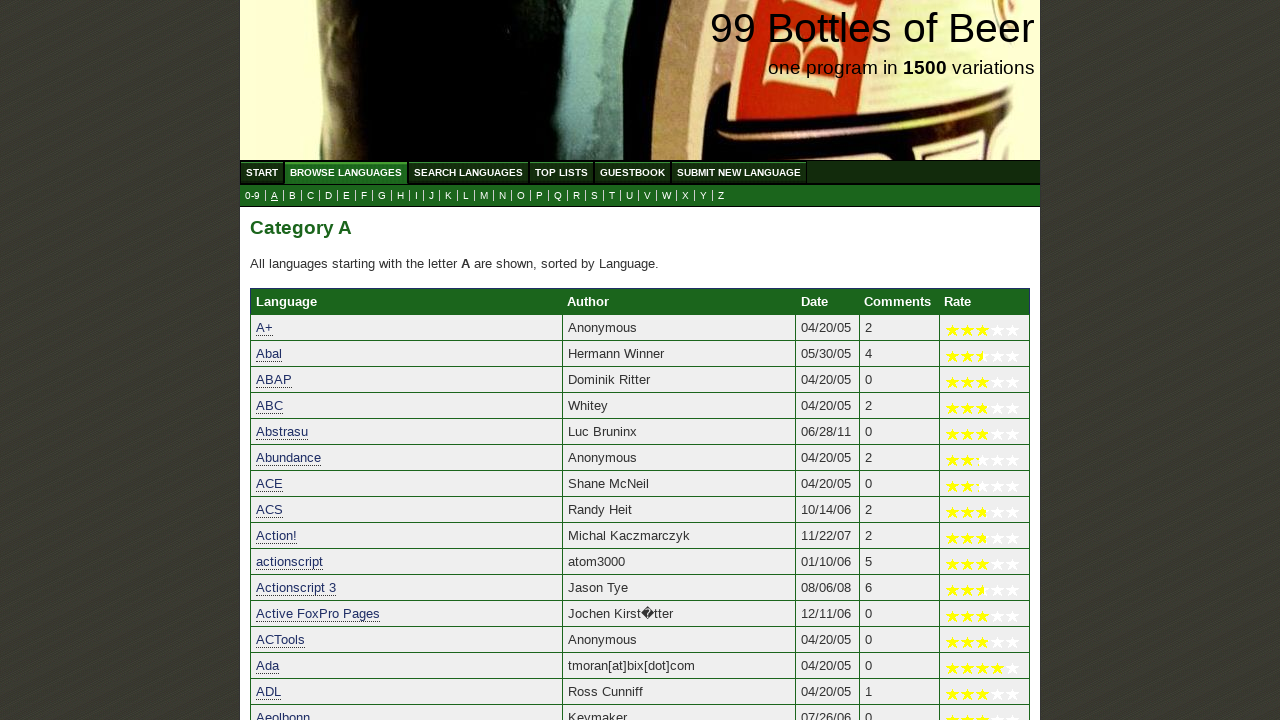

Verified 'Assembler (8080)' starts with 'a'
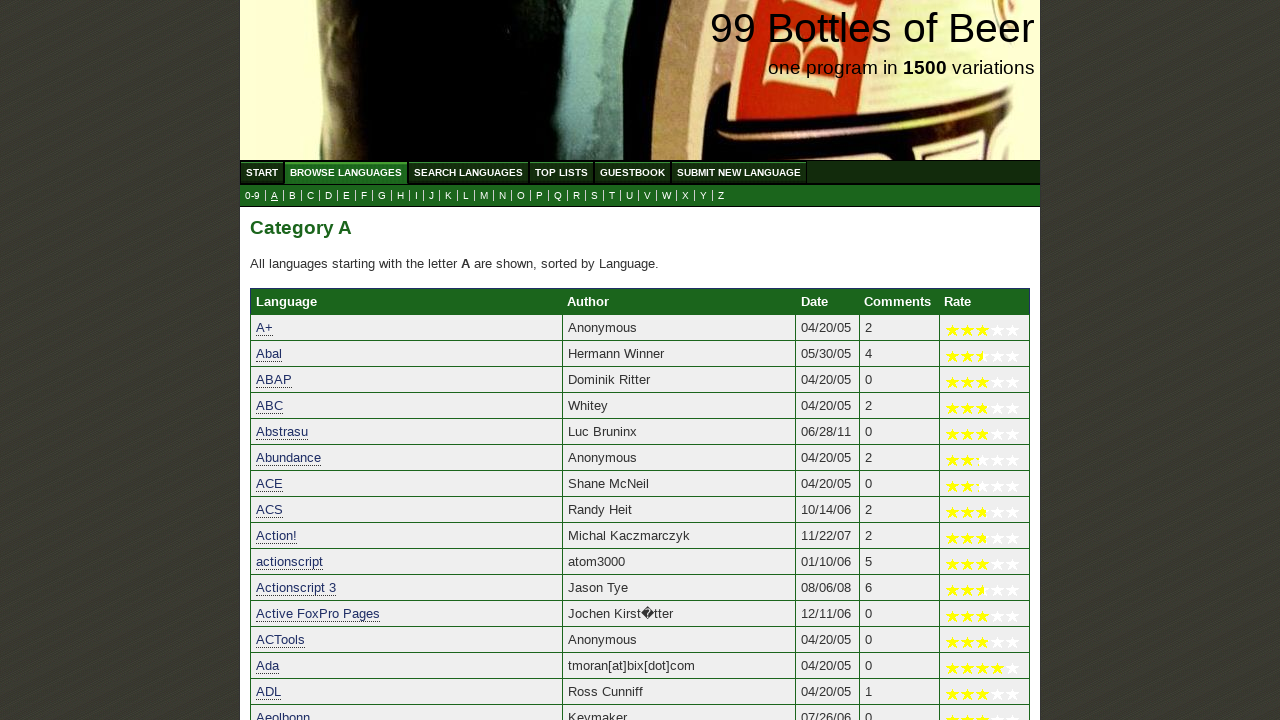

Verified 'Assembler (8080/8085)' starts with 'a'
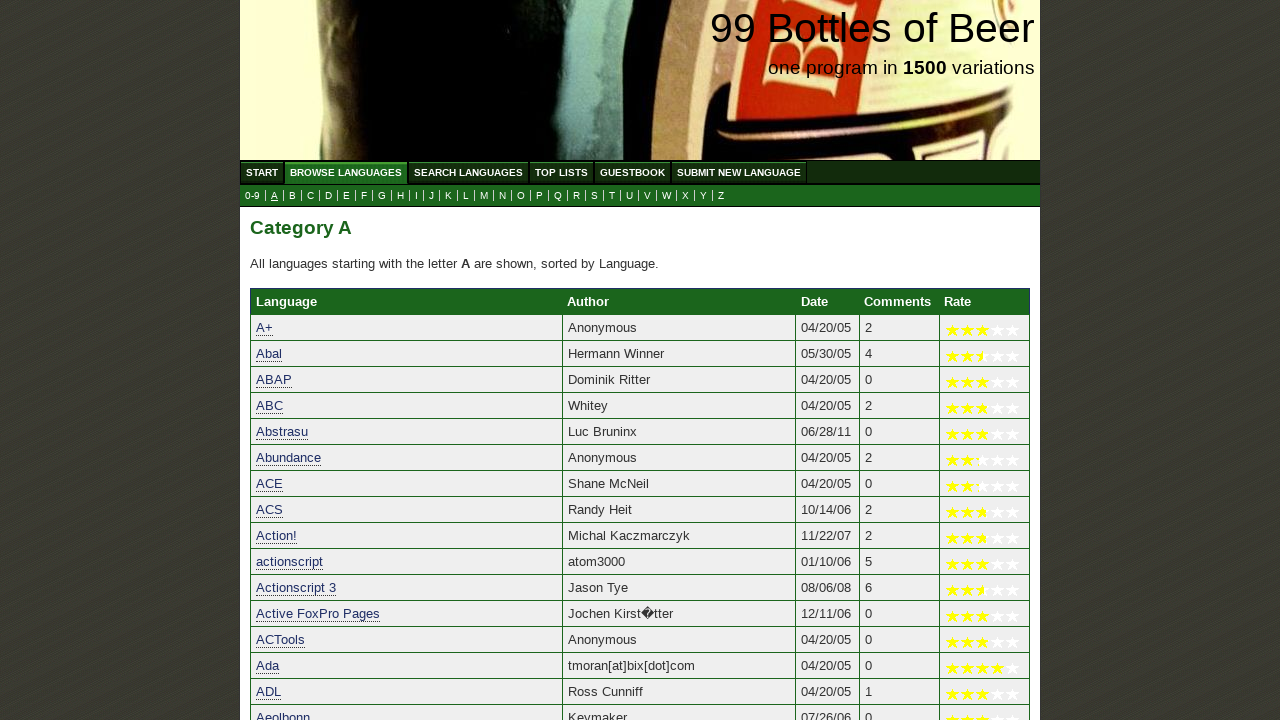

Verified 'Assembler (AMD64)' starts with 'a'
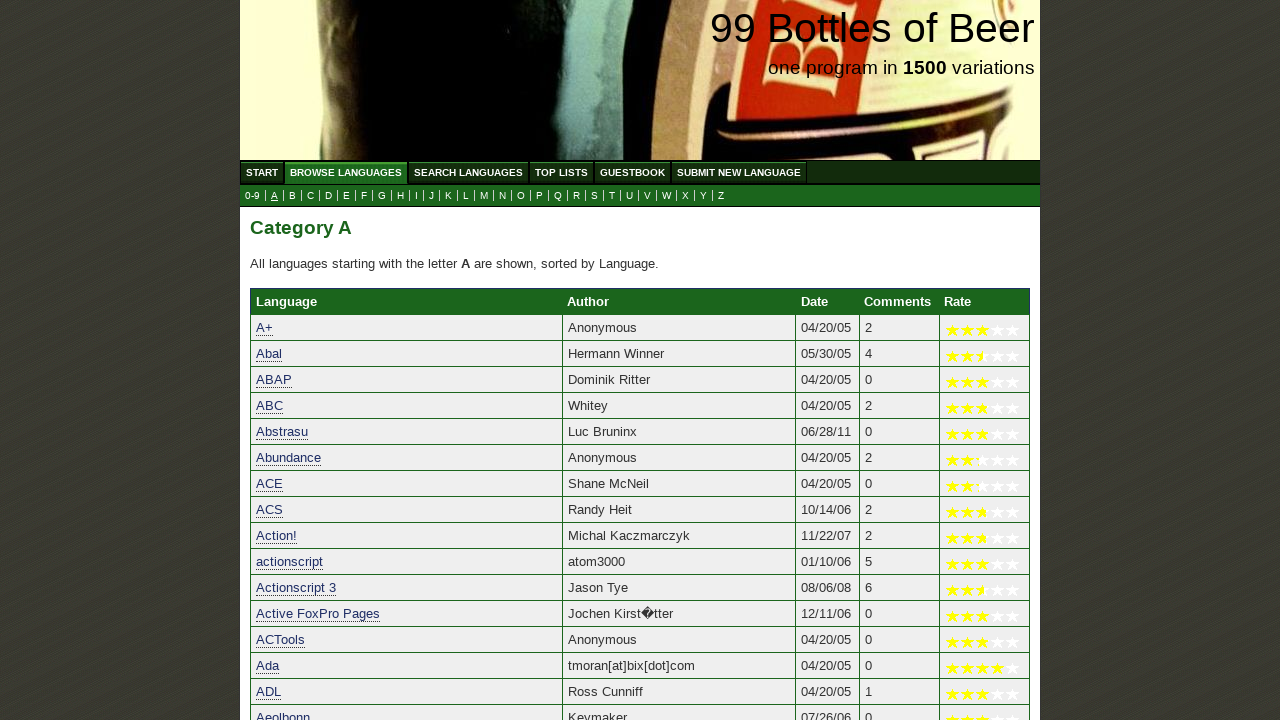

Verified 'Assembler (ARM)' starts with 'a'
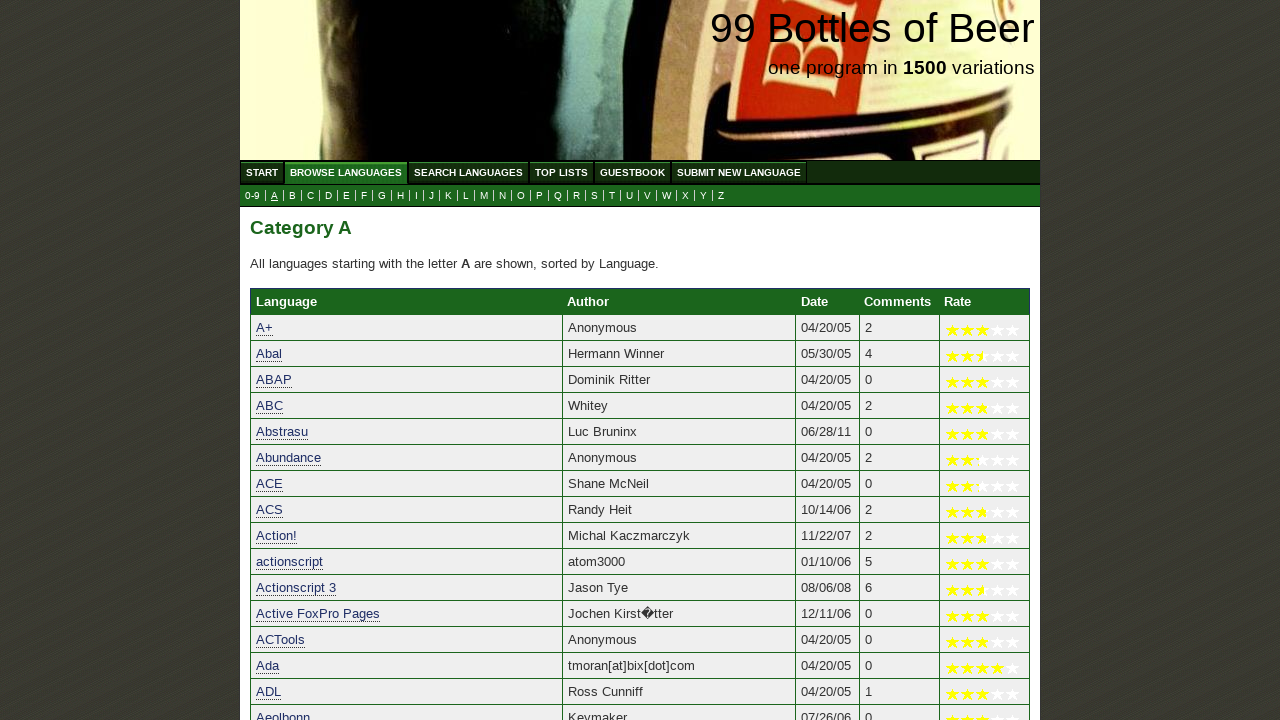

Verified 'Assembler (DEC PDP-11)' starts with 'a'
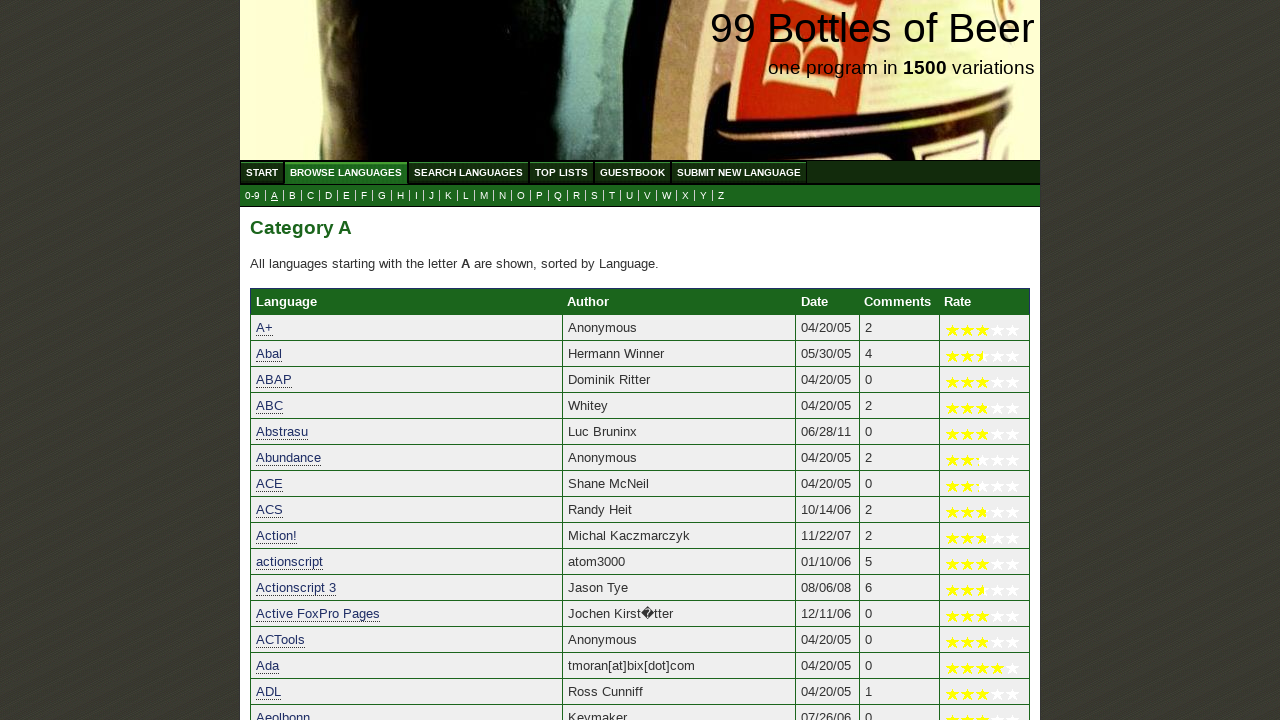

Verified 'Assembler (DEC VAX)' starts with 'a'
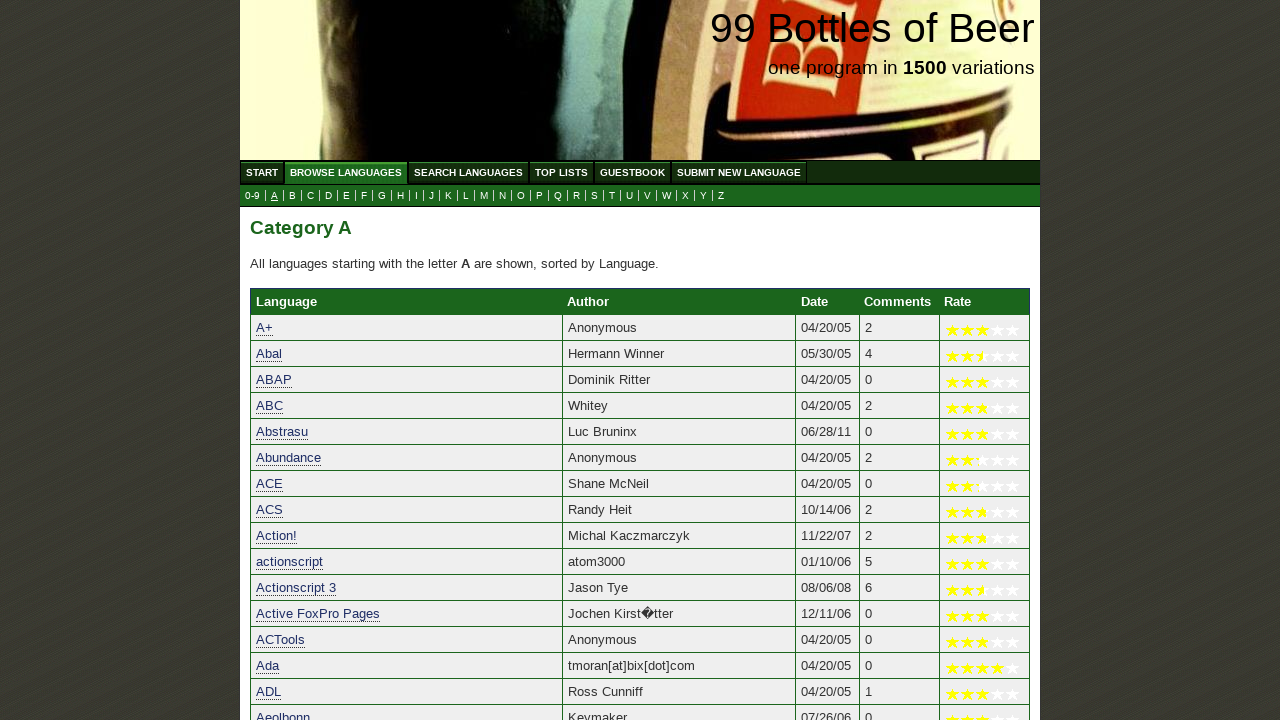

Verified 'Assembler (EDSAC)' starts with 'a'
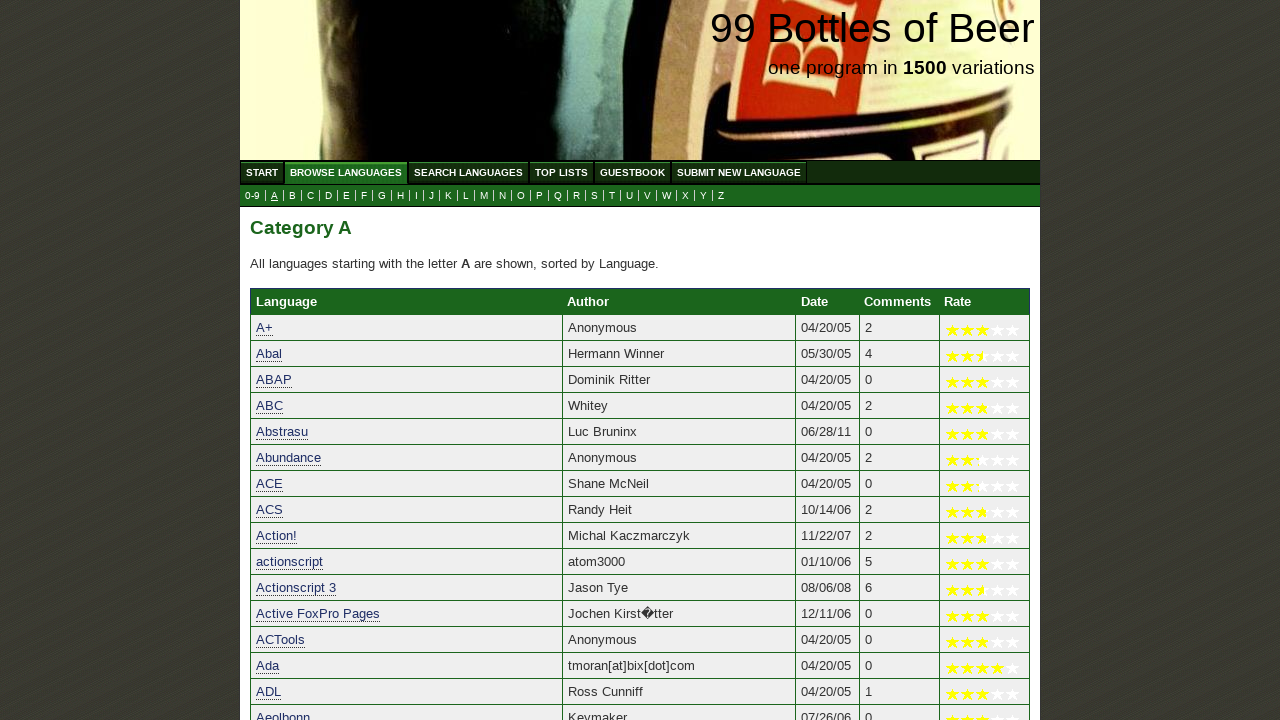

Verified 'Assembler (Intel 8086)' starts with 'a'
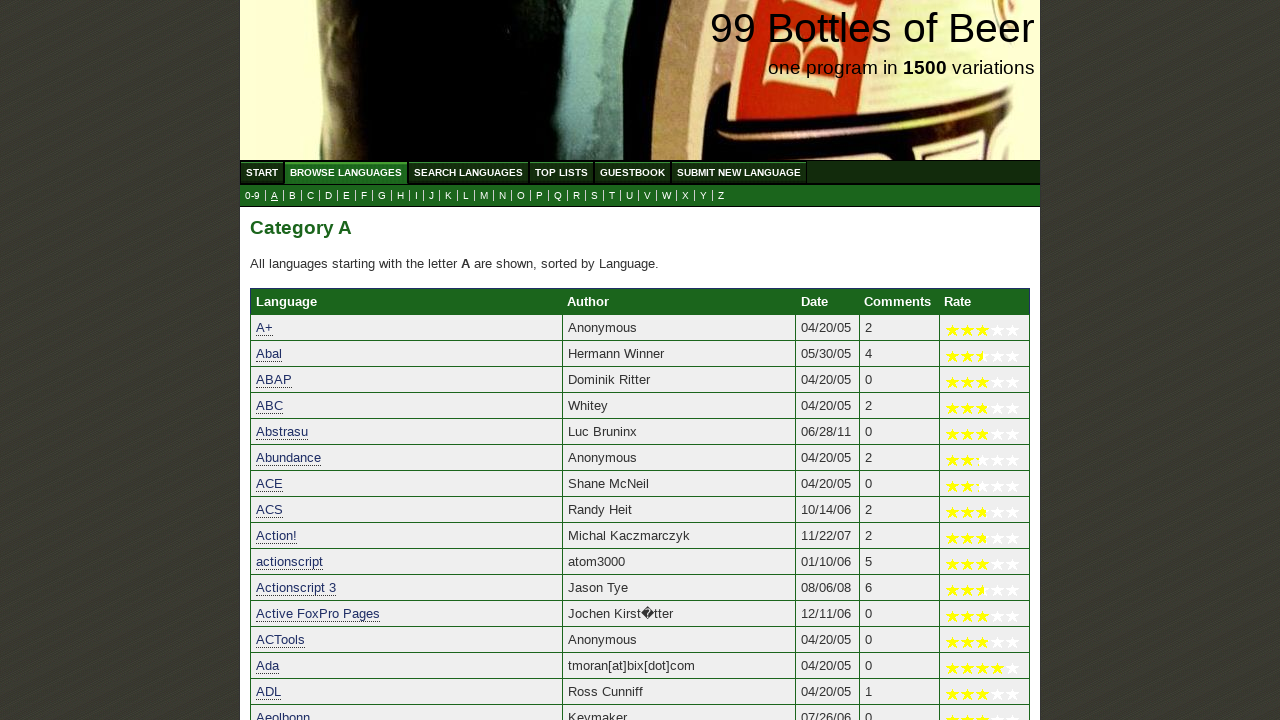

Verified 'Assembler (Intel x86)' starts with 'a'
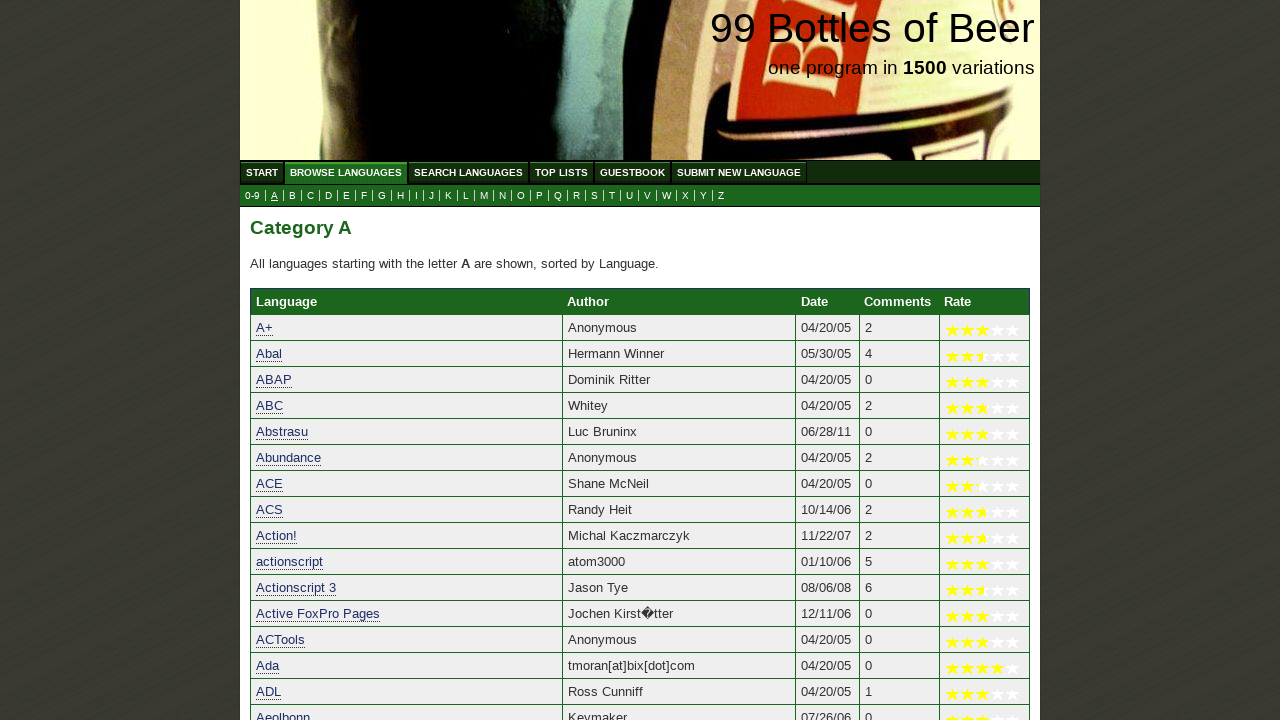

Verified 'Assembler (MIPS)' starts with 'a'
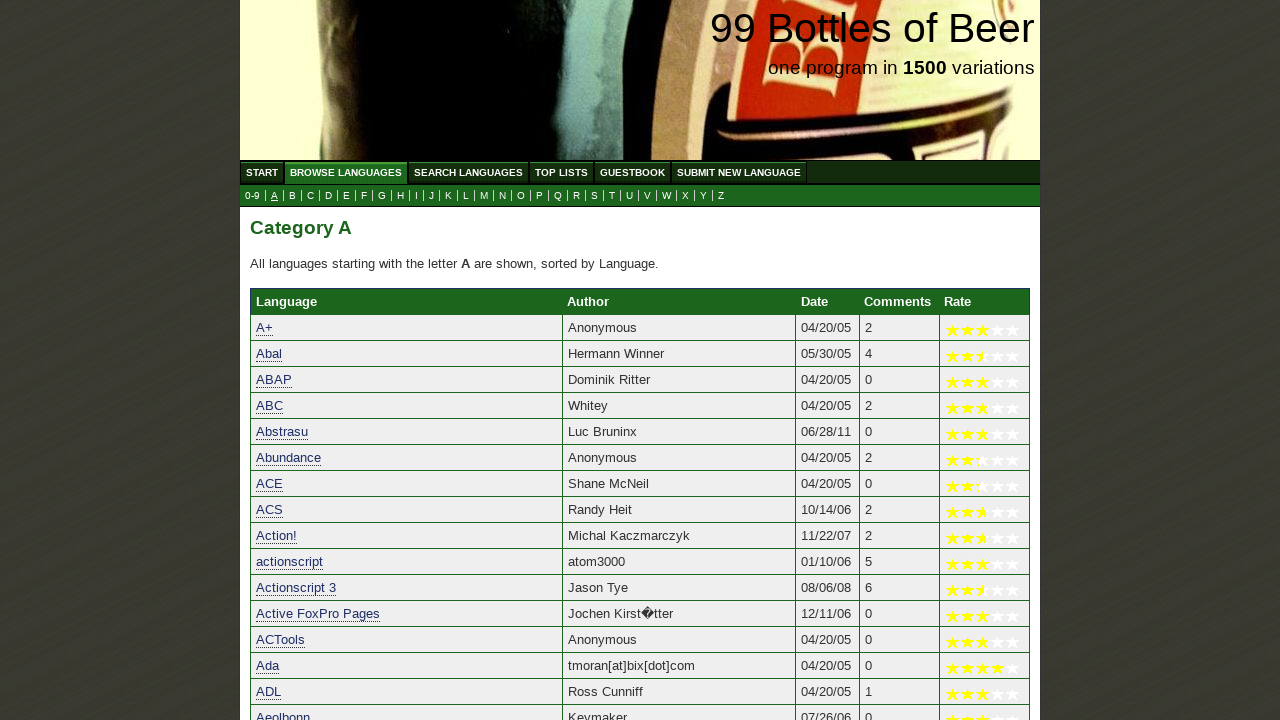

Verified 'Assembler (motorola 6809)' starts with 'a'
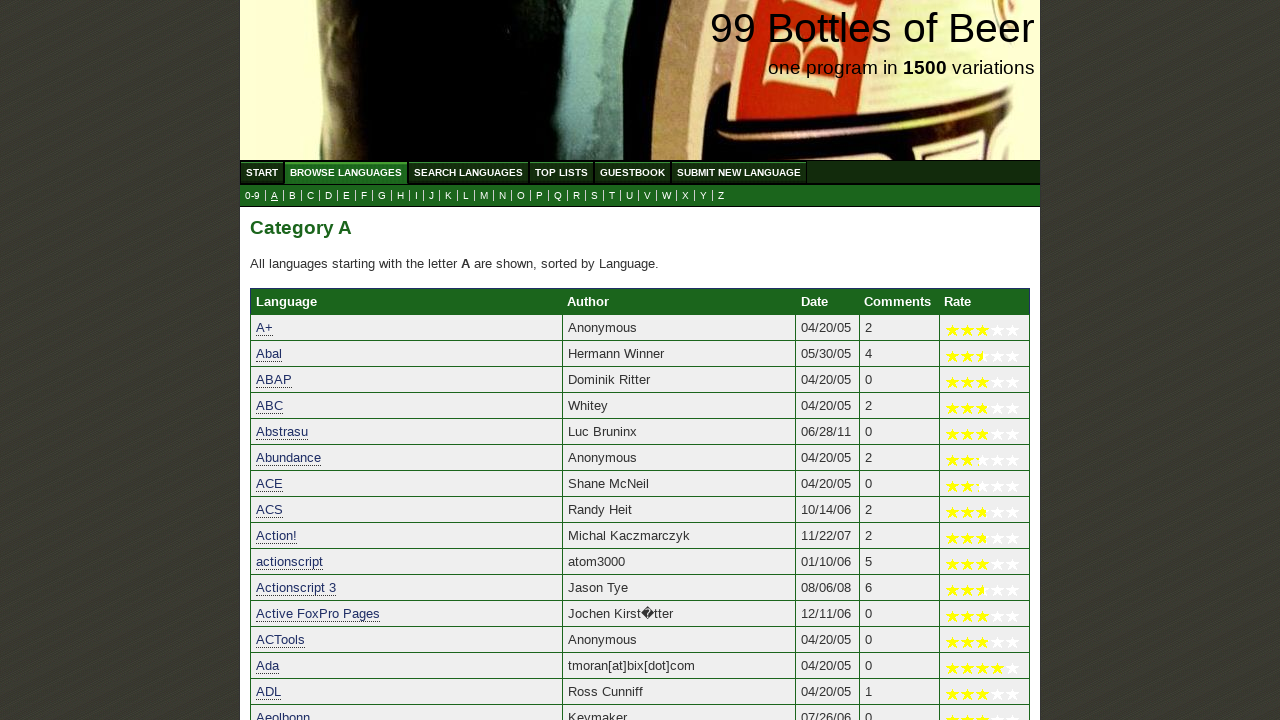

Verified 'Assembler (PA-RISC)' starts with 'a'
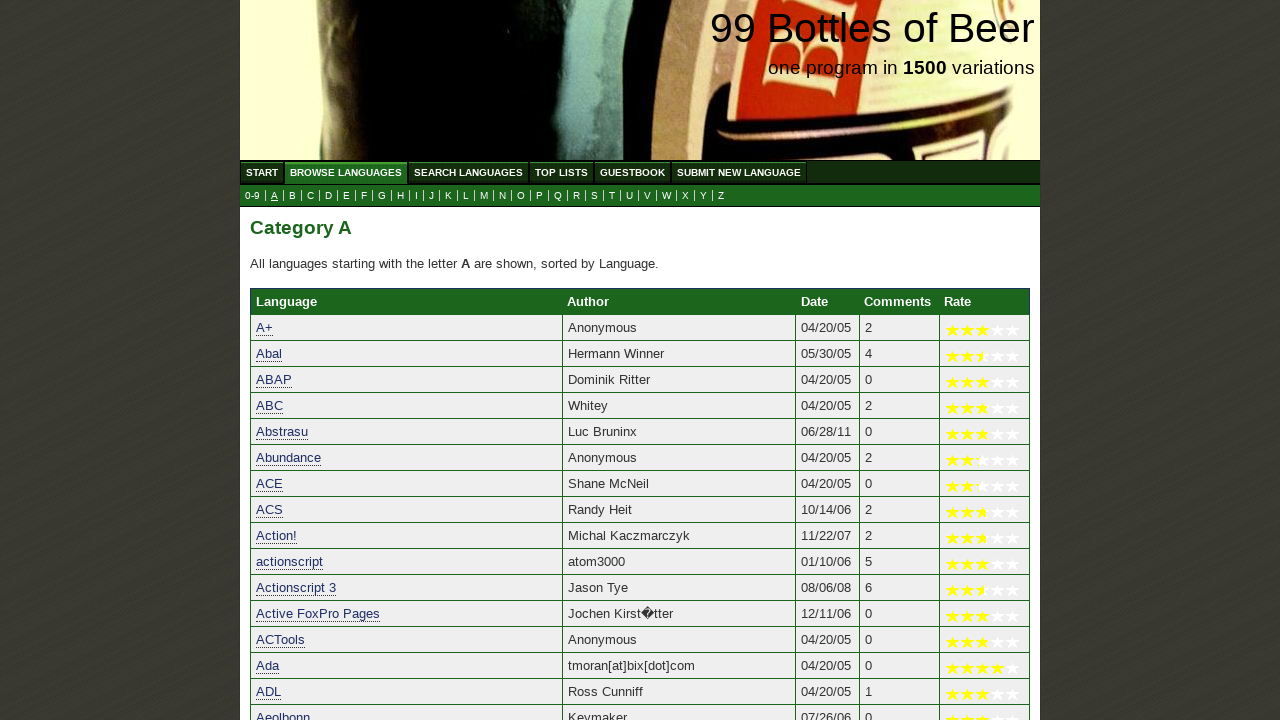

Verified 'Assembler (PIC/14bit)' starts with 'a'
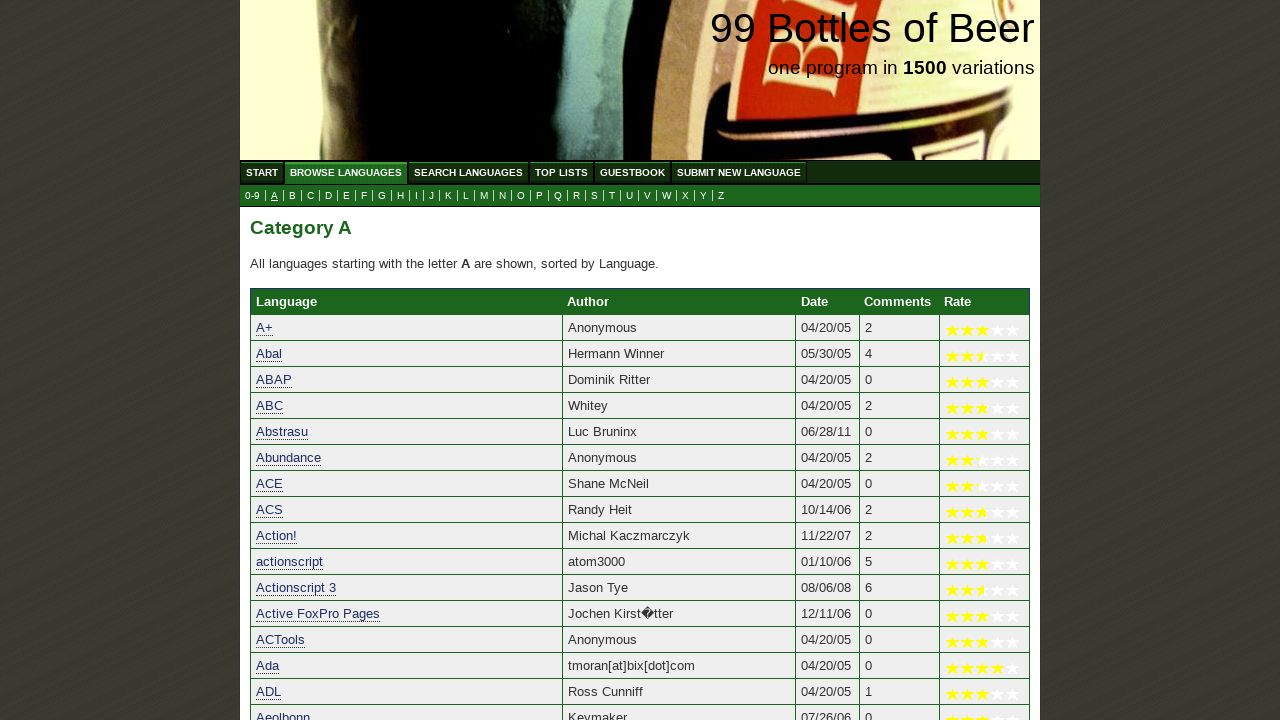

Verified 'Assembler (PowerPC)' starts with 'a'
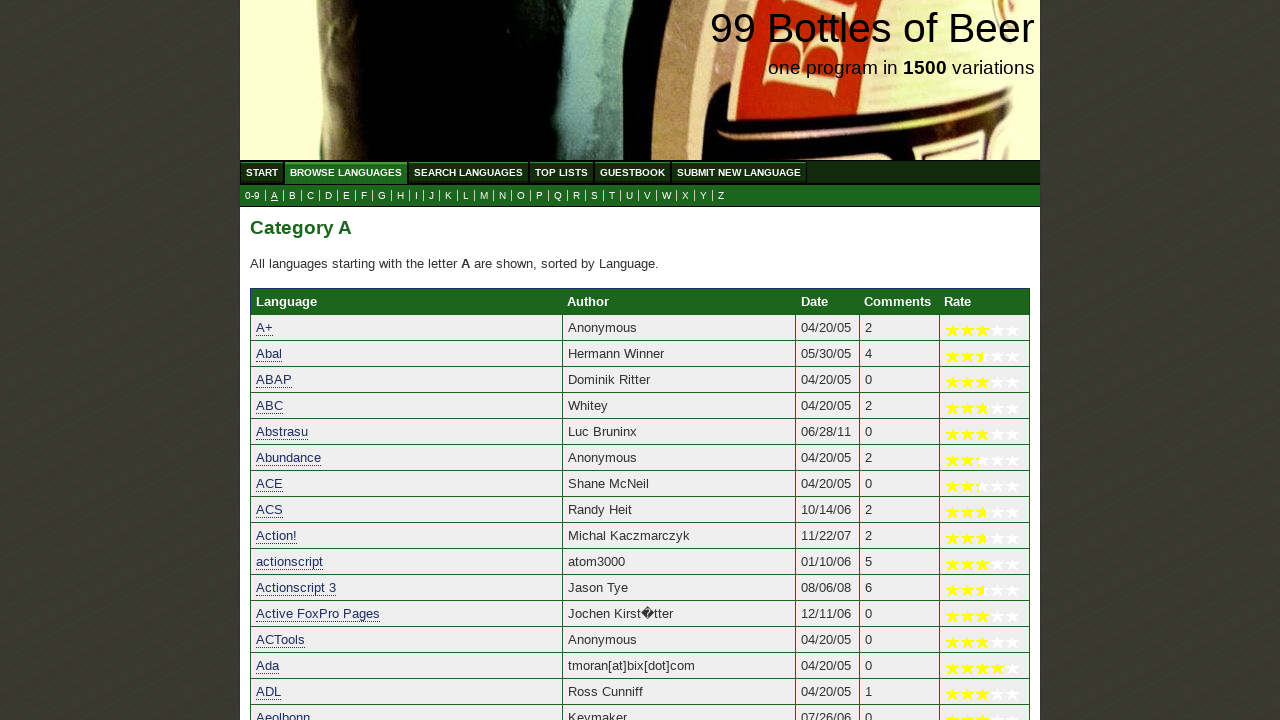

Verified 'Assembler (S/390)' starts with 'a'
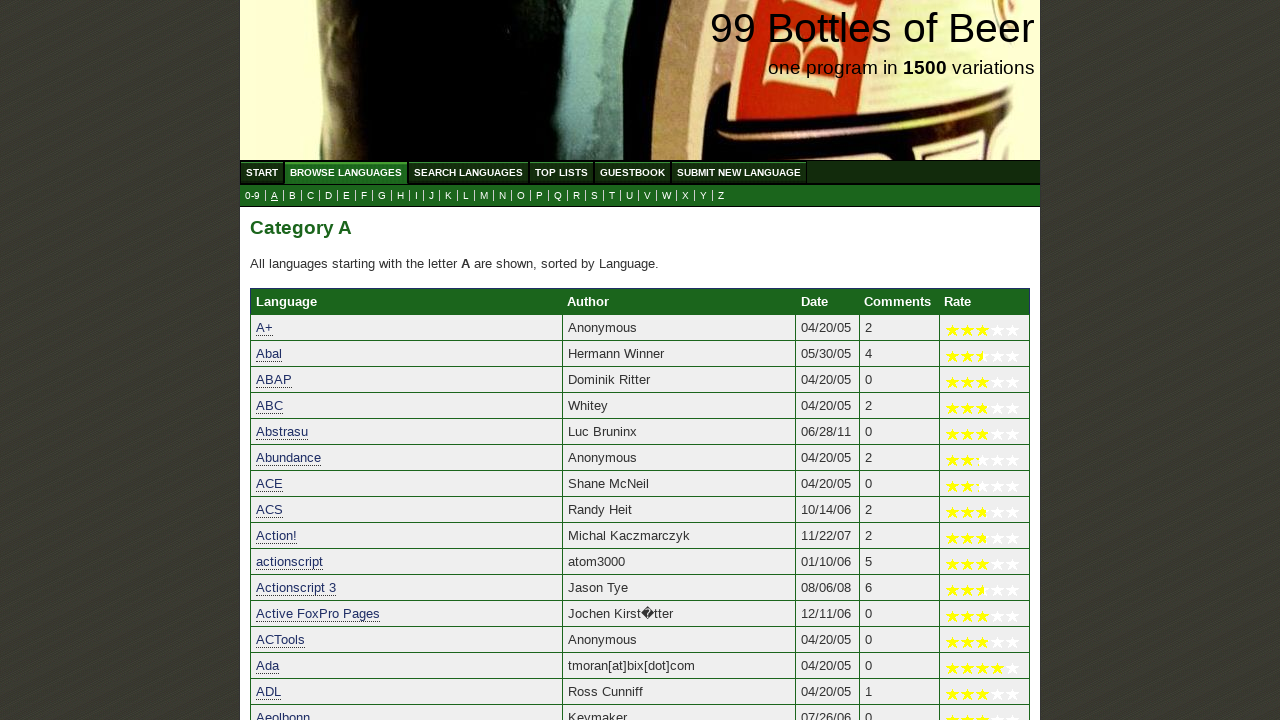

Verified 'Assembler (Singer Friden System 10)' starts with 'a'
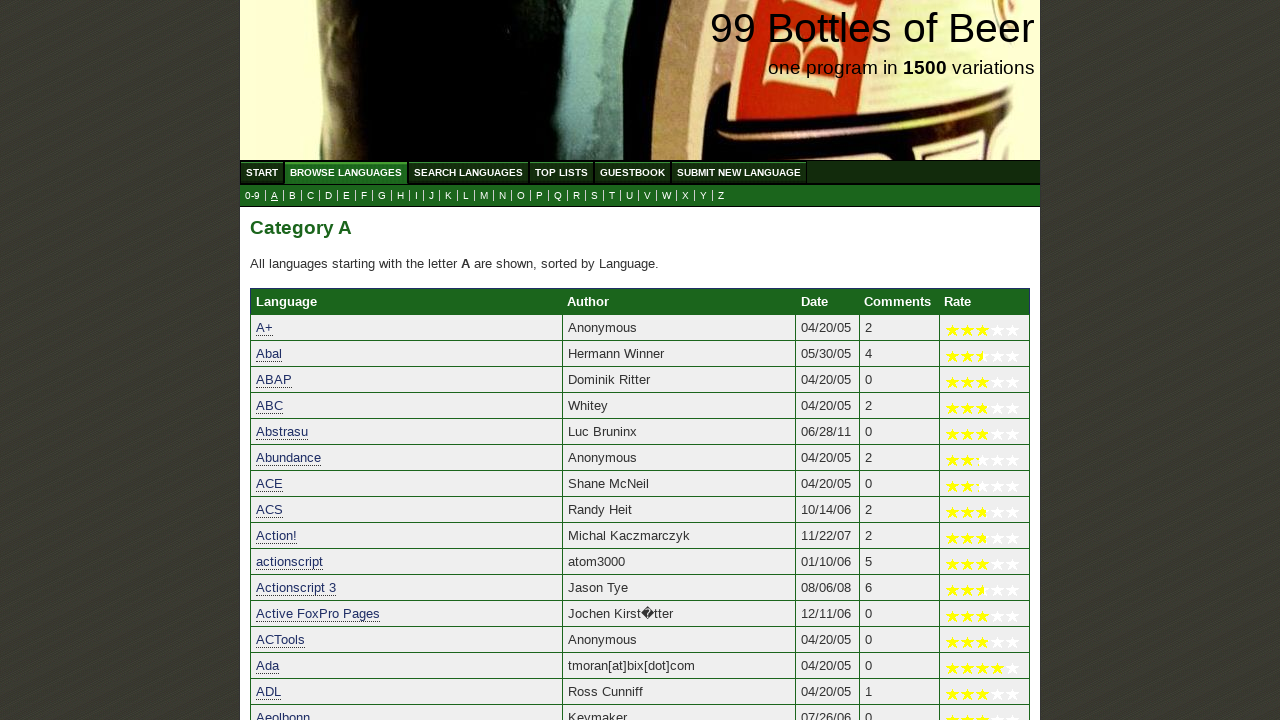

Verified 'Assembler (SPARC)' starts with 'a'
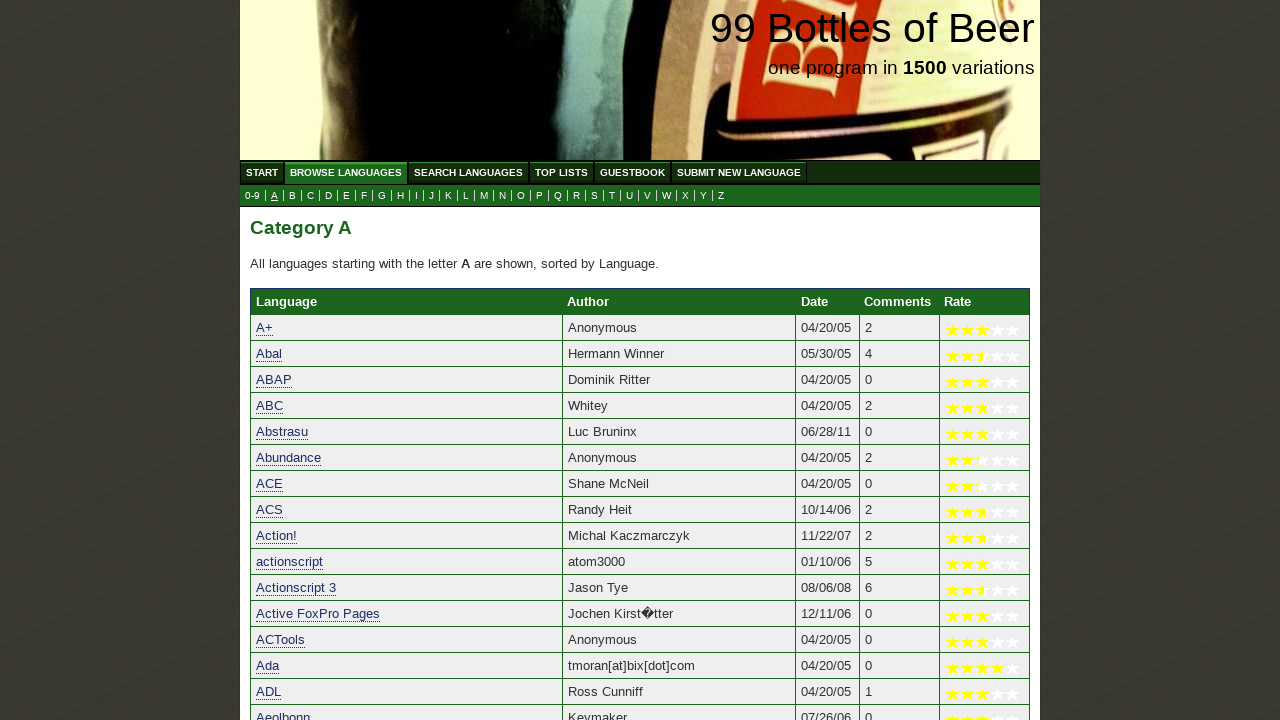

Verified 'Assembler (System/370)' starts with 'a'
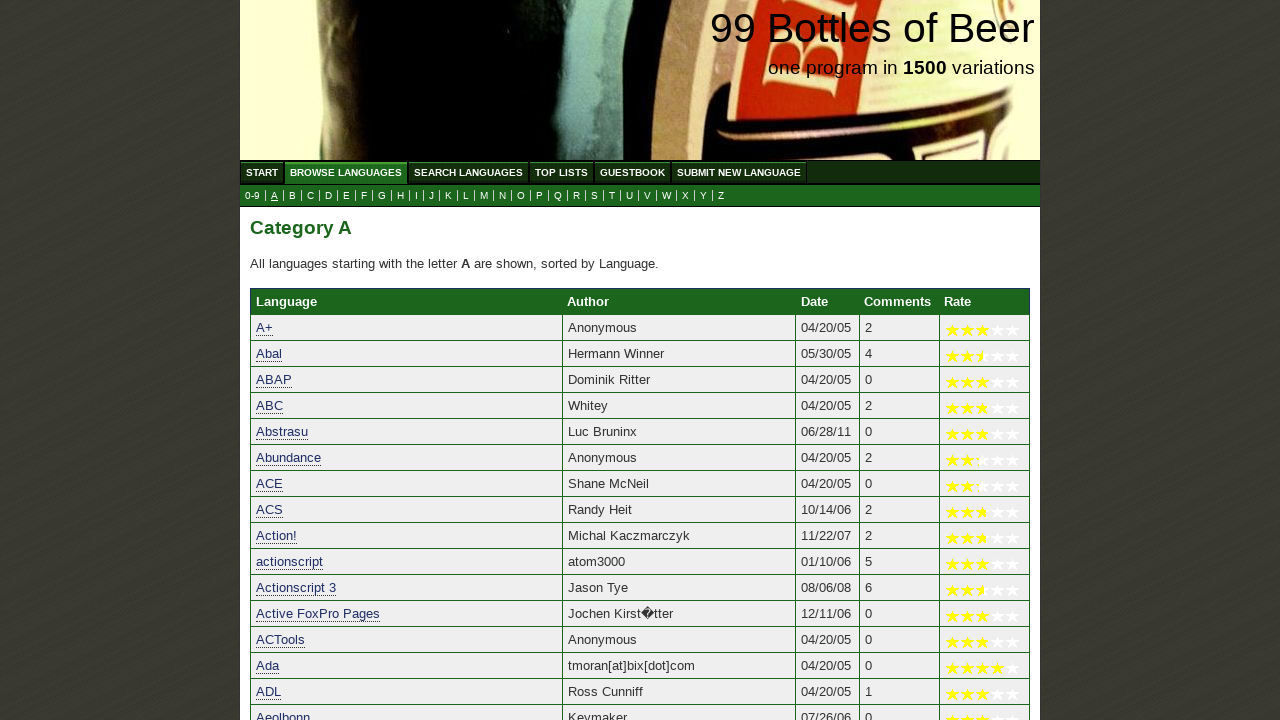

Verified 'Assembler (UDVM)' starts with 'a'
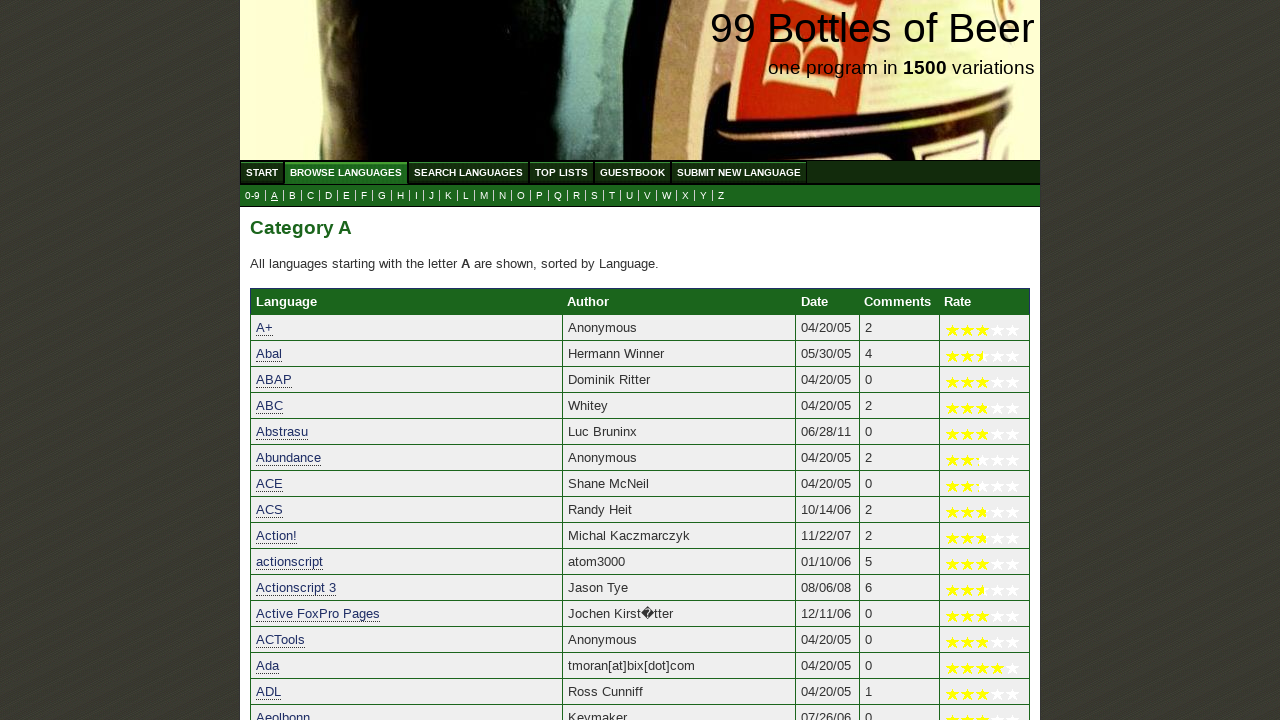

Verified 'Assembler (Z80)' starts with 'a'
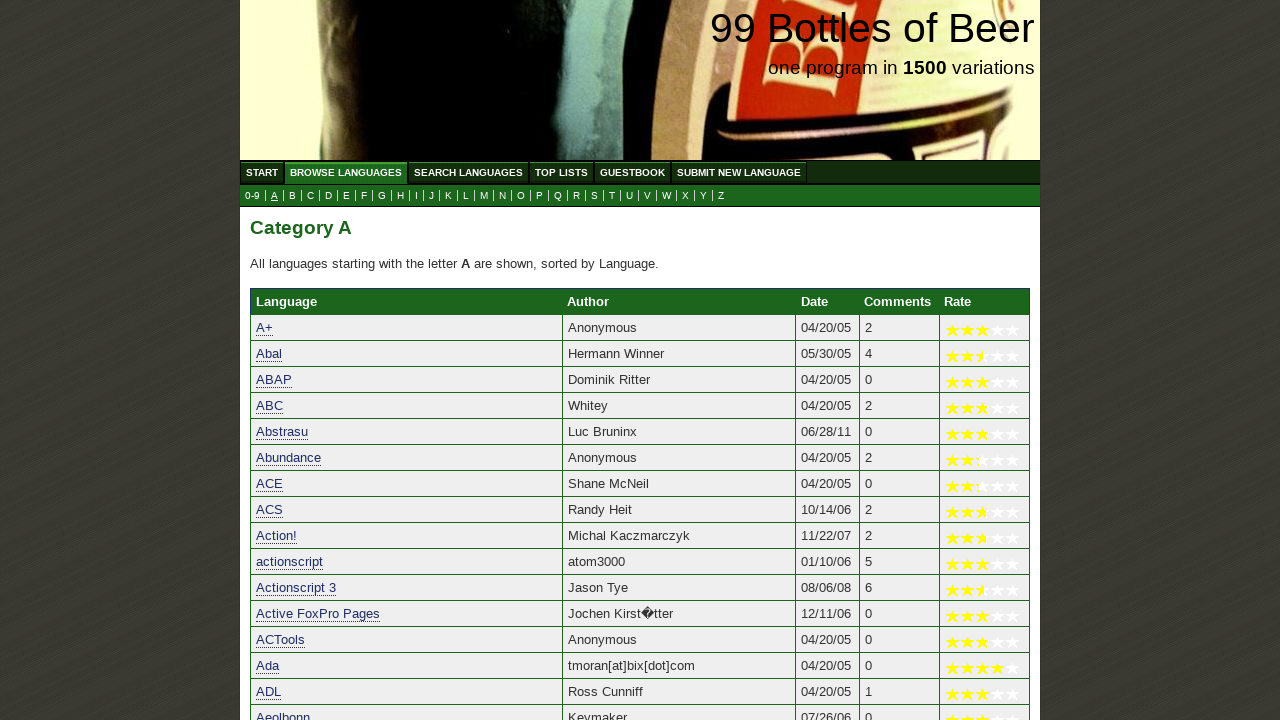

Verified 'Assembler x86 (TASM Flavour)' starts with 'a'
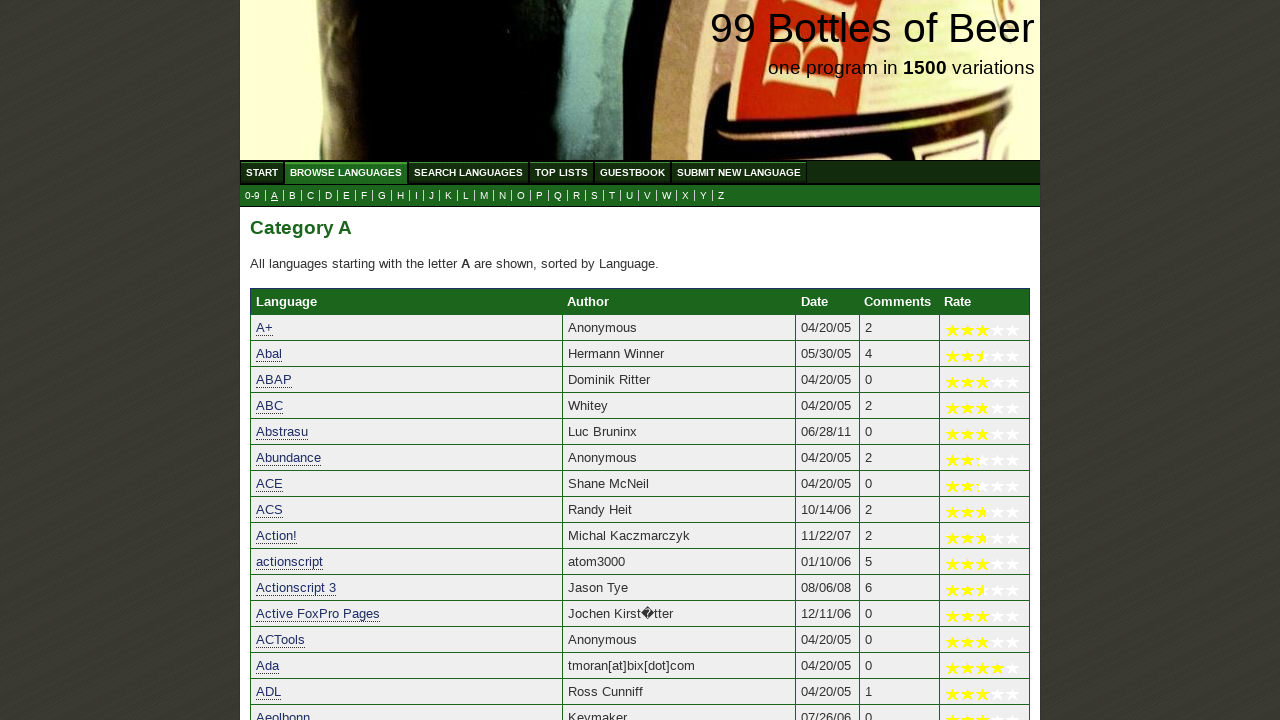

Verified 'Asterix' starts with 'a'
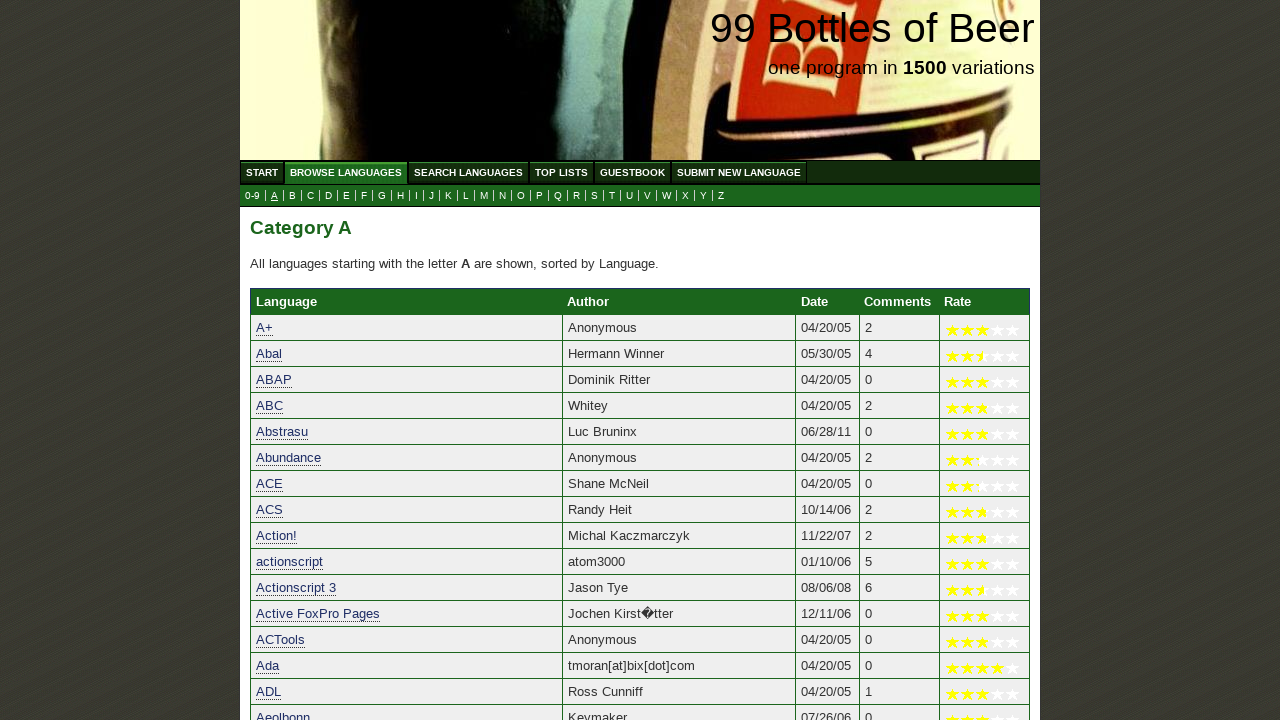

Verified 'Asymptote' starts with 'a'
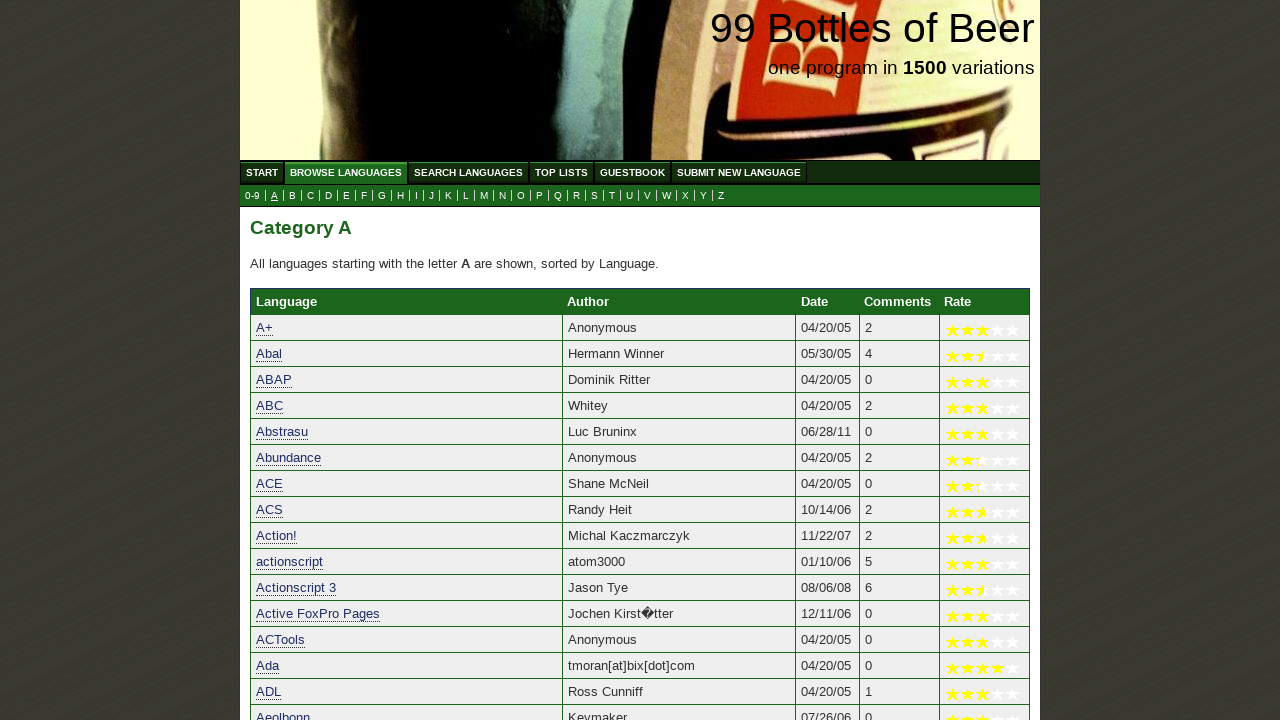

Verified 'Aurora' starts with 'a'
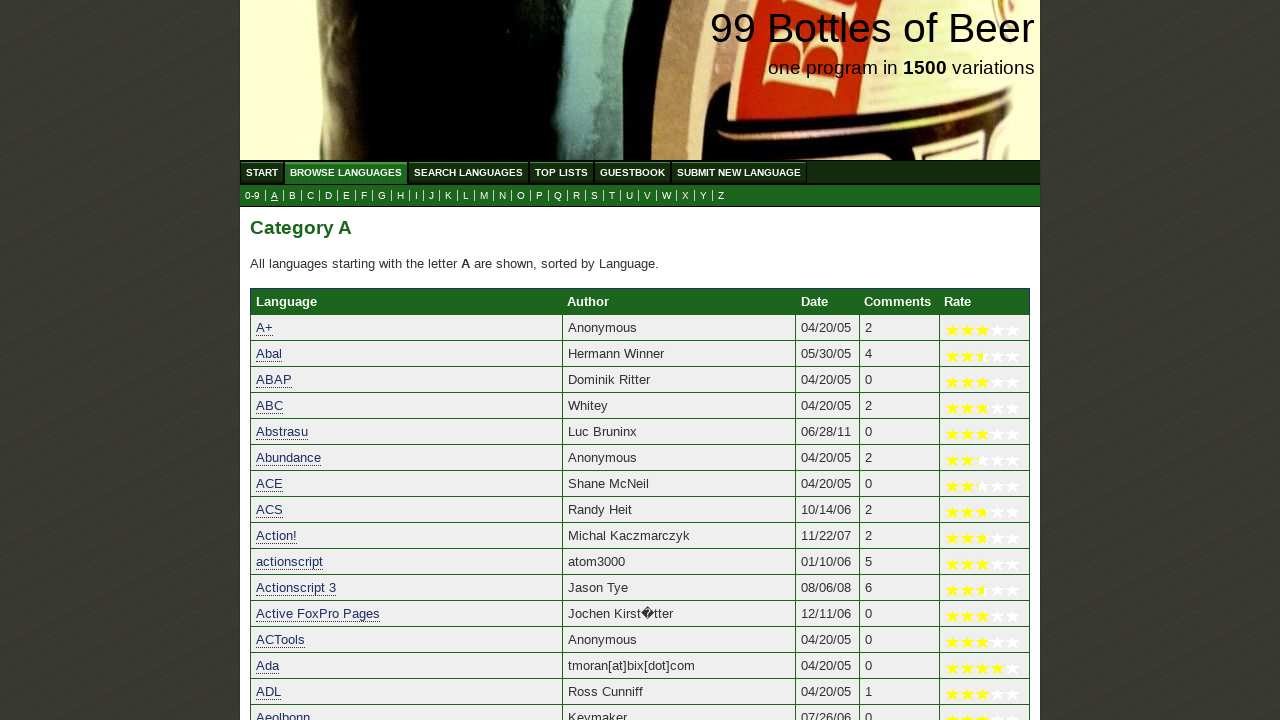

Verified 'Aurora Macro Language (AML)' starts with 'a'
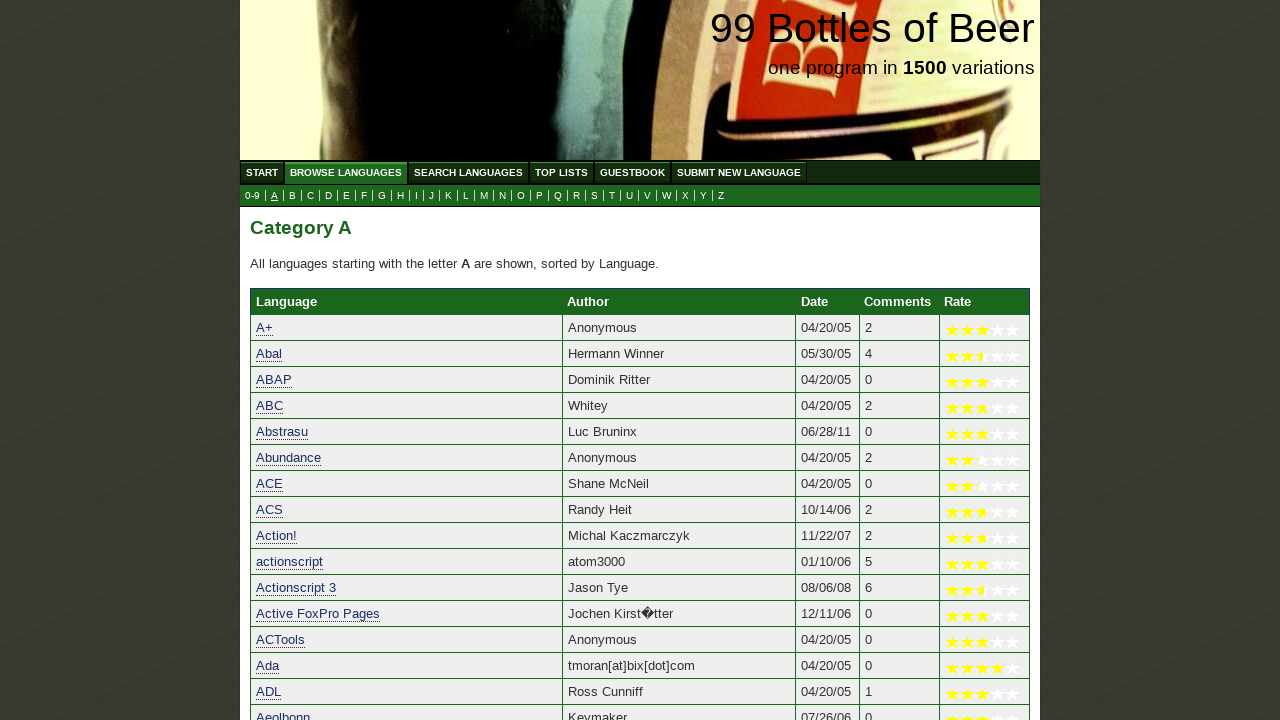

Verified 'AutoHotkey' starts with 'a'
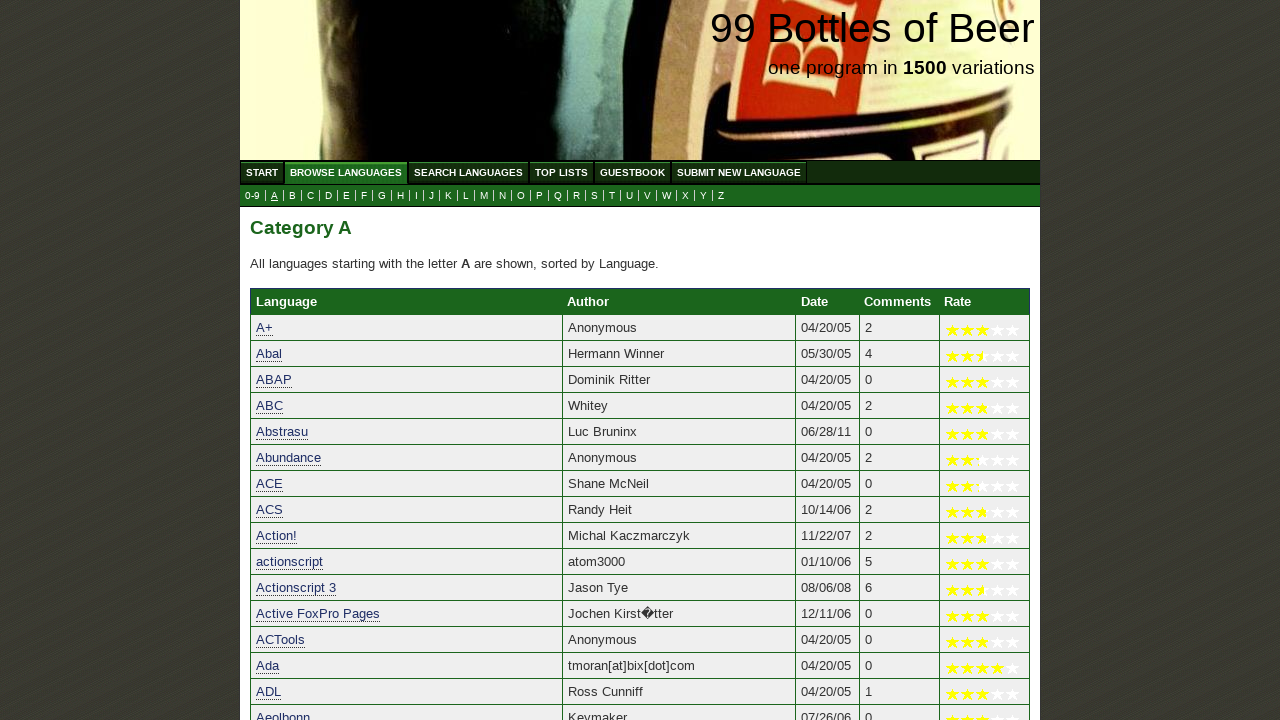

Verified 'AutoIt' starts with 'a'
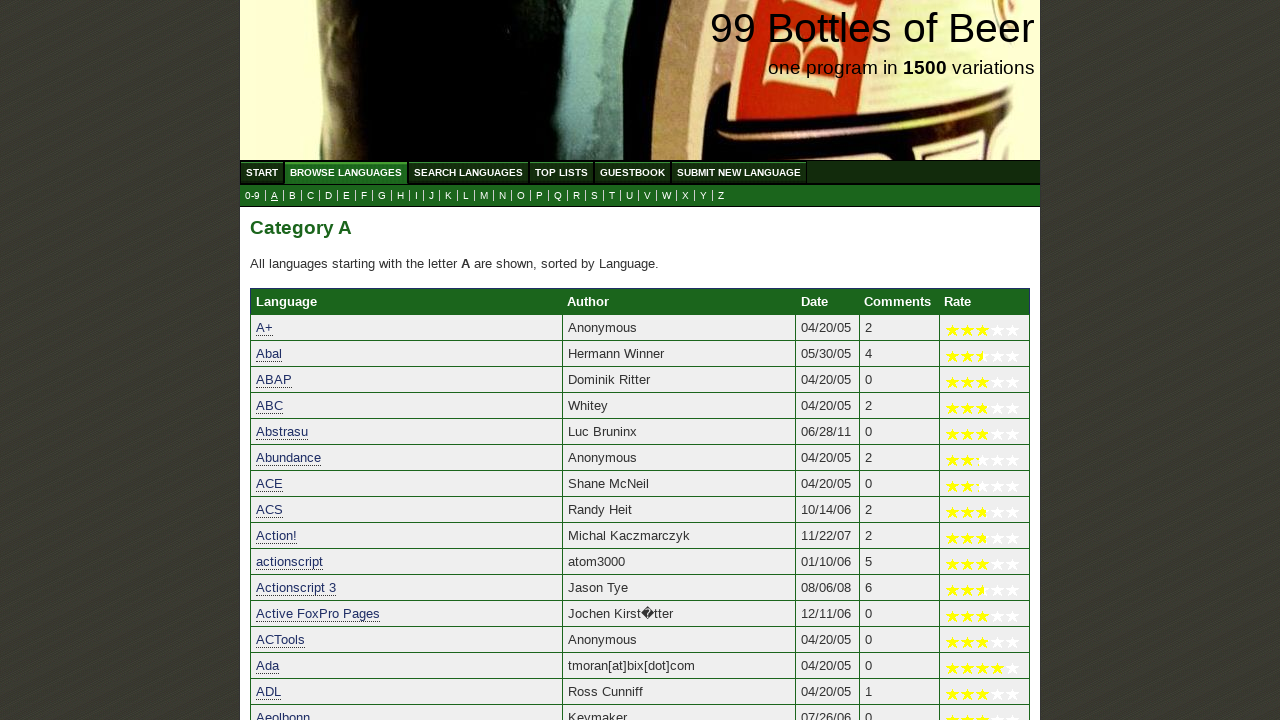

Verified 'AutoLISP' starts with 'a'
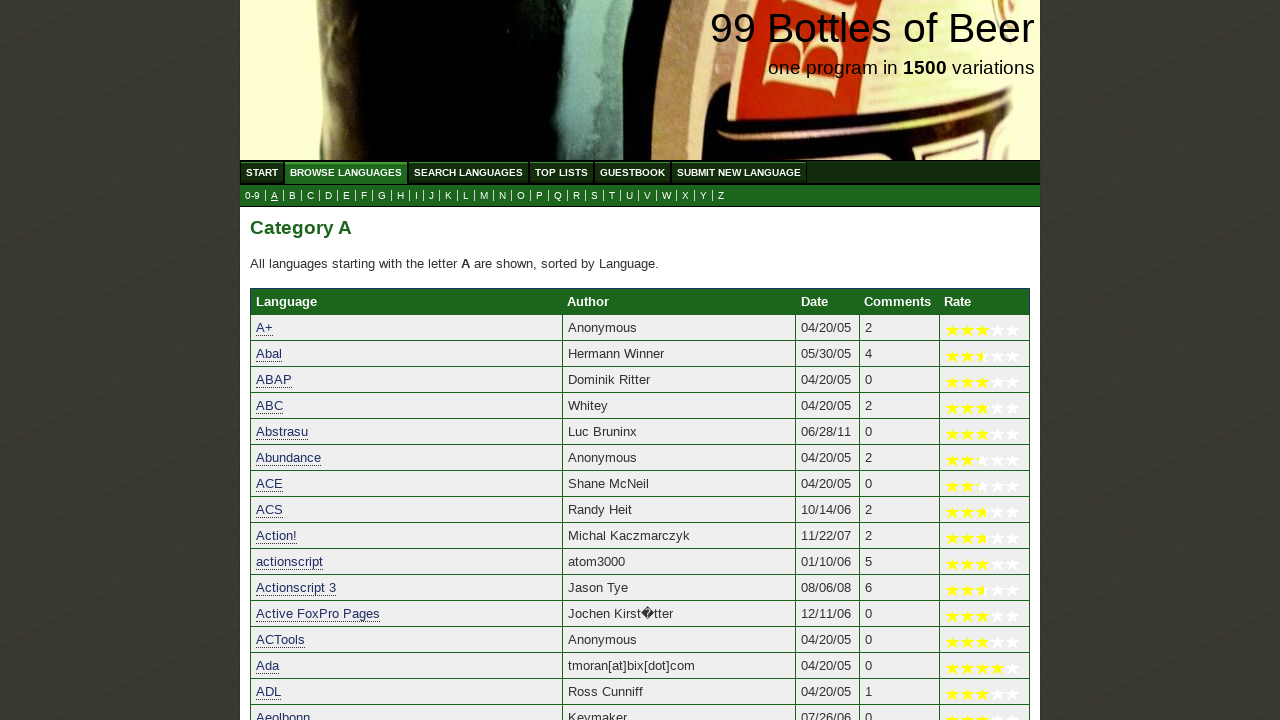

Verified 'Avenue' starts with 'a'
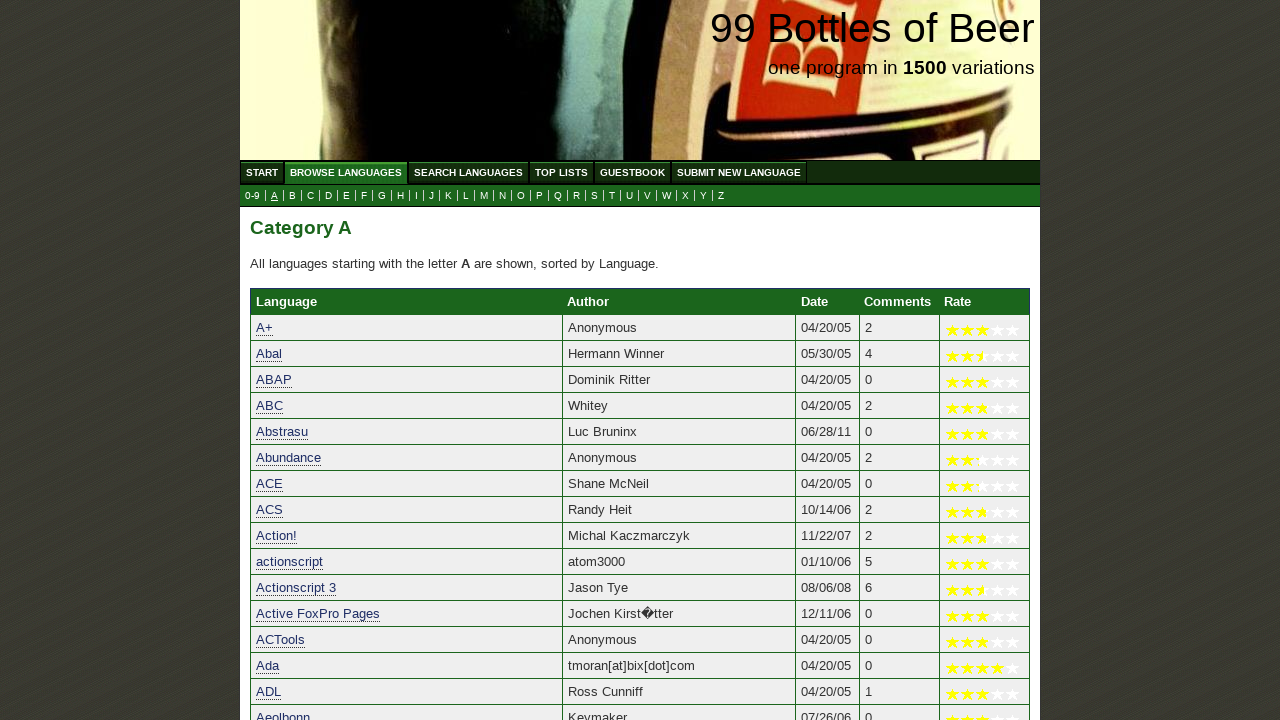

Verified 'Aviarc Workflow' starts with 'a'
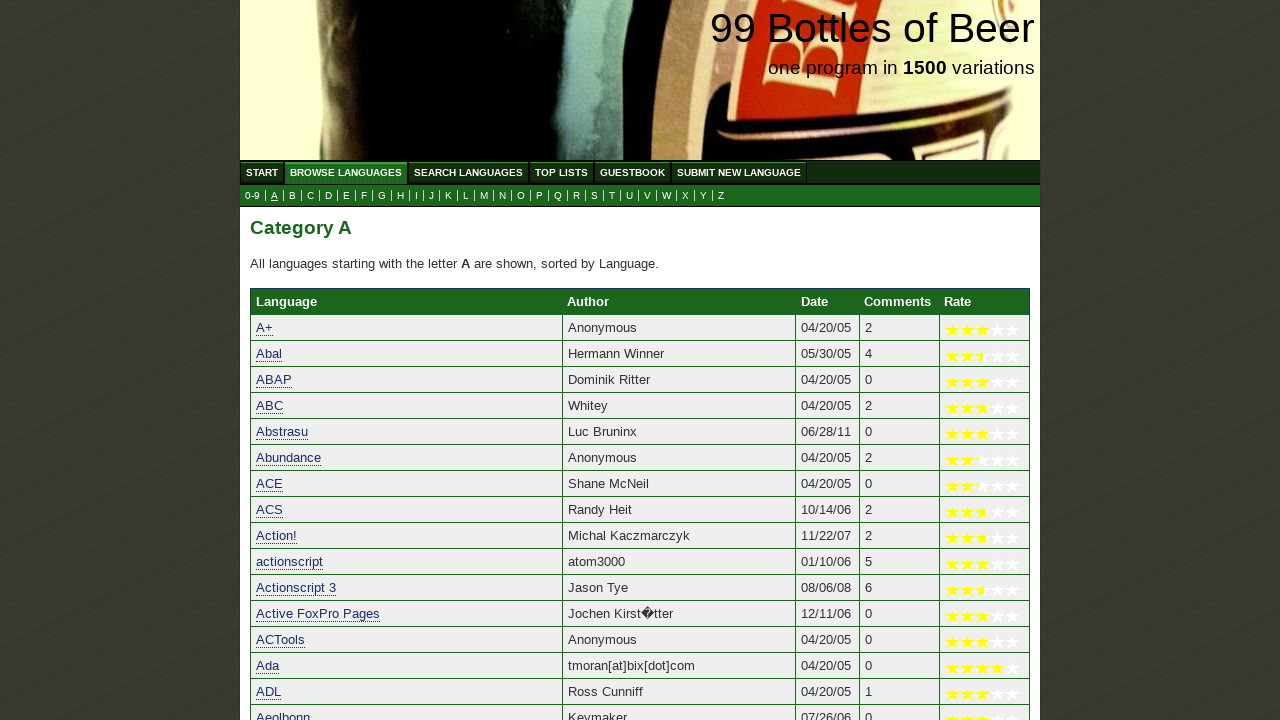

Verified 'AWK' starts with 'a'
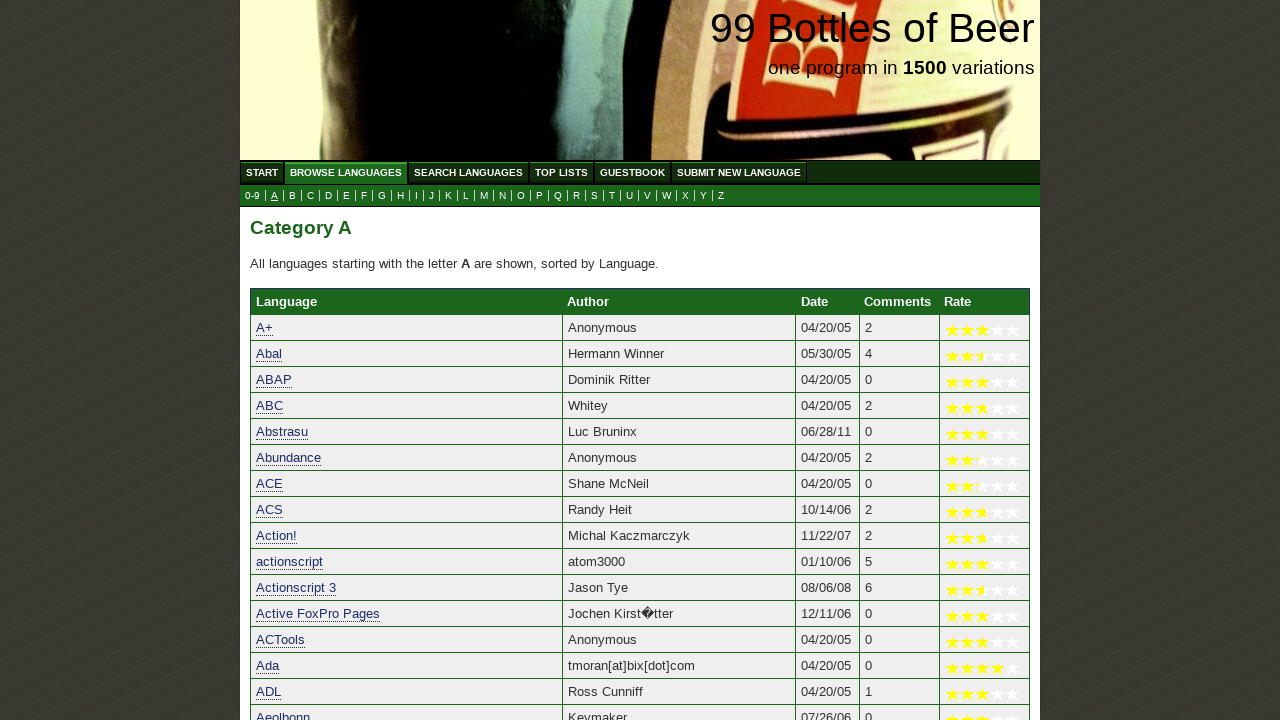

Verified 'AWL' starts with 'a'
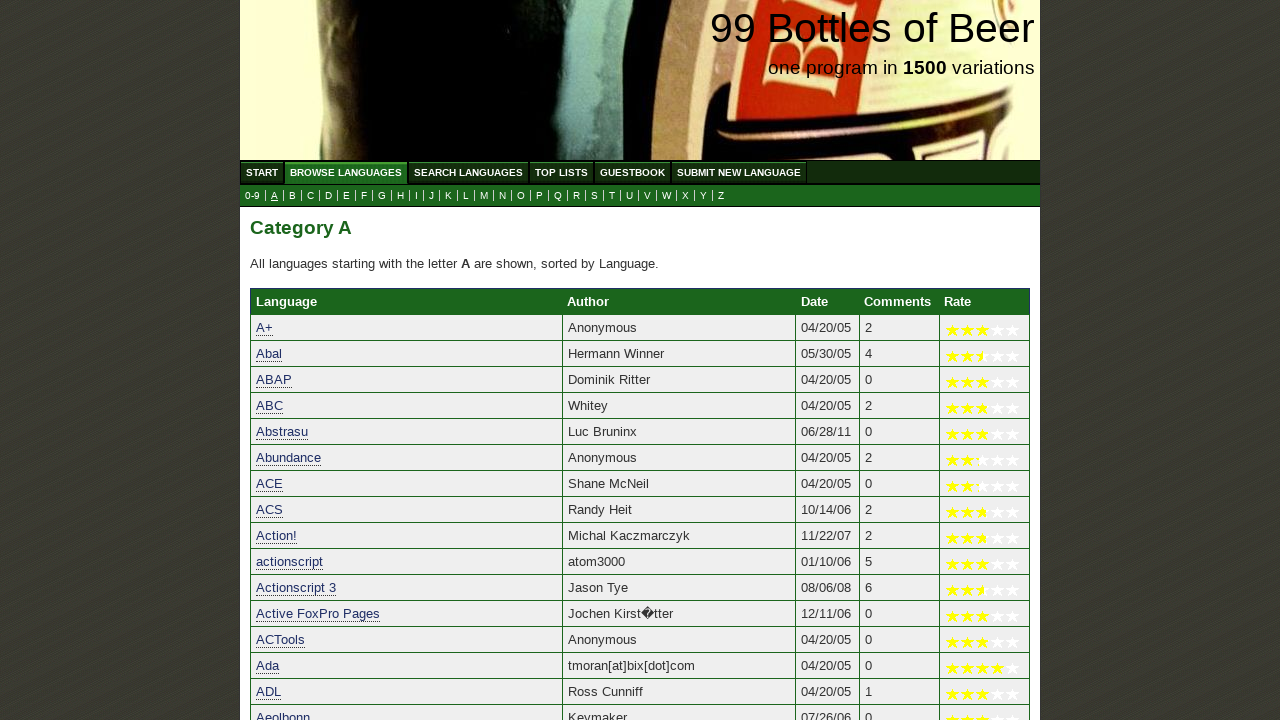

Verified 'axo' starts with 'a'
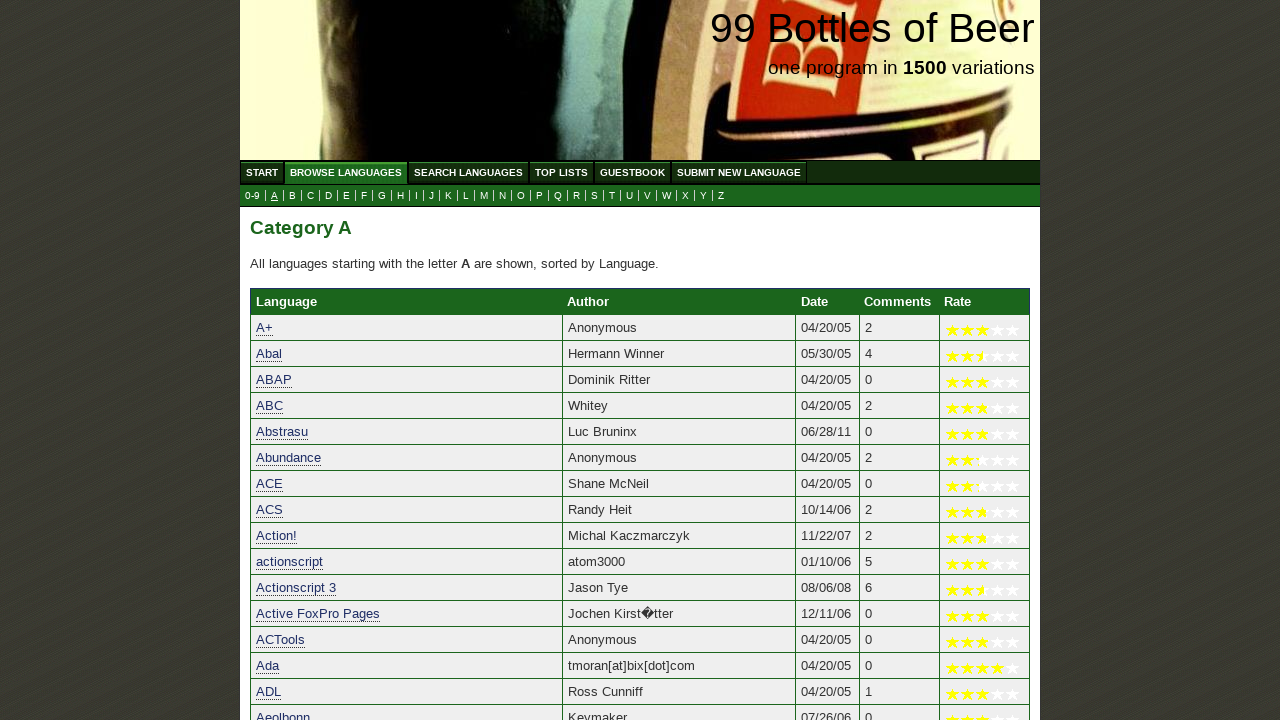

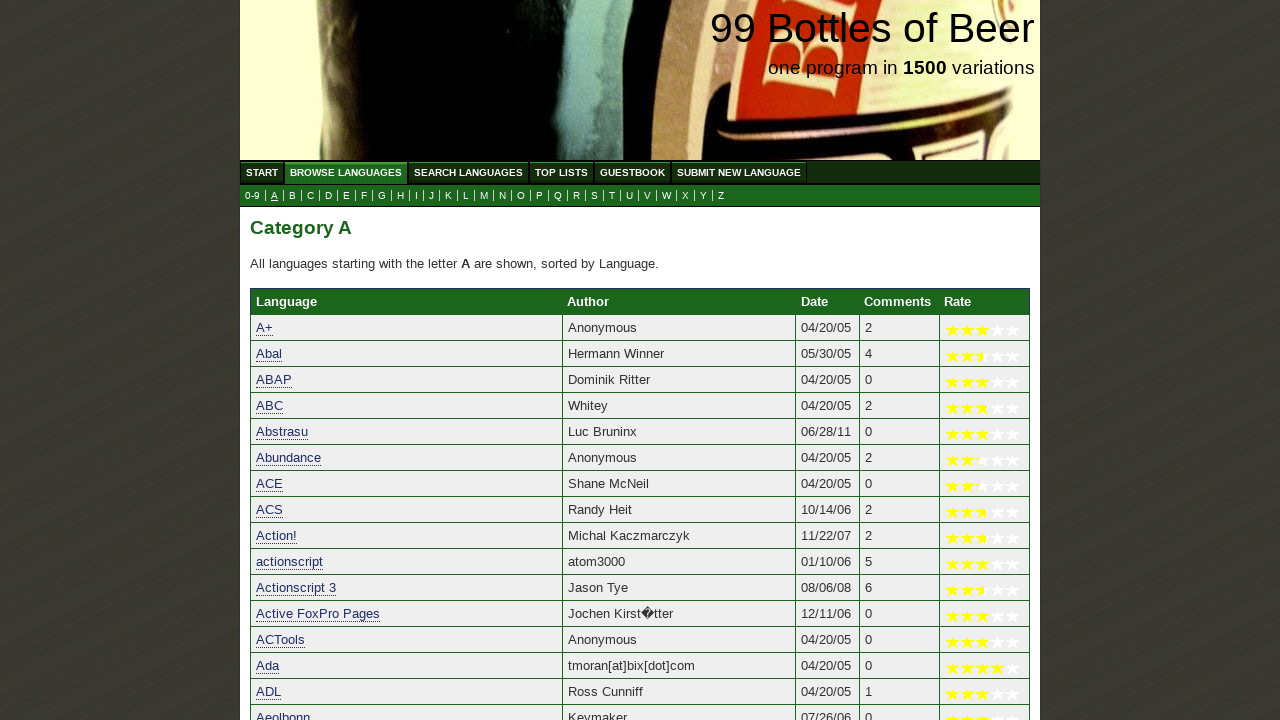